Tests a date picker widget by navigating through months to select past, future, and current month dates using the calendar navigation controls.

Starting URL: https://www.lambdatest.com/selenium-playground/bootstrap-date-picker-demo

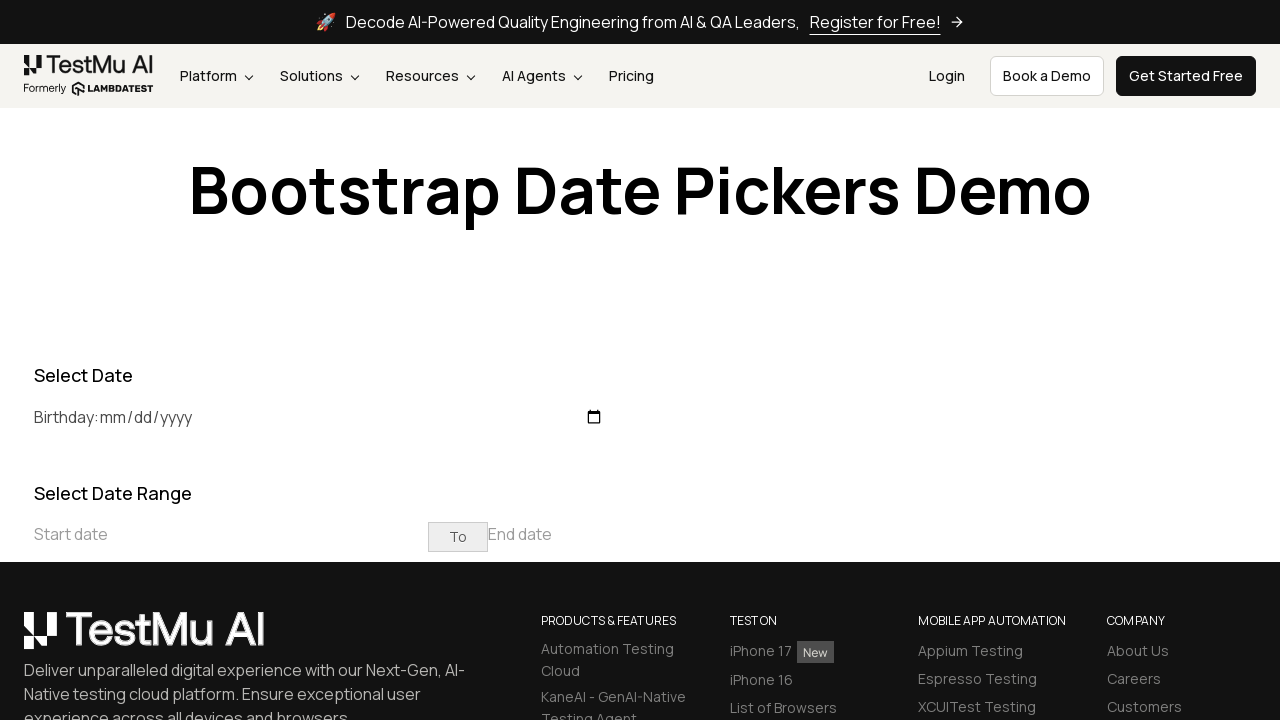

Clicked on start date input field at (231, 534) on input[placeholder="Start date"]
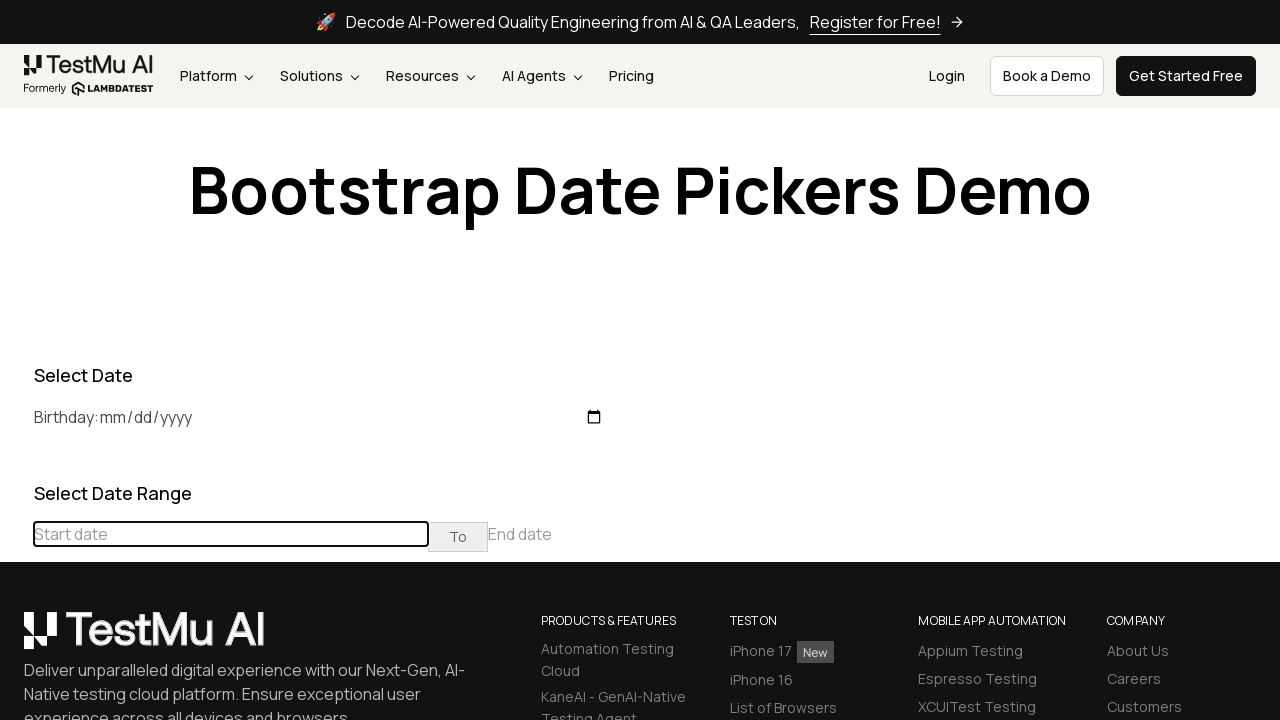

Clicked previous button to navigate to earlier month at (16, 465) on div[class="datepicker-days"] th[class="prev"]
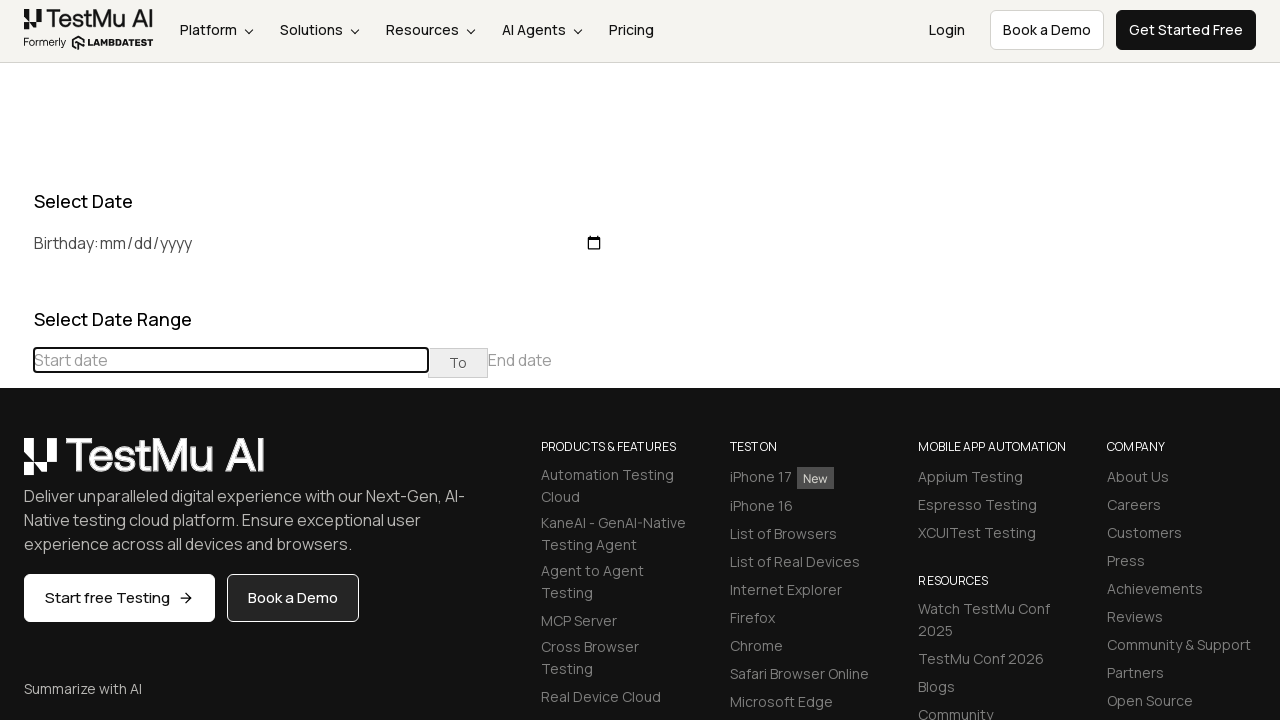

Clicked previous button to navigate to earlier month at (16, 465) on div[class="datepicker-days"] th[class="prev"]
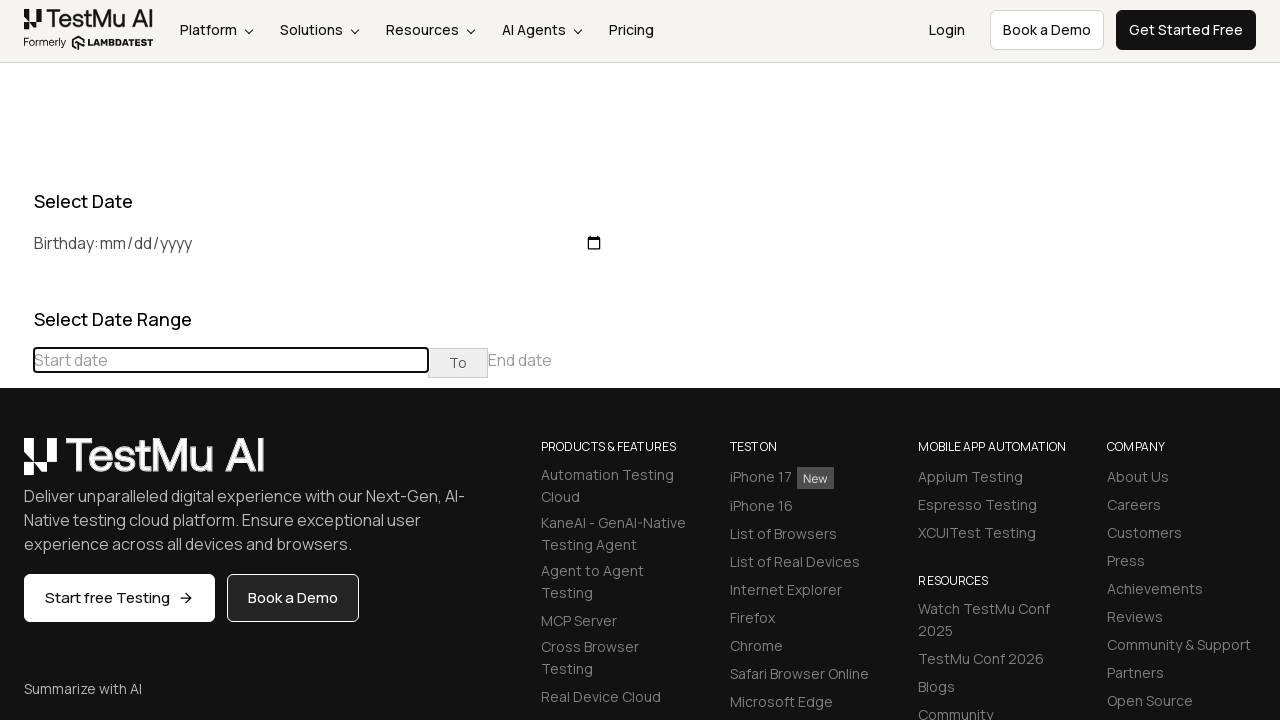

Clicked previous button to navigate to earlier month at (16, 465) on div[class="datepicker-days"] th[class="prev"]
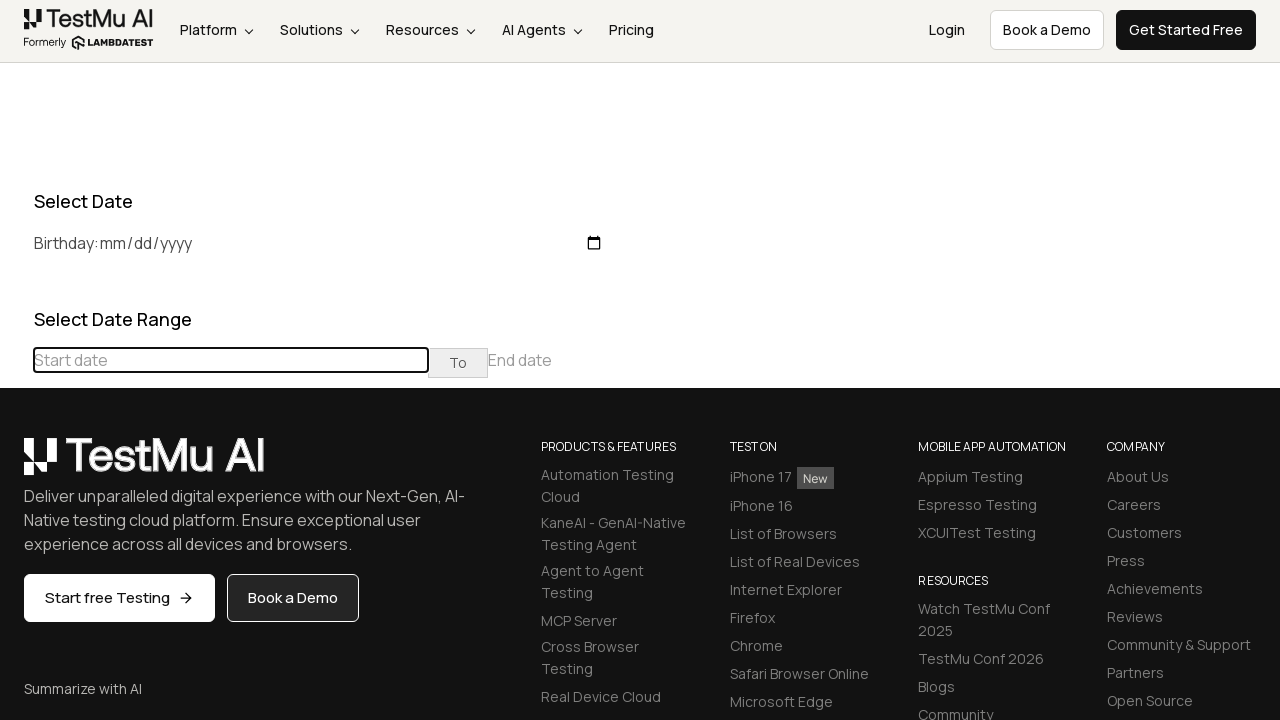

Clicked previous button to navigate to earlier month at (16, 465) on div[class="datepicker-days"] th[class="prev"]
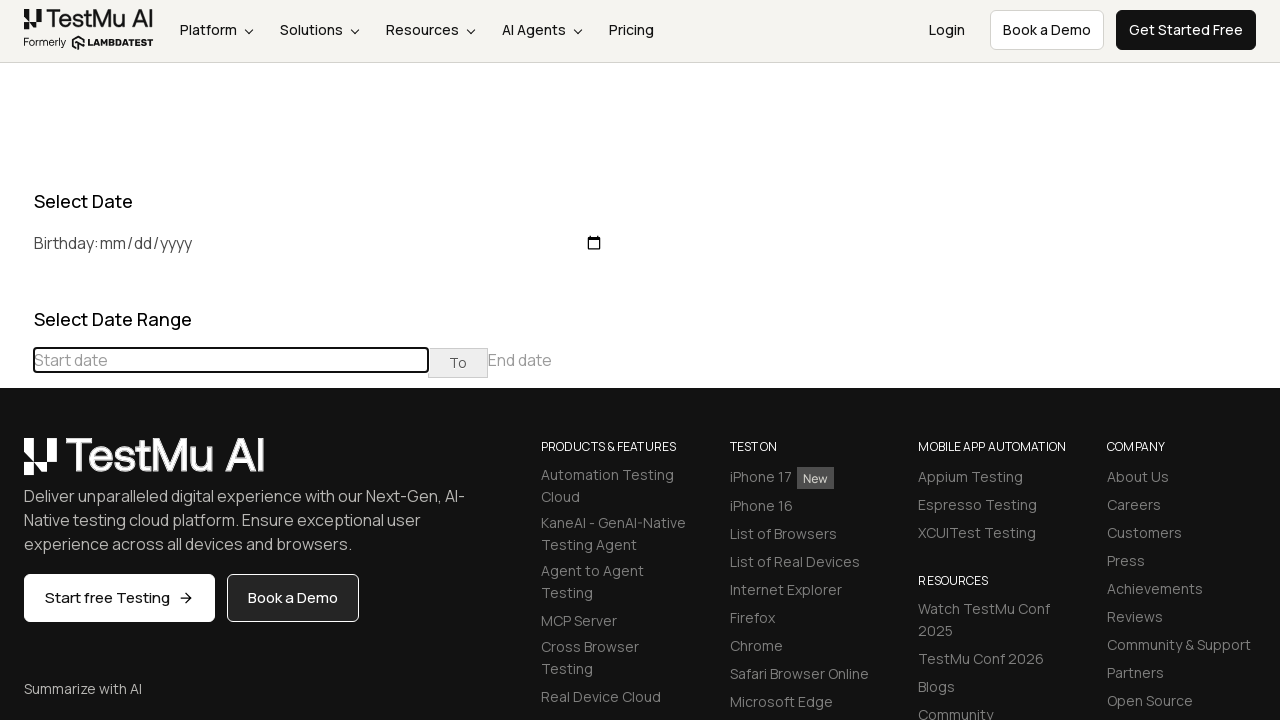

Clicked previous button to navigate to earlier month at (16, 465) on div[class="datepicker-days"] th[class="prev"]
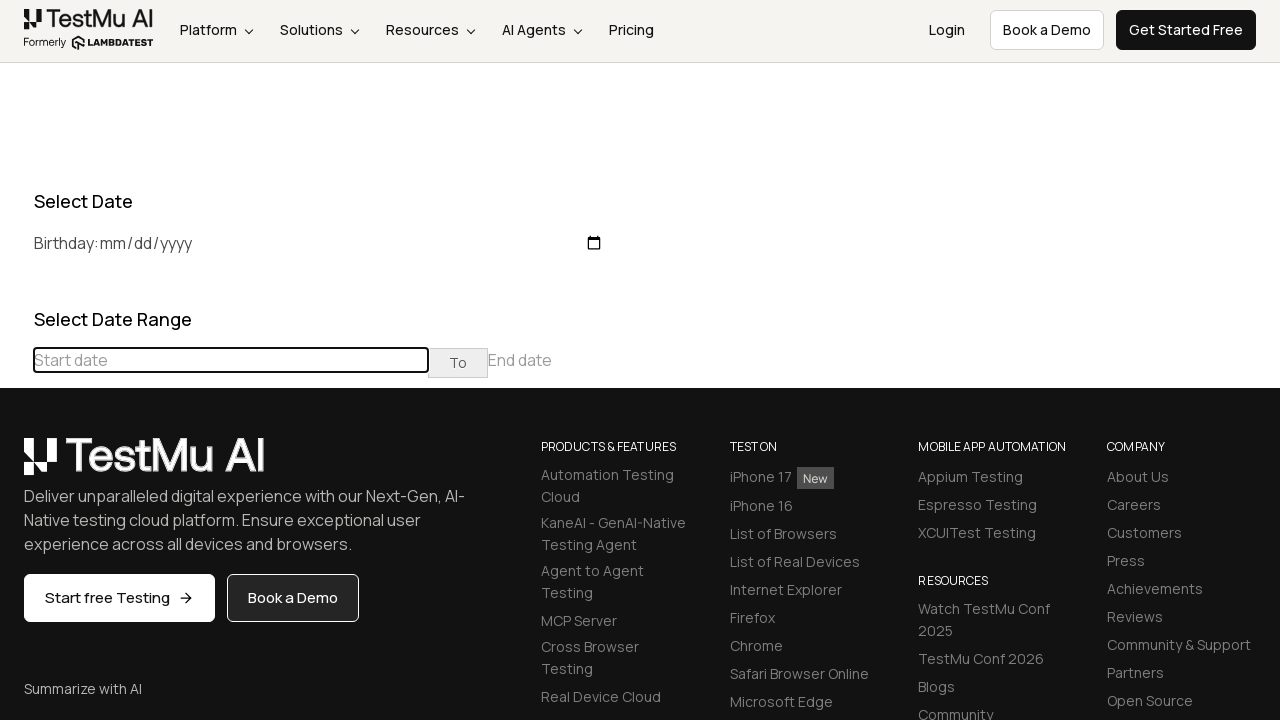

Clicked previous button to navigate to earlier month at (16, 465) on div[class="datepicker-days"] th[class="prev"]
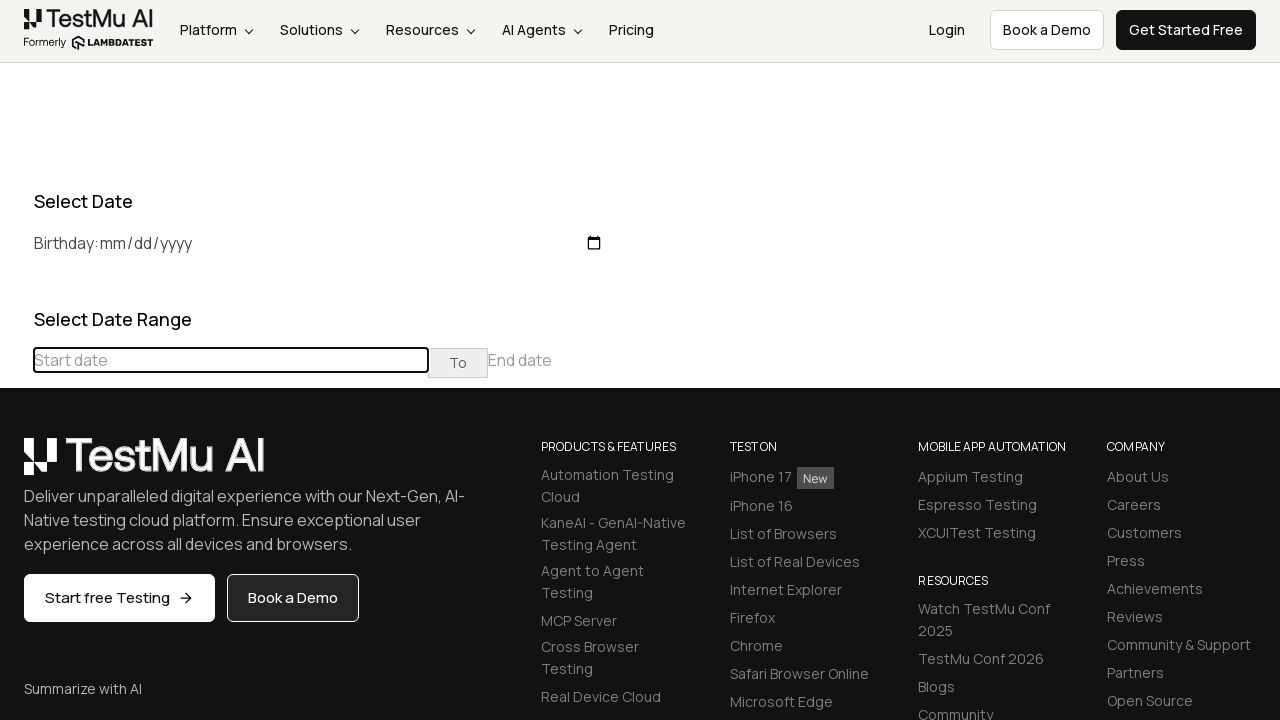

Clicked previous button to navigate to earlier month at (16, 465) on div[class="datepicker-days"] th[class="prev"]
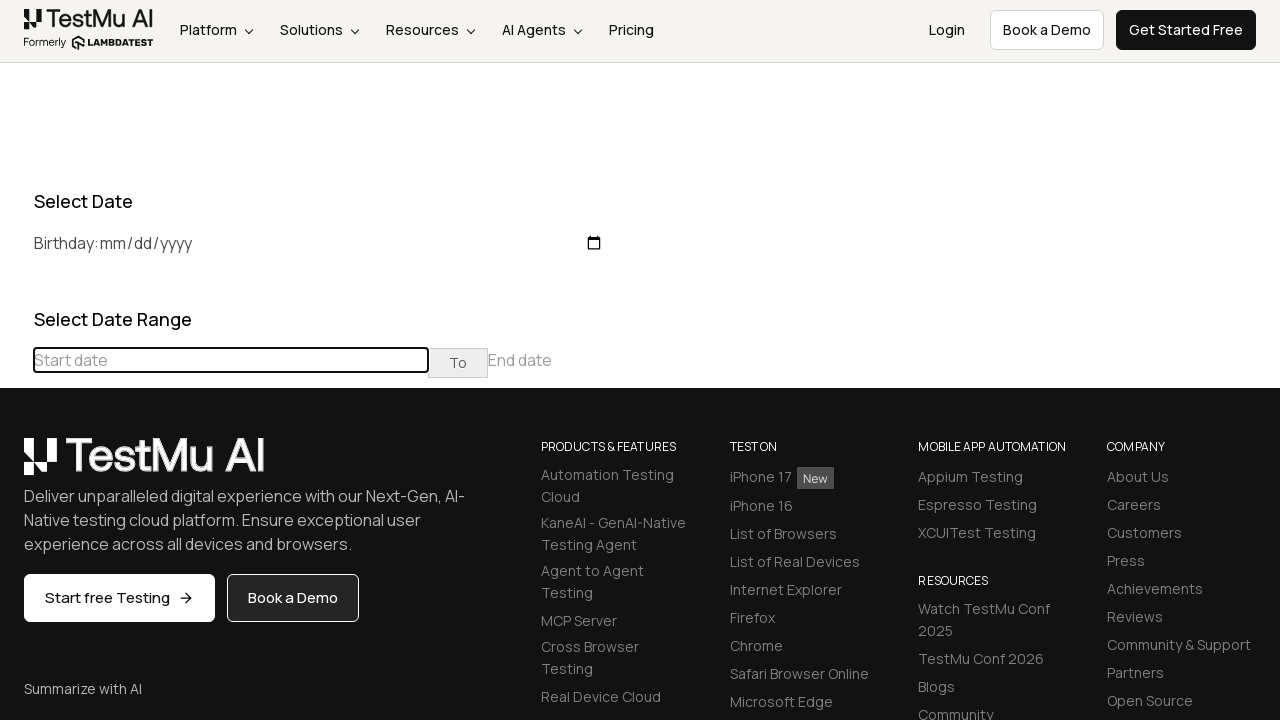

Clicked previous button to navigate to earlier month at (16, 465) on div[class="datepicker-days"] th[class="prev"]
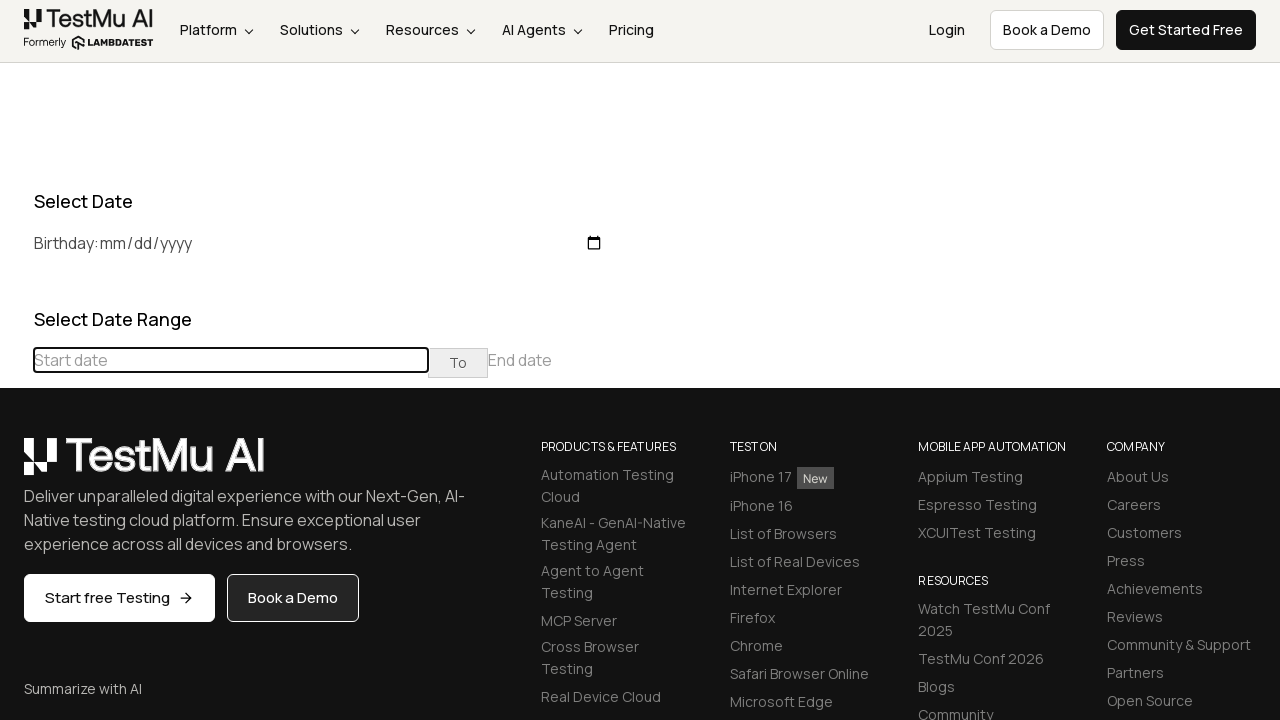

Clicked previous button to navigate to earlier month at (16, 465) on div[class="datepicker-days"] th[class="prev"]
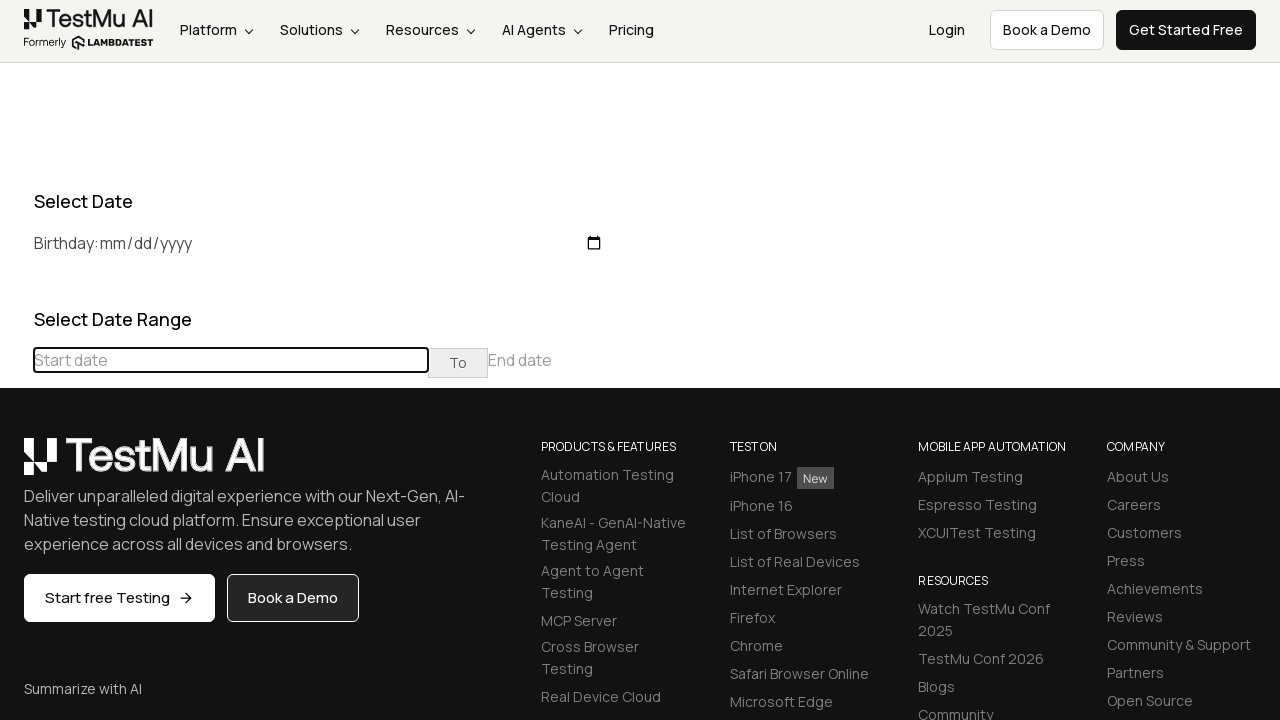

Clicked previous button to navigate to earlier month at (16, 465) on div[class="datepicker-days"] th[class="prev"]
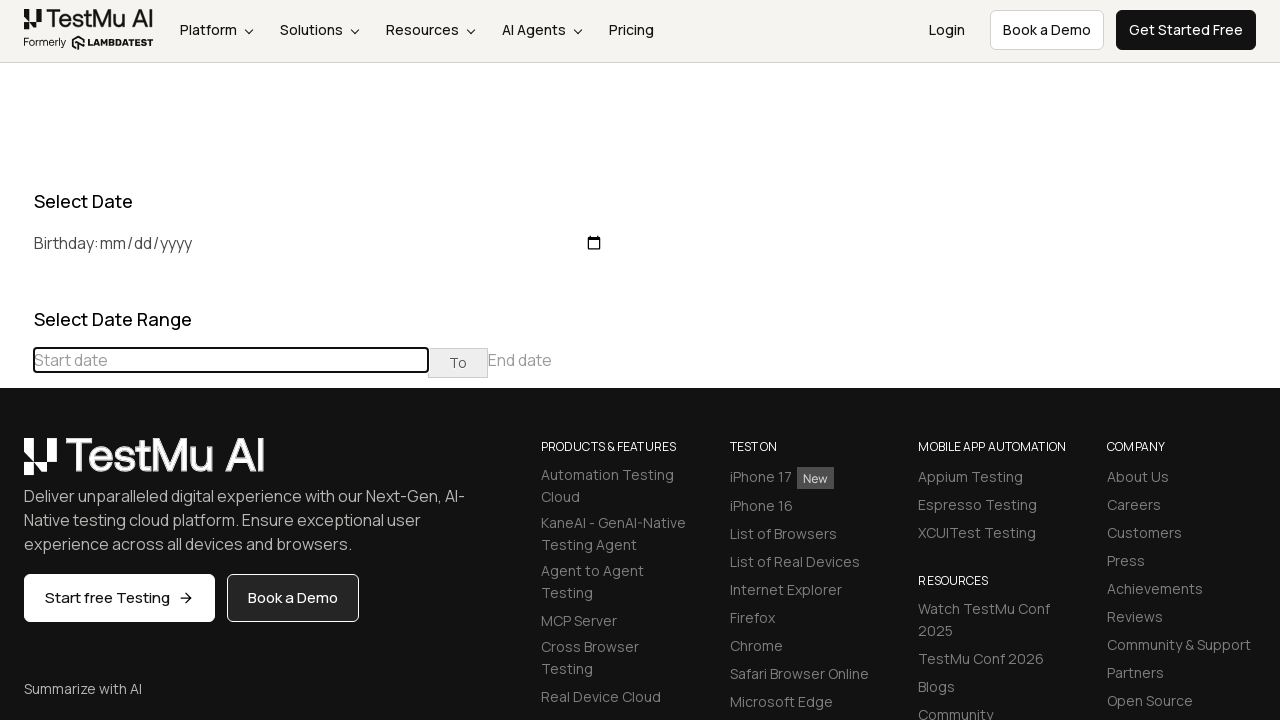

Clicked previous button to navigate to earlier month at (16, 465) on div[class="datepicker-days"] th[class="prev"]
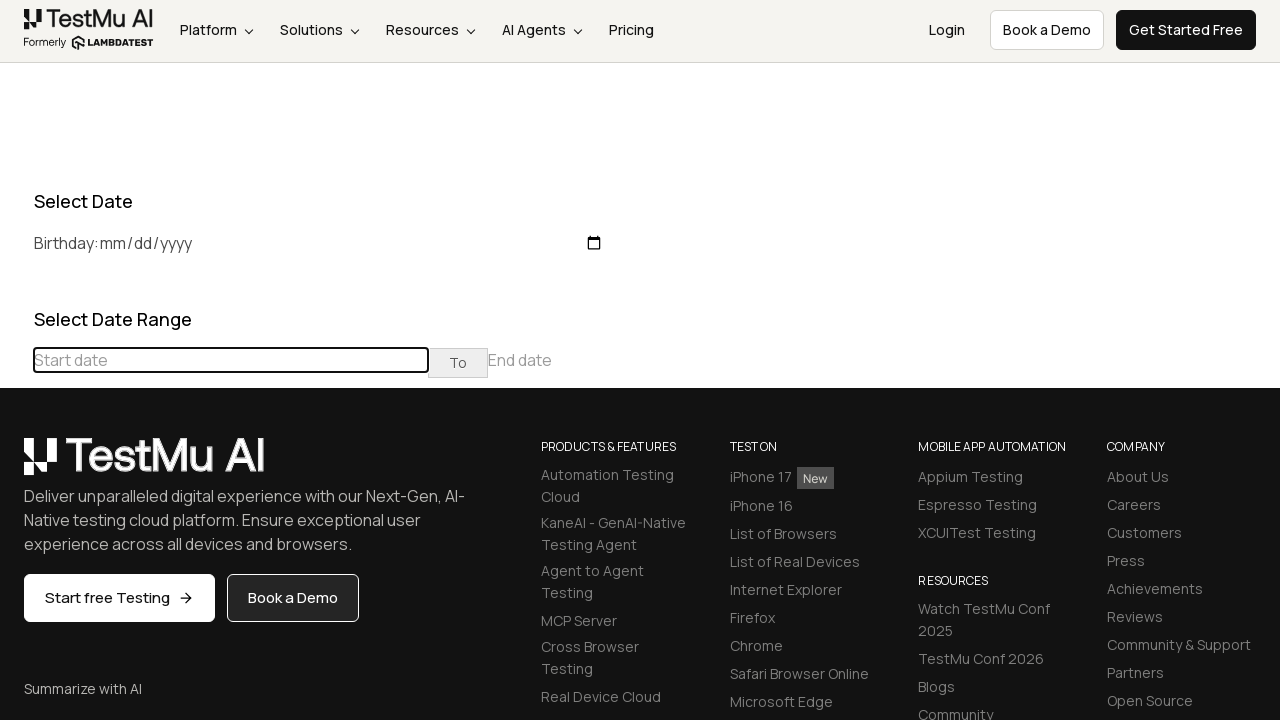

Clicked previous button to navigate to earlier month at (16, 465) on div[class="datepicker-days"] th[class="prev"]
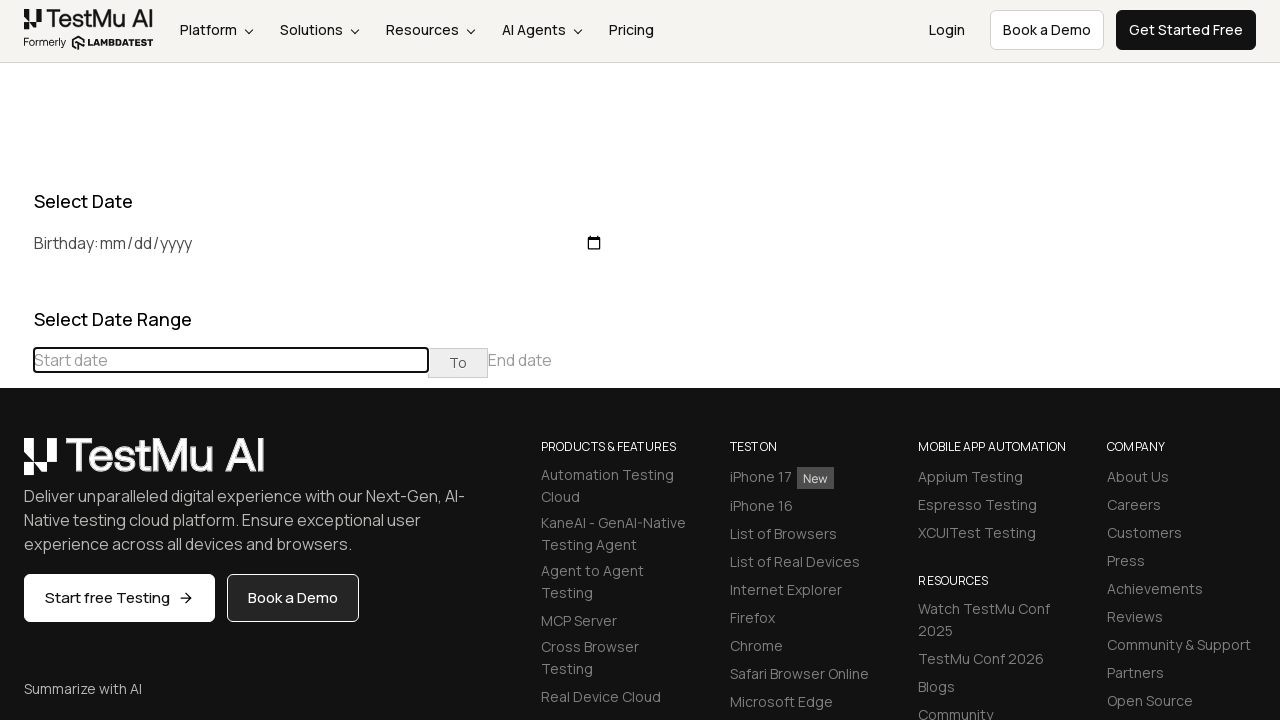

Clicked previous button to navigate to earlier month at (16, 465) on div[class="datepicker-days"] th[class="prev"]
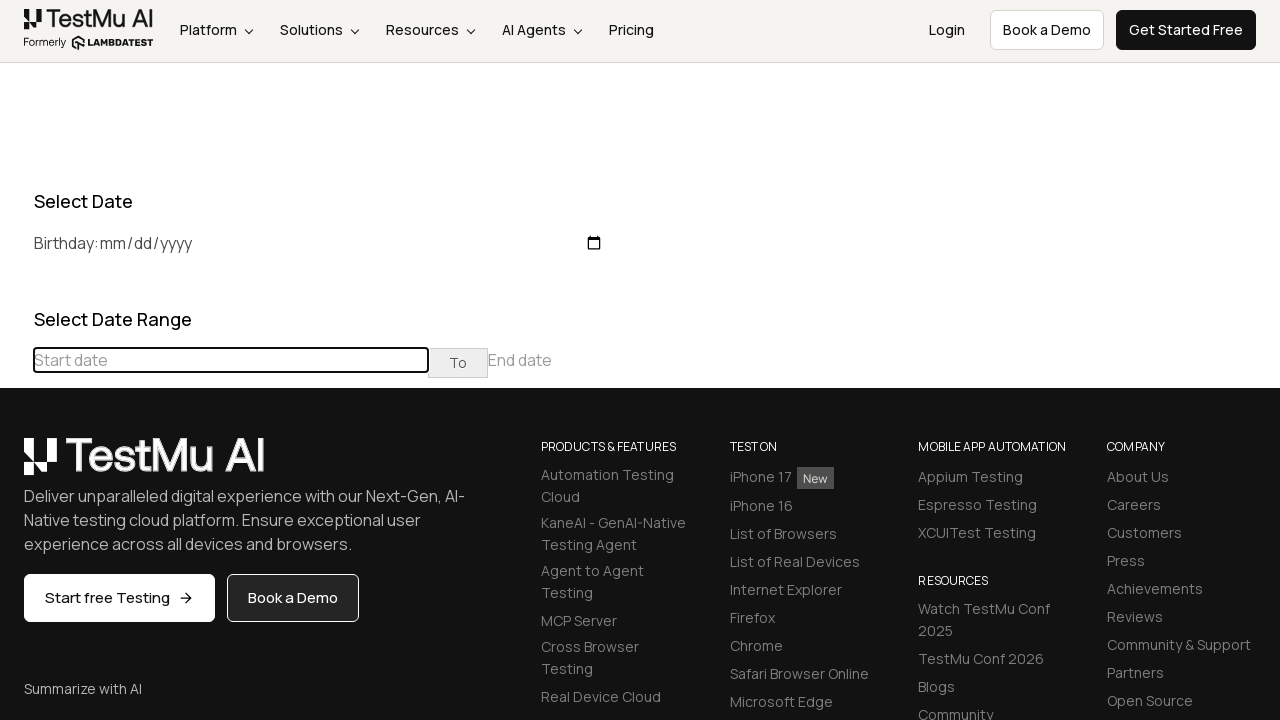

Clicked previous button to navigate to earlier month at (16, 465) on div[class="datepicker-days"] th[class="prev"]
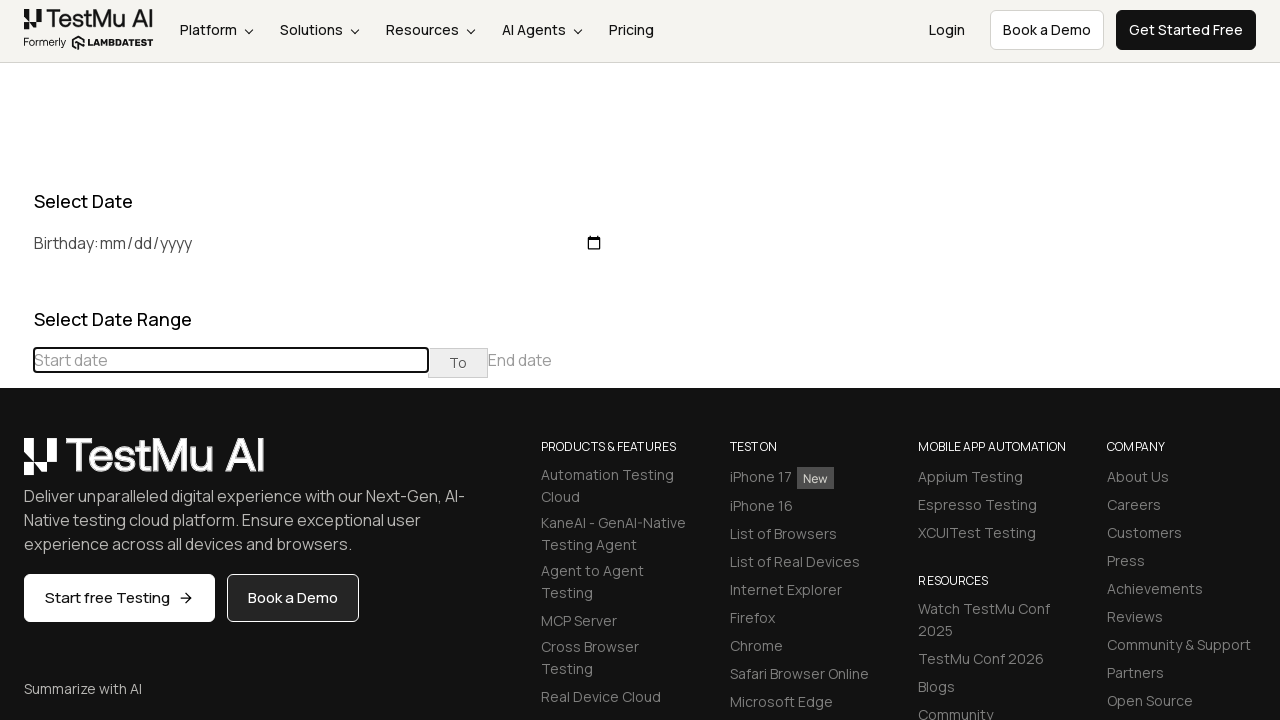

Clicked previous button to navigate to earlier month at (16, 465) on div[class="datepicker-days"] th[class="prev"]
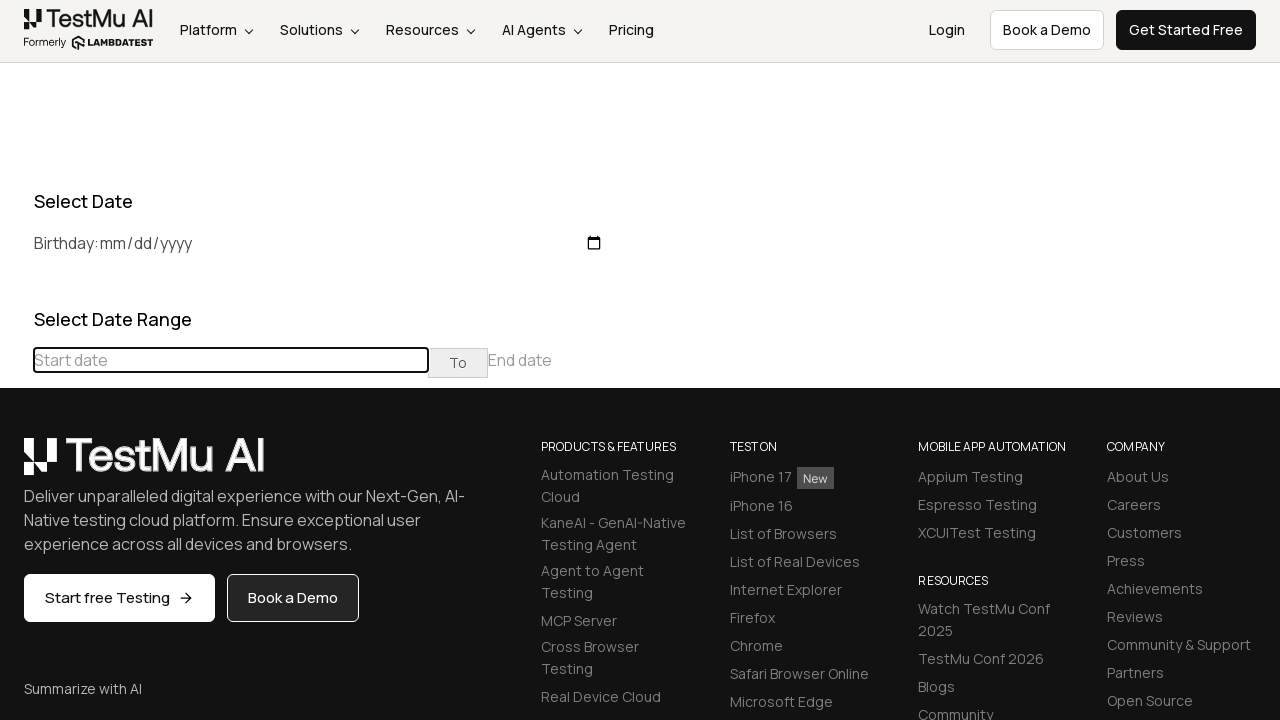

Clicked previous button to navigate to earlier month at (16, 465) on div[class="datepicker-days"] th[class="prev"]
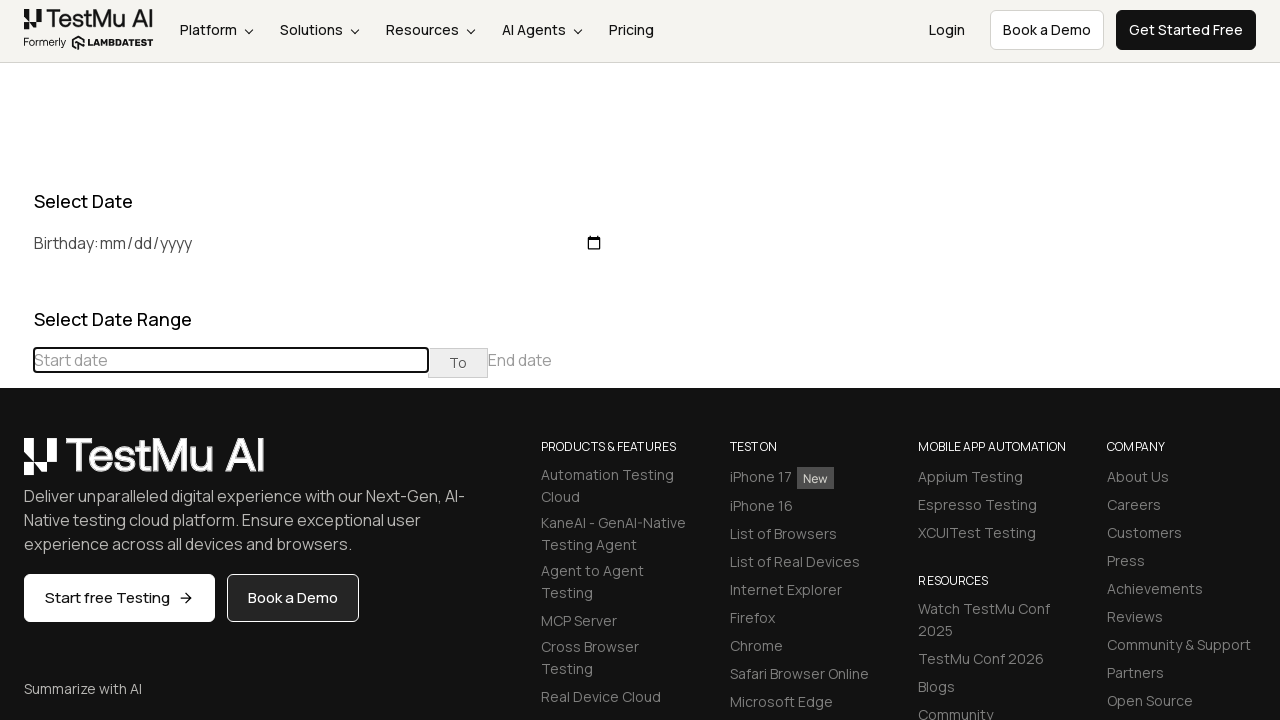

Clicked previous button to navigate to earlier month at (16, 465) on div[class="datepicker-days"] th[class="prev"]
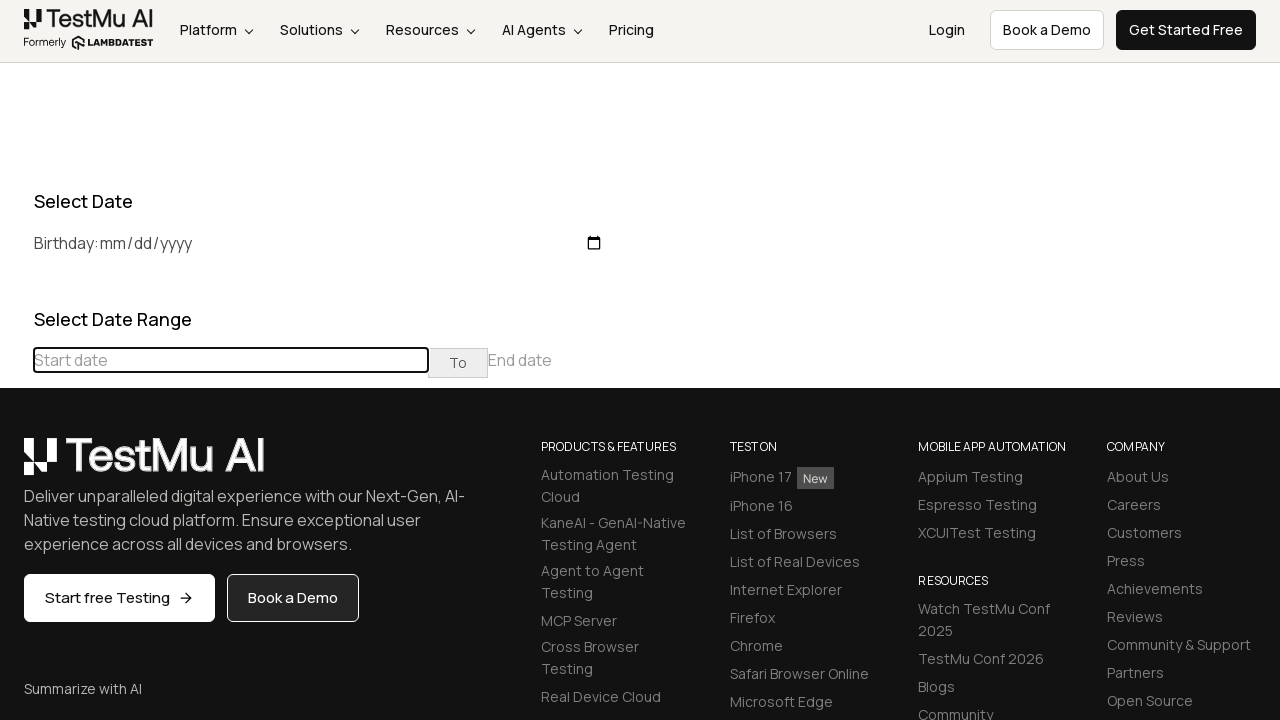

Clicked previous button to navigate to earlier month at (16, 465) on div[class="datepicker-days"] th[class="prev"]
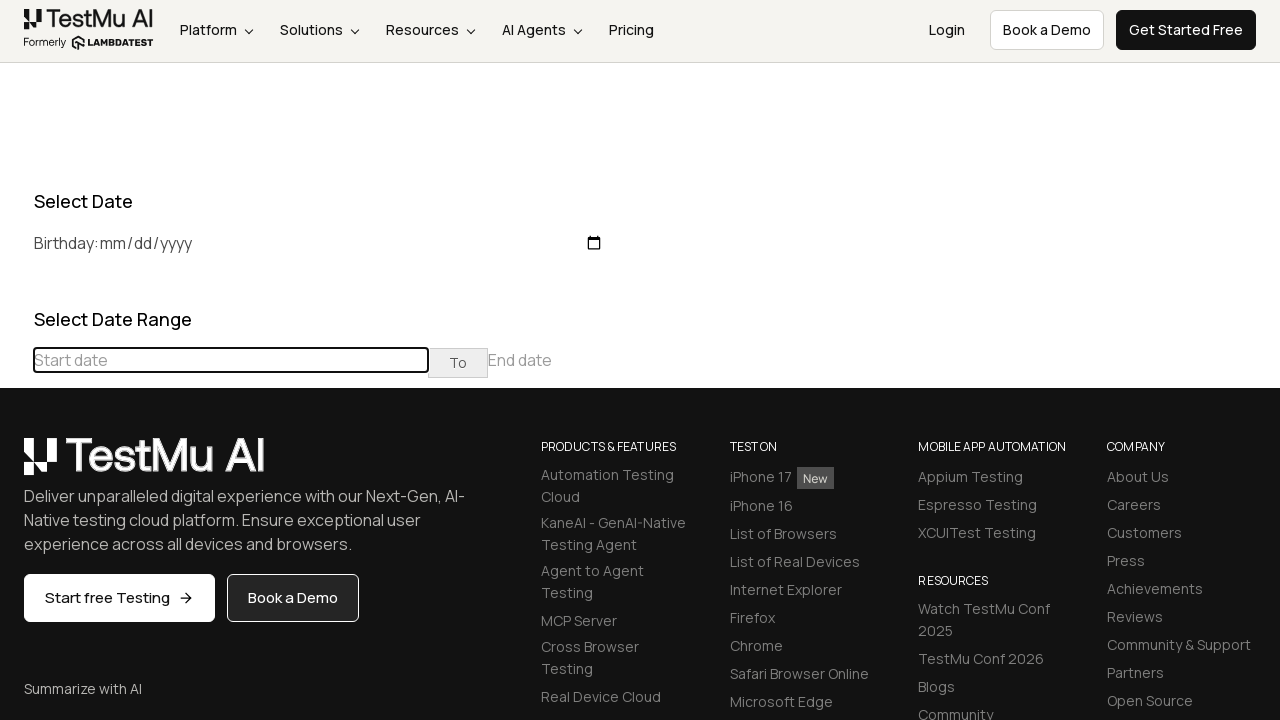

Clicked previous button to navigate to earlier month at (16, 465) on div[class="datepicker-days"] th[class="prev"]
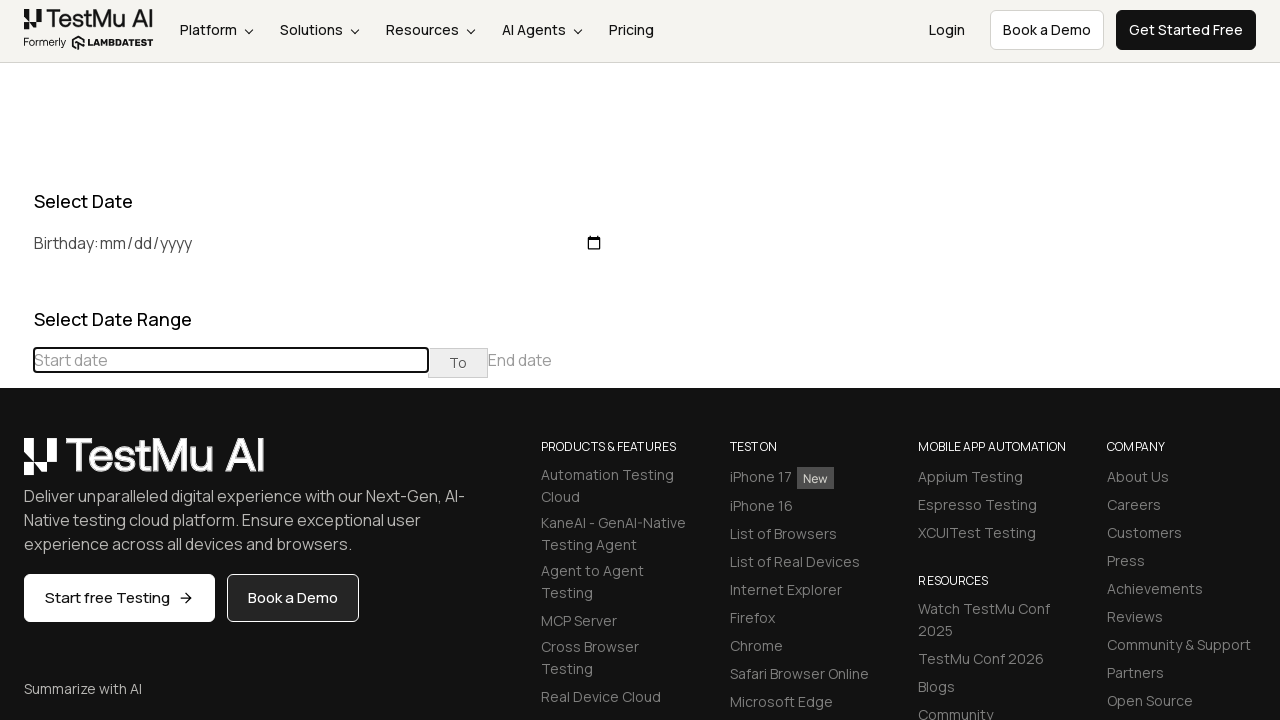

Clicked previous button to navigate to earlier month at (16, 465) on div[class="datepicker-days"] th[class="prev"]
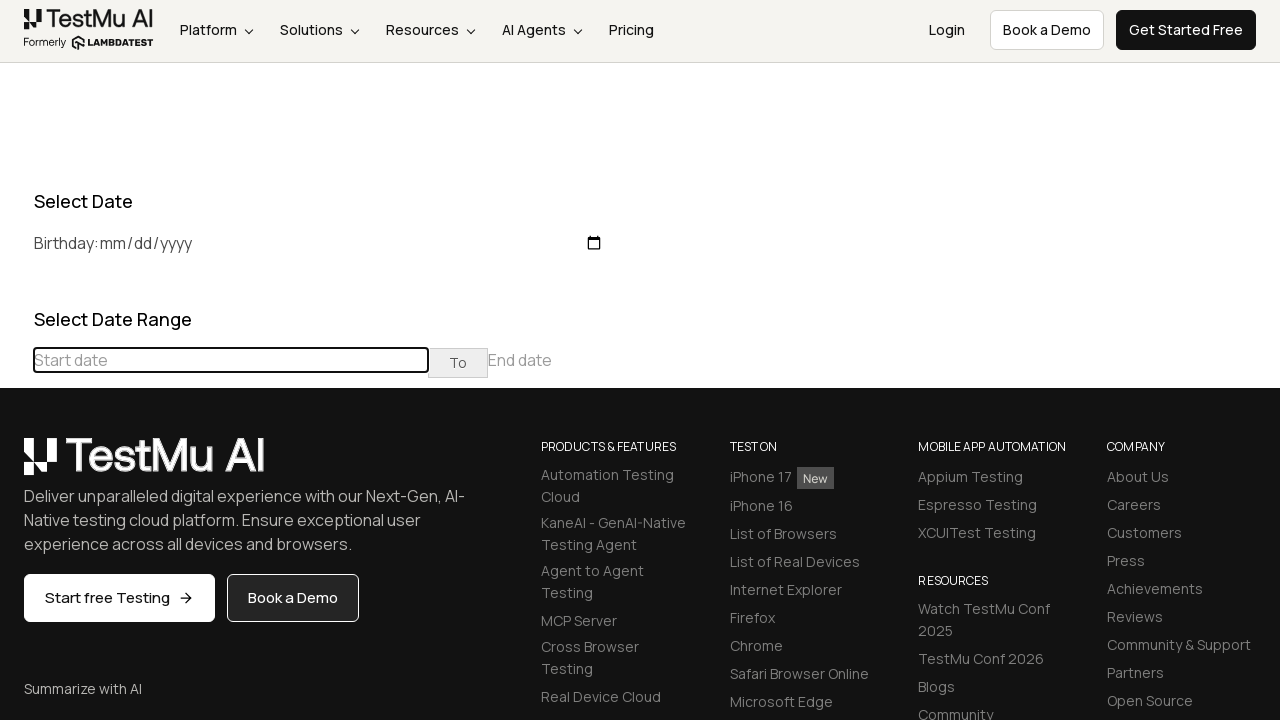

Clicked previous button to navigate to earlier month at (16, 465) on div[class="datepicker-days"] th[class="prev"]
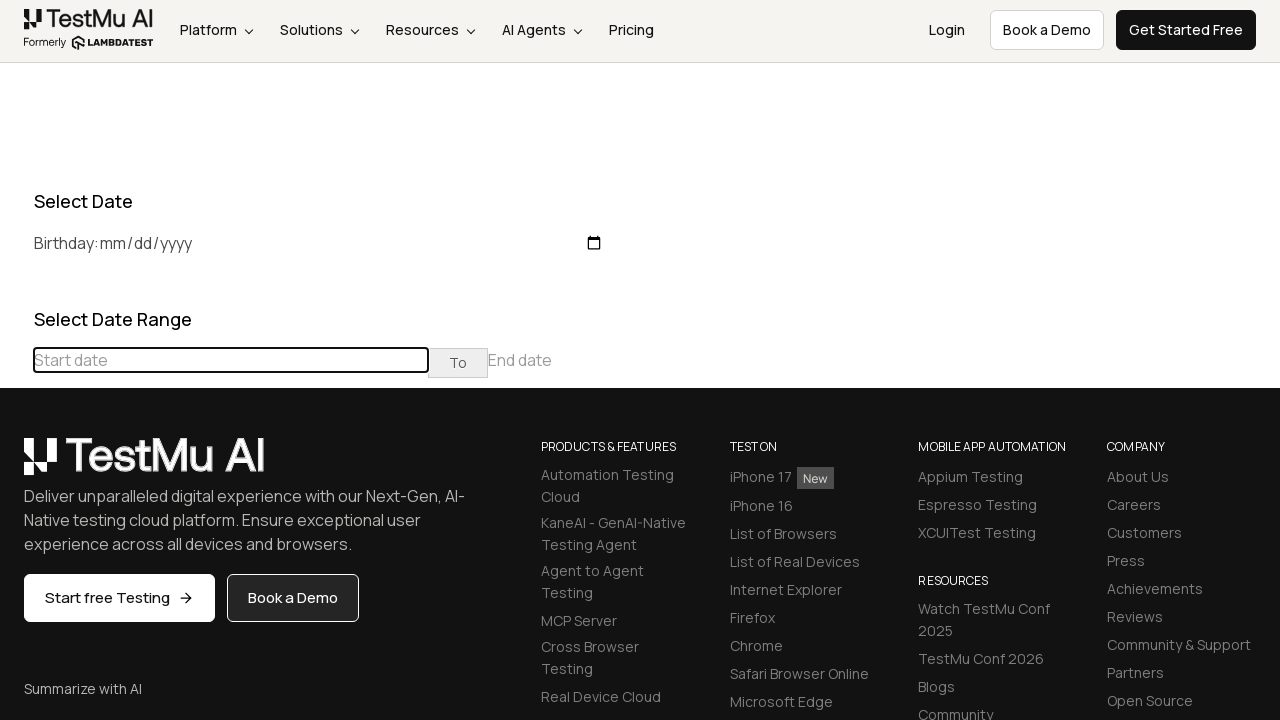

Clicked previous button to navigate to earlier month at (16, 465) on div[class="datepicker-days"] th[class="prev"]
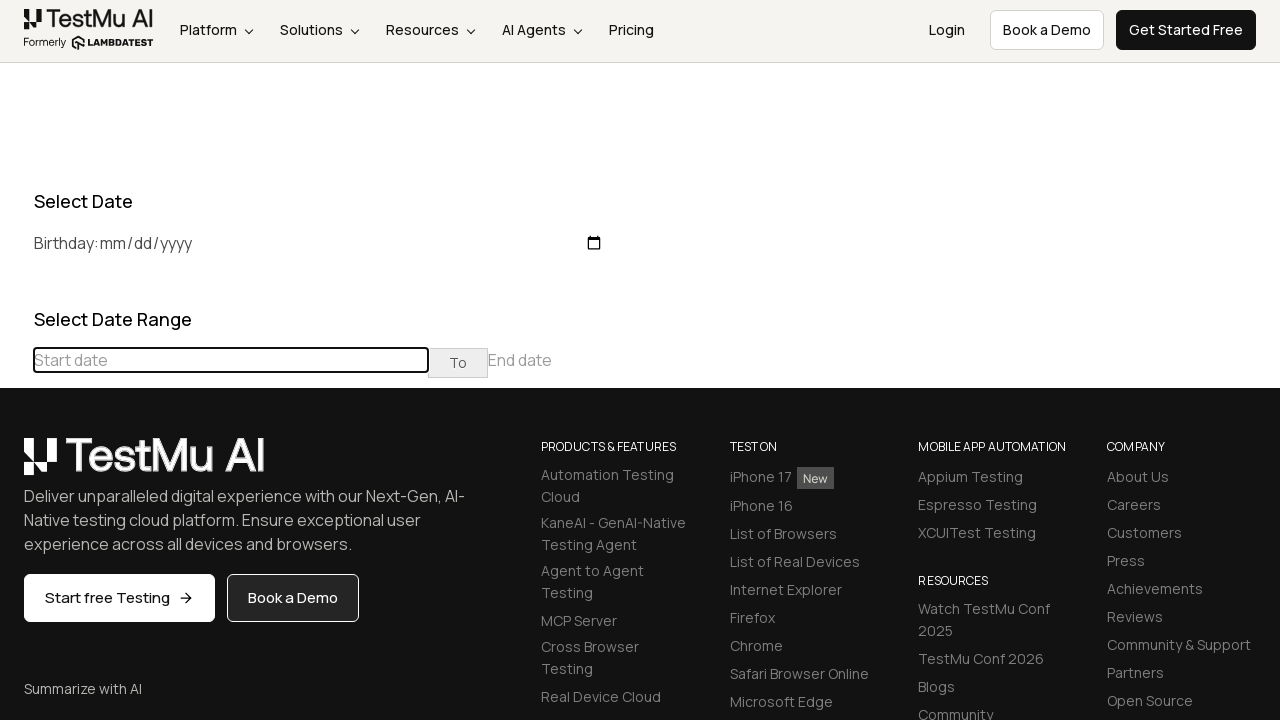

Clicked previous button to navigate to earlier month at (16, 465) on div[class="datepicker-days"] th[class="prev"]
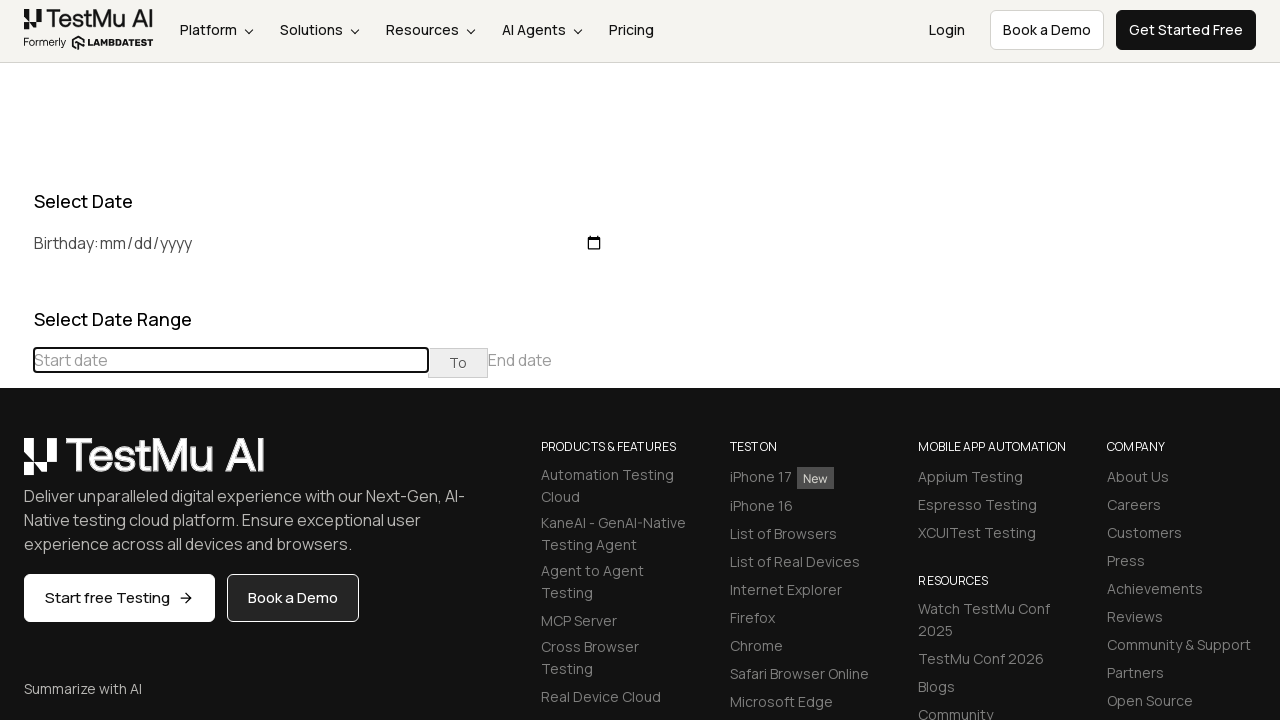

Clicked previous button to navigate to earlier month at (16, 465) on div[class="datepicker-days"] th[class="prev"]
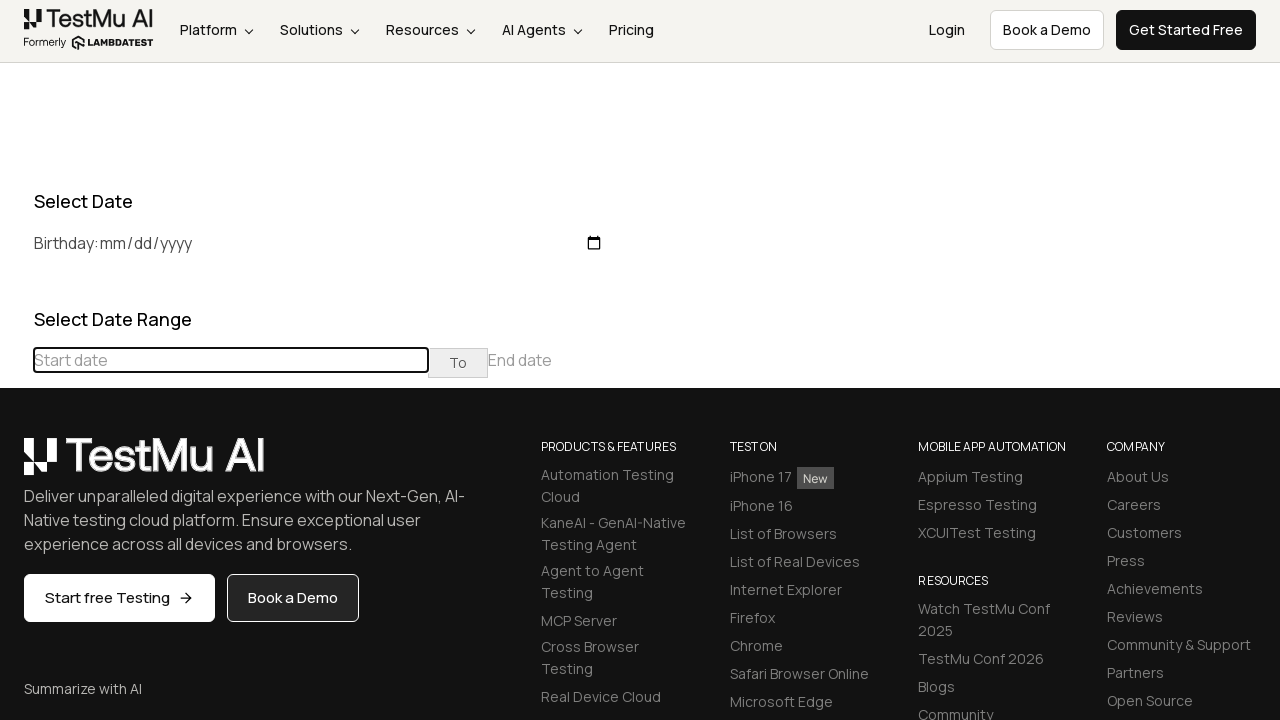

Clicked previous button to navigate to earlier month at (16, 465) on div[class="datepicker-days"] th[class="prev"]
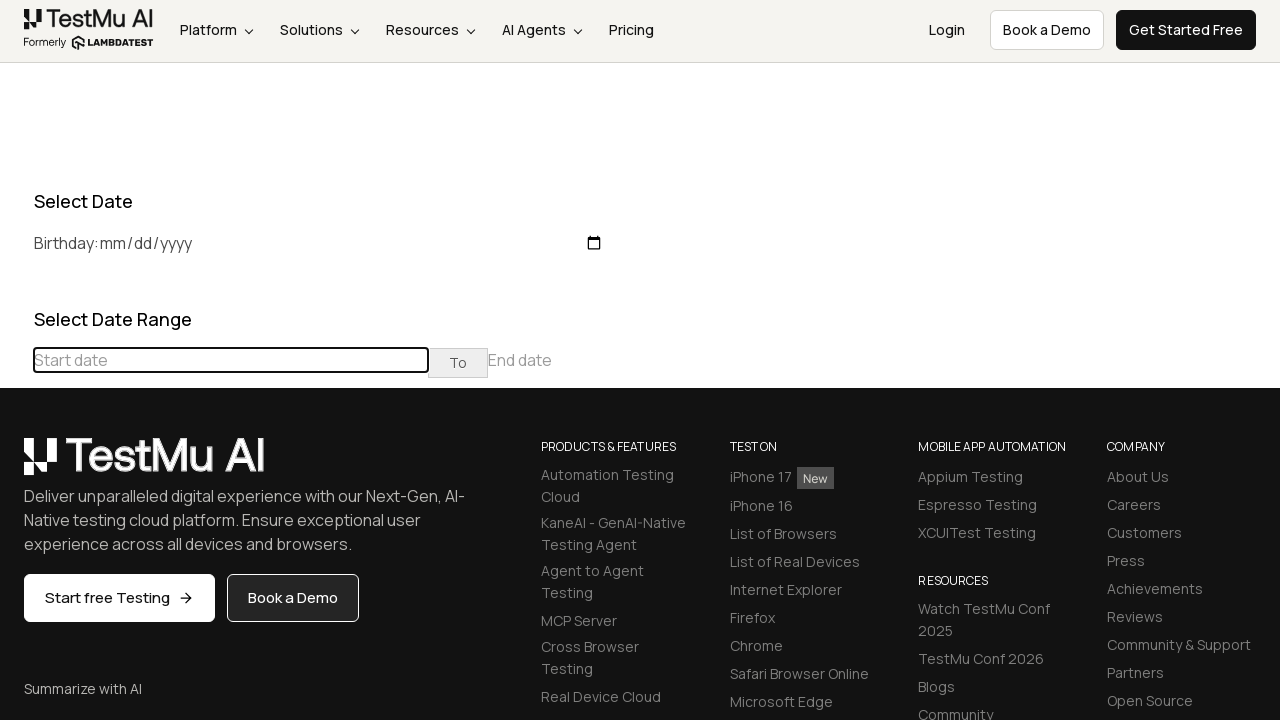

Clicked previous button to navigate to earlier month at (16, 465) on div[class="datepicker-days"] th[class="prev"]
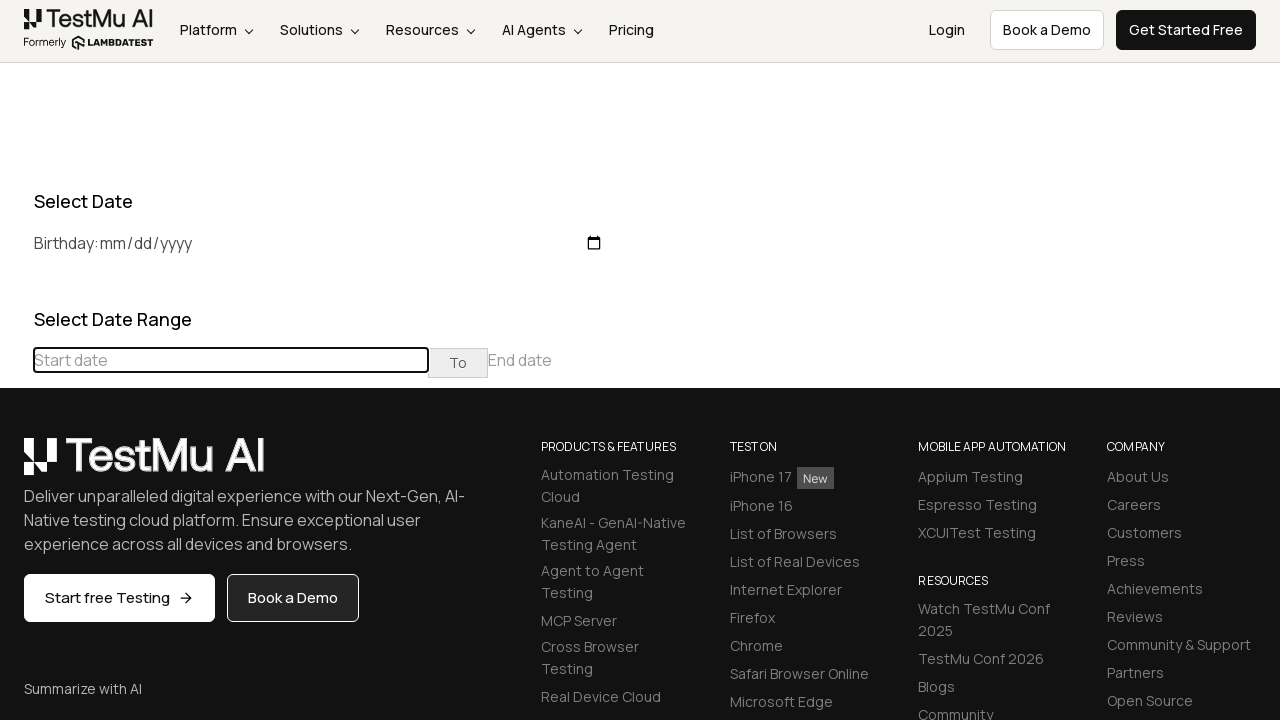

Clicked previous button to navigate to earlier month at (16, 465) on div[class="datepicker-days"] th[class="prev"]
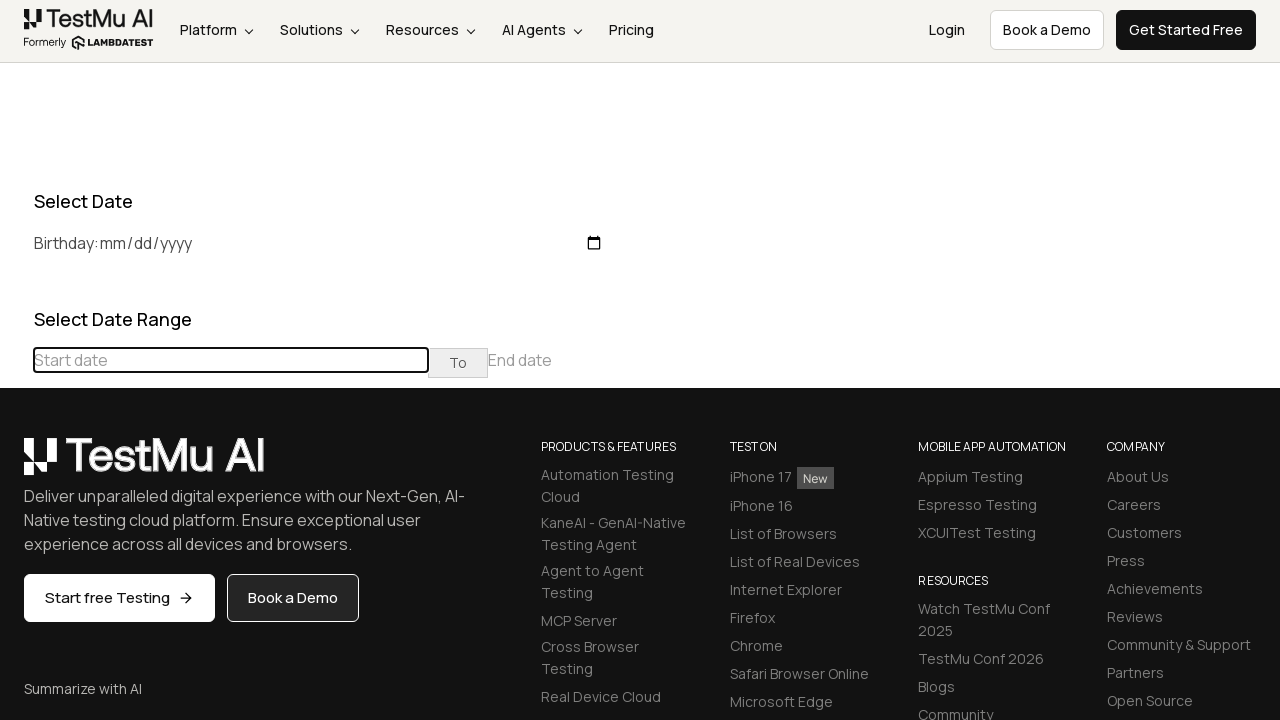

Clicked previous button to navigate to earlier month at (16, 465) on div[class="datepicker-days"] th[class="prev"]
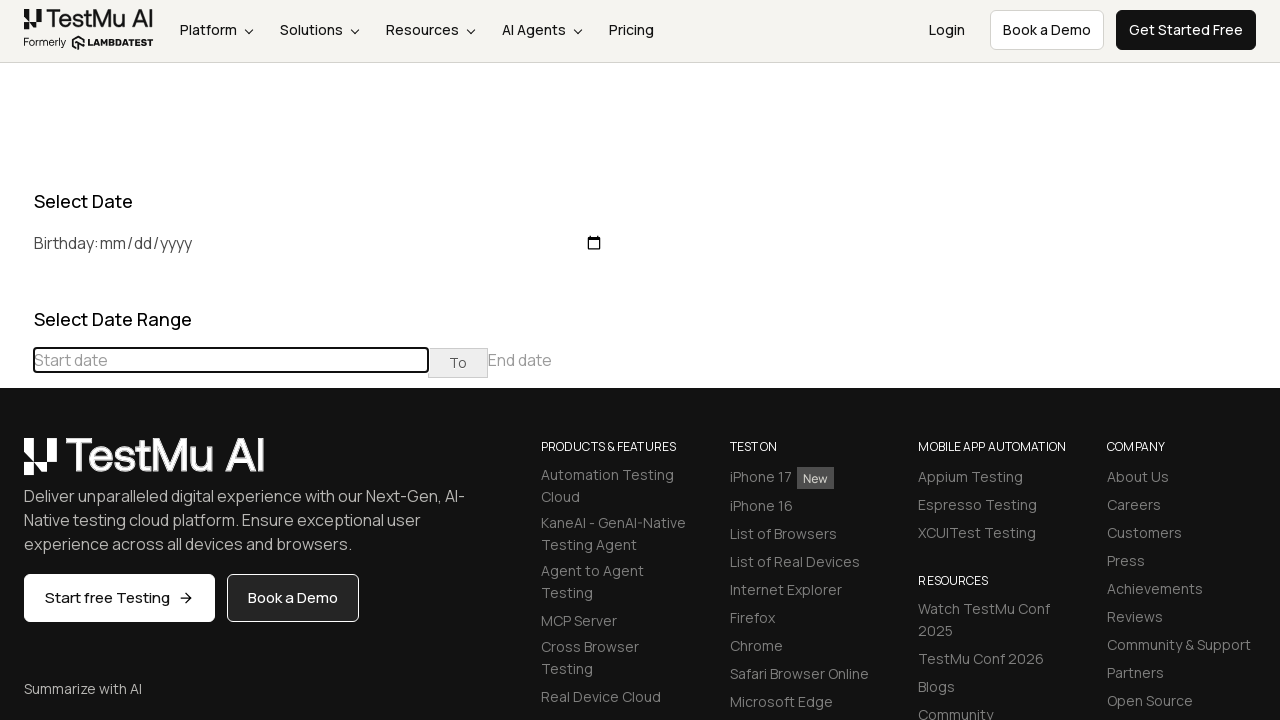

Clicked previous button to navigate to earlier month at (16, 465) on div[class="datepicker-days"] th[class="prev"]
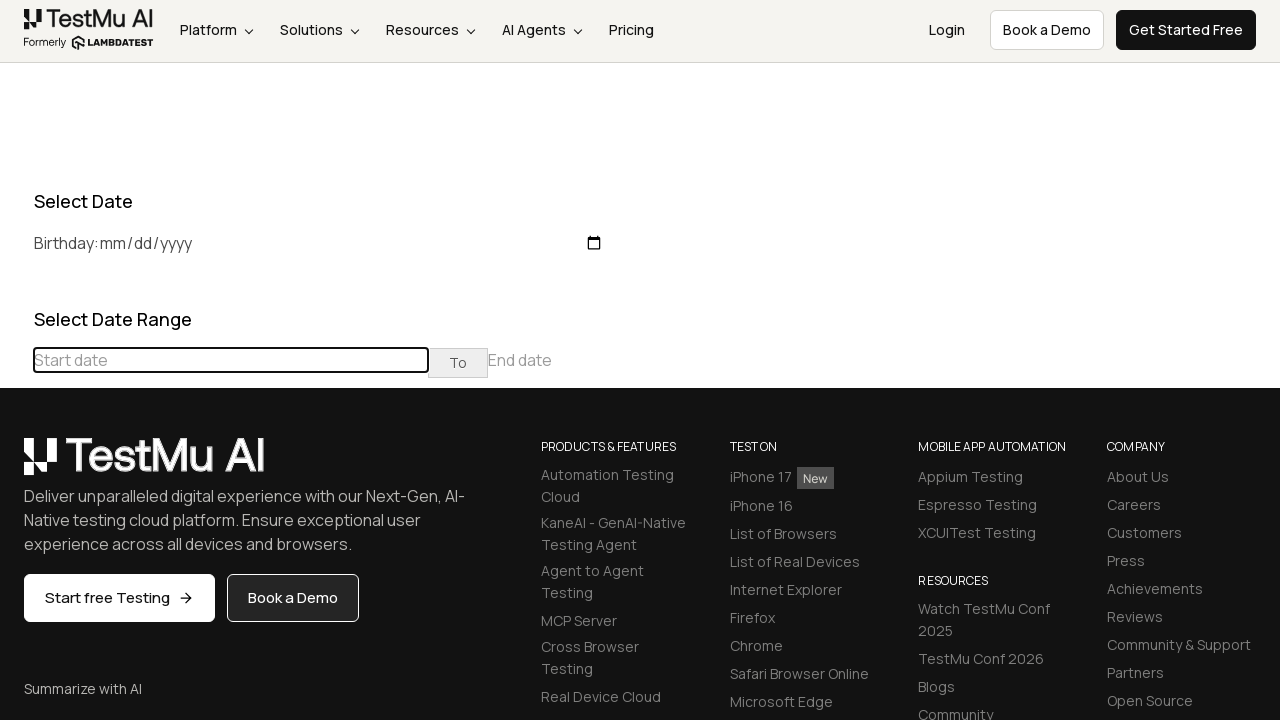

Clicked previous button to navigate to earlier month at (16, 465) on div[class="datepicker-days"] th[class="prev"]
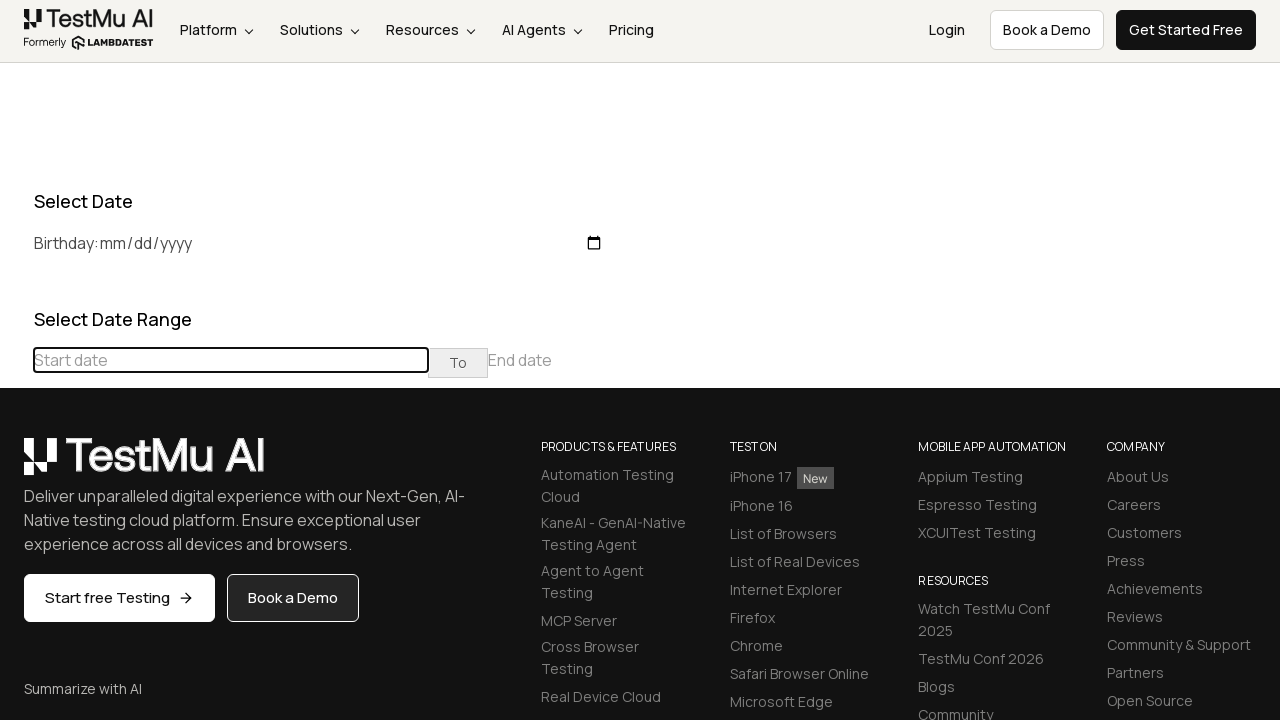

Clicked previous button to navigate to earlier month at (16, 465) on div[class="datepicker-days"] th[class="prev"]
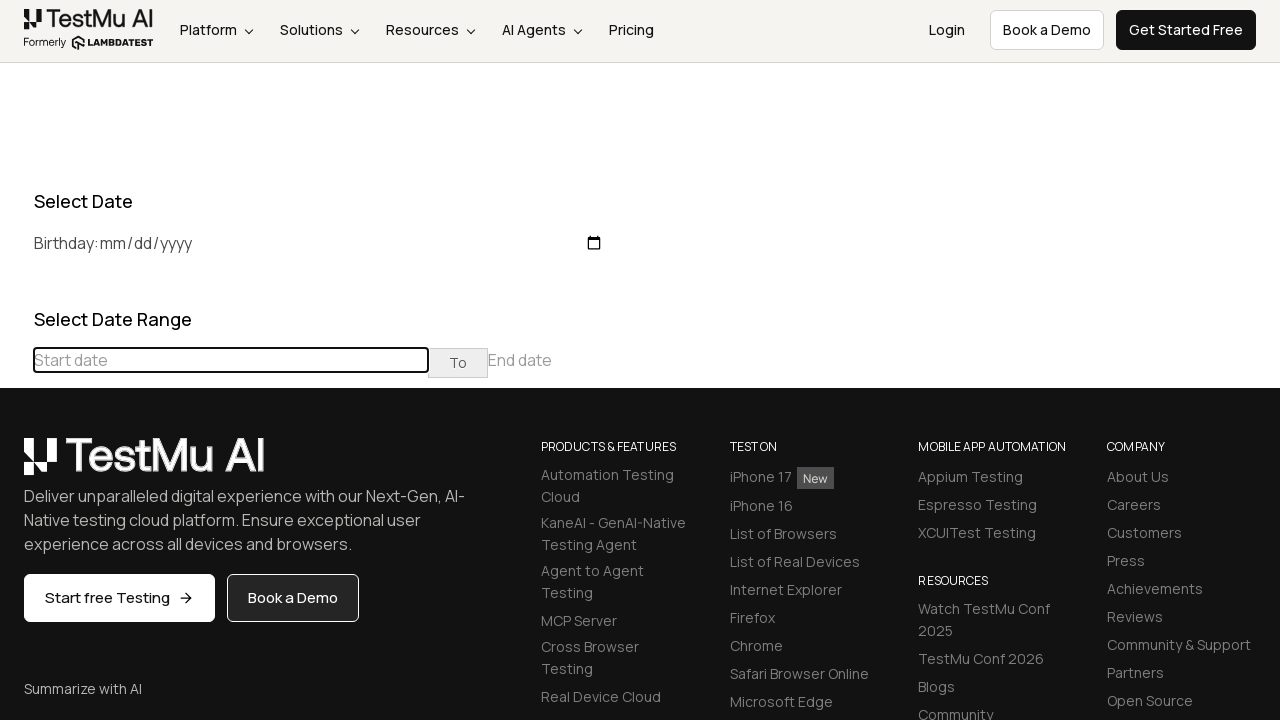

Clicked previous button to navigate to earlier month at (16, 465) on div[class="datepicker-days"] th[class="prev"]
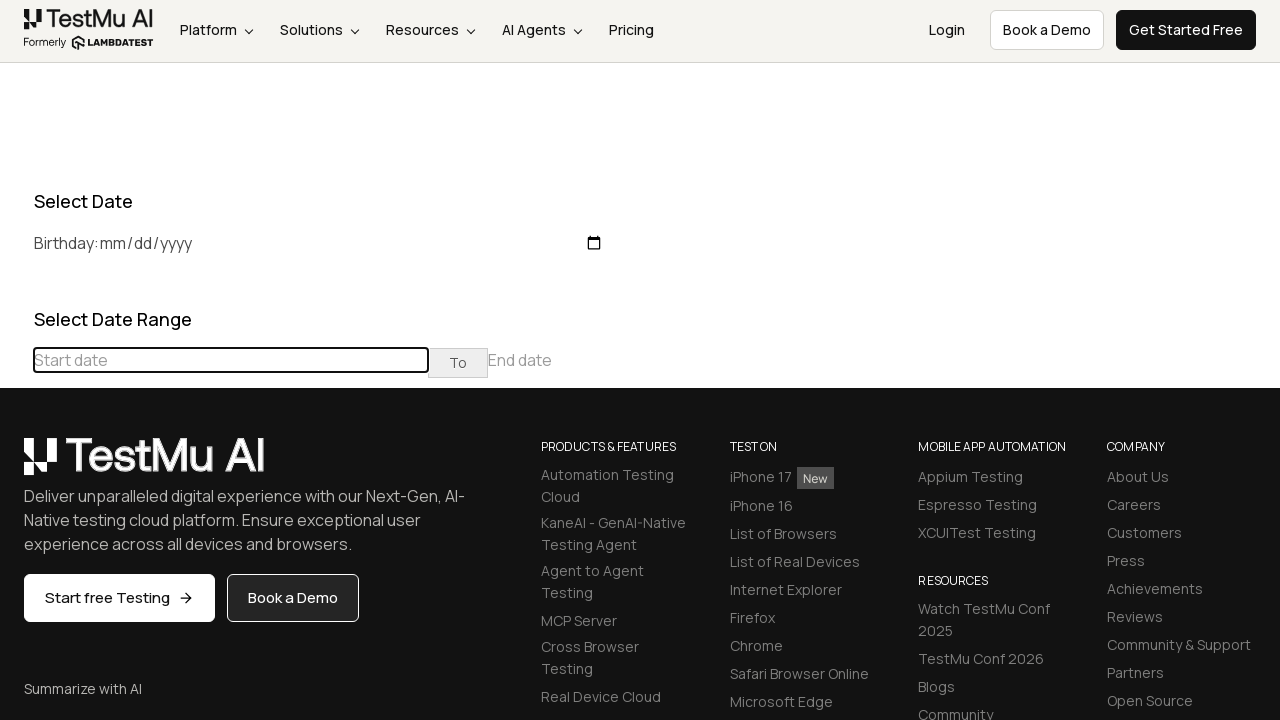

Clicked previous button to navigate to earlier month at (16, 465) on div[class="datepicker-days"] th[class="prev"]
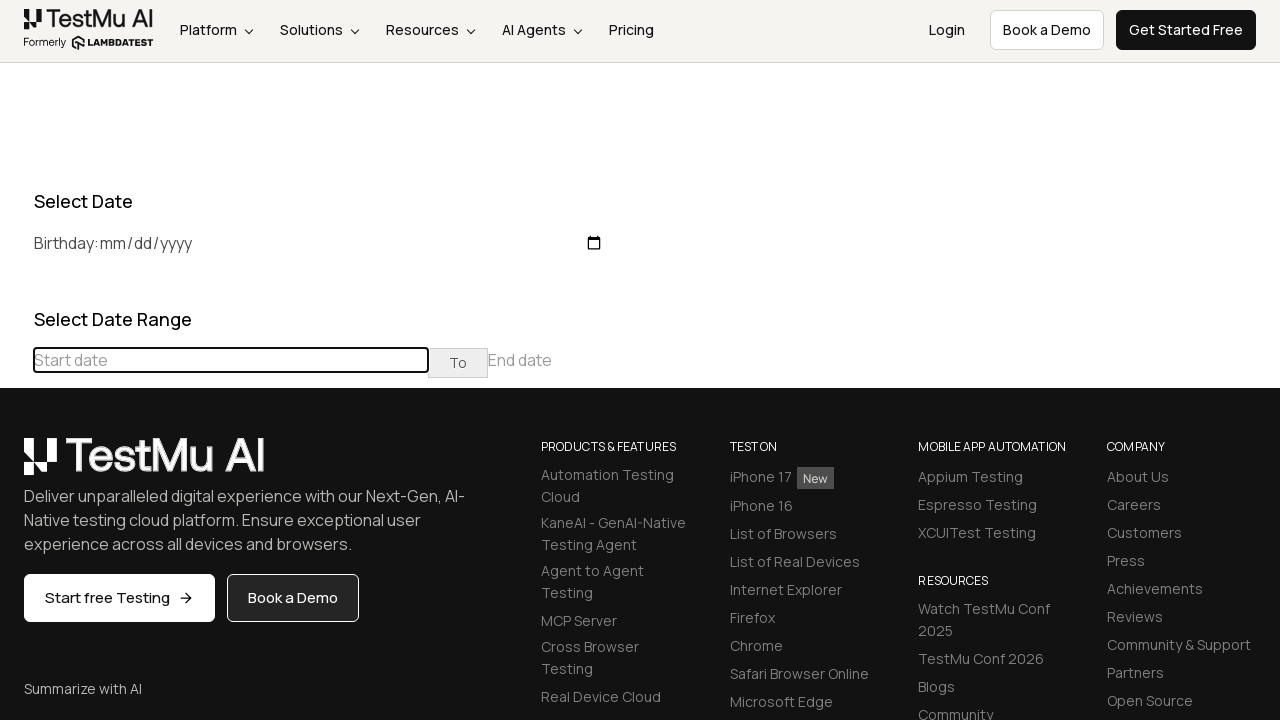

Clicked previous button to navigate to earlier month at (16, 465) on div[class="datepicker-days"] th[class="prev"]
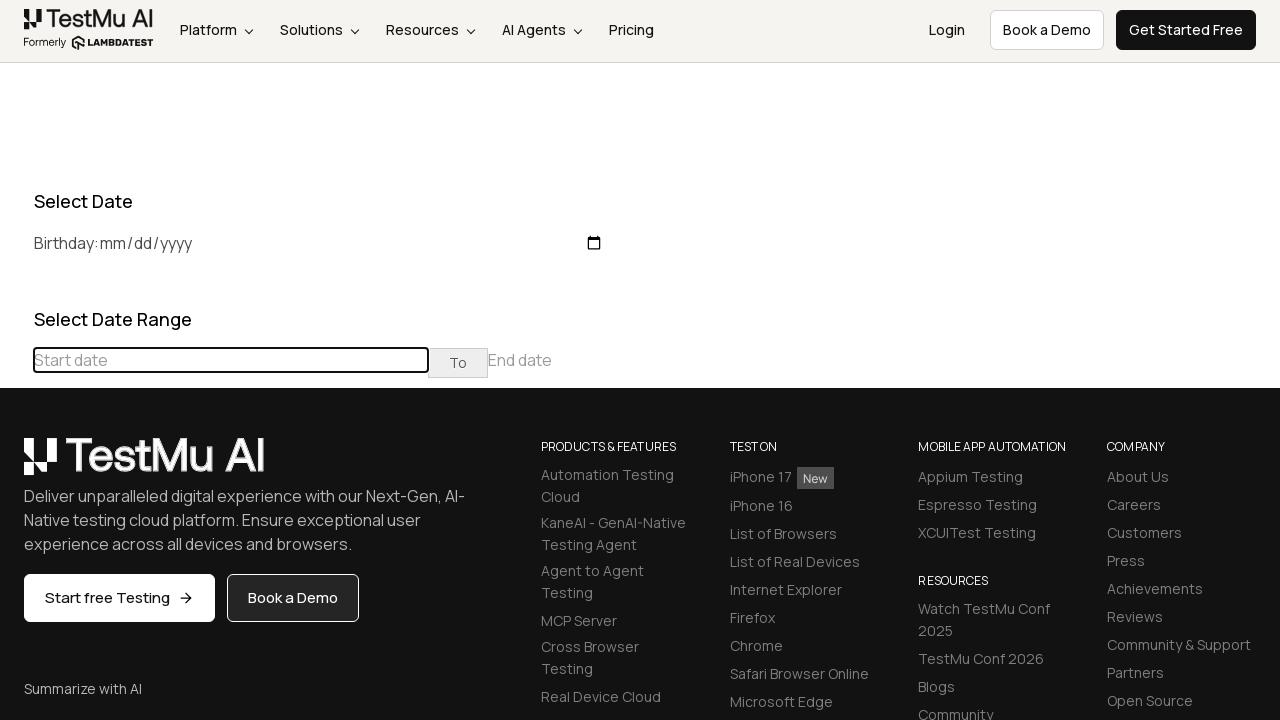

Clicked previous button to navigate to earlier month at (16, 465) on div[class="datepicker-days"] th[class="prev"]
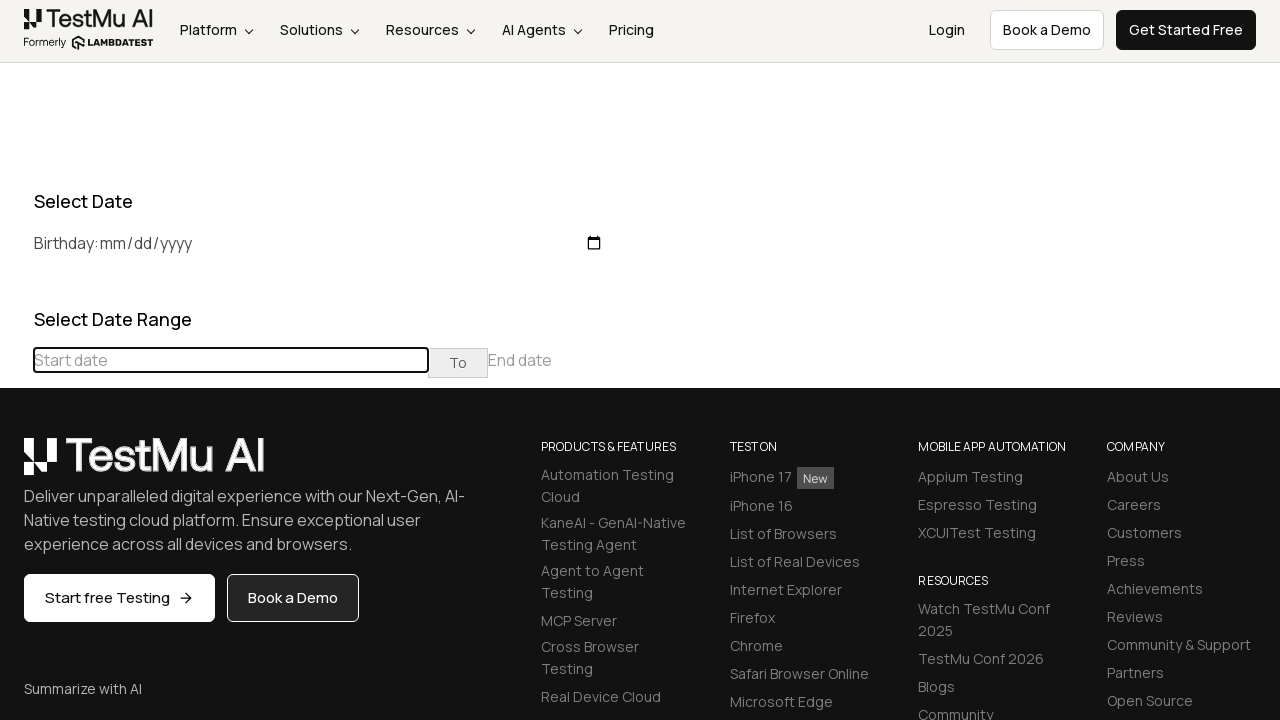

Clicked previous button to navigate to earlier month at (16, 465) on div[class="datepicker-days"] th[class="prev"]
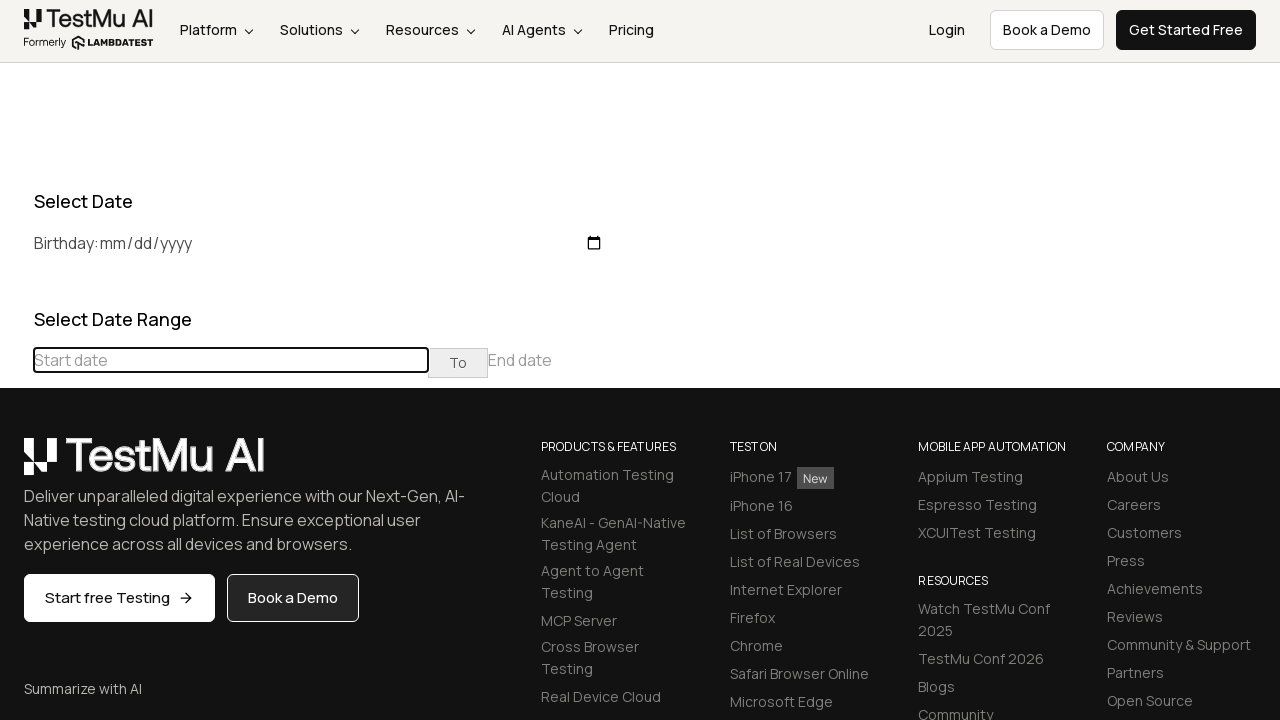

Clicked previous button to navigate to earlier month at (16, 465) on div[class="datepicker-days"] th[class="prev"]
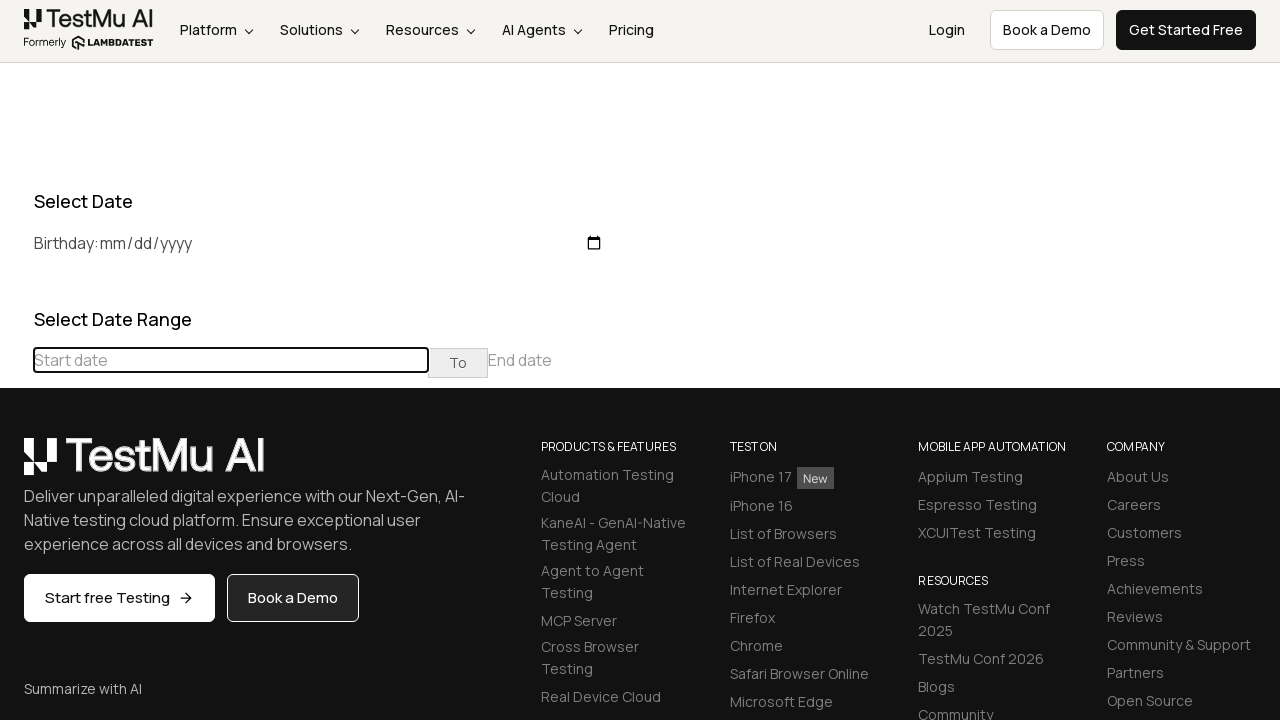

Clicked previous button to navigate to earlier month at (16, 465) on div[class="datepicker-days"] th[class="prev"]
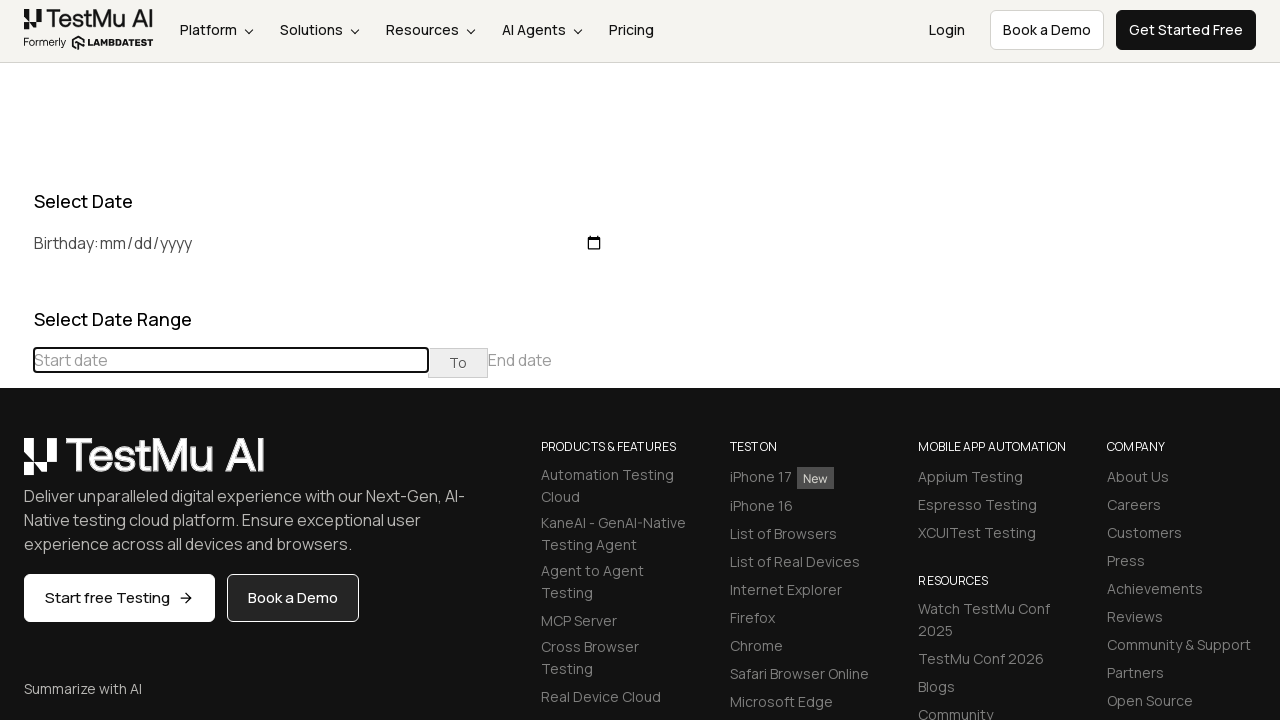

Clicked previous button to navigate to earlier month at (16, 465) on div[class="datepicker-days"] th[class="prev"]
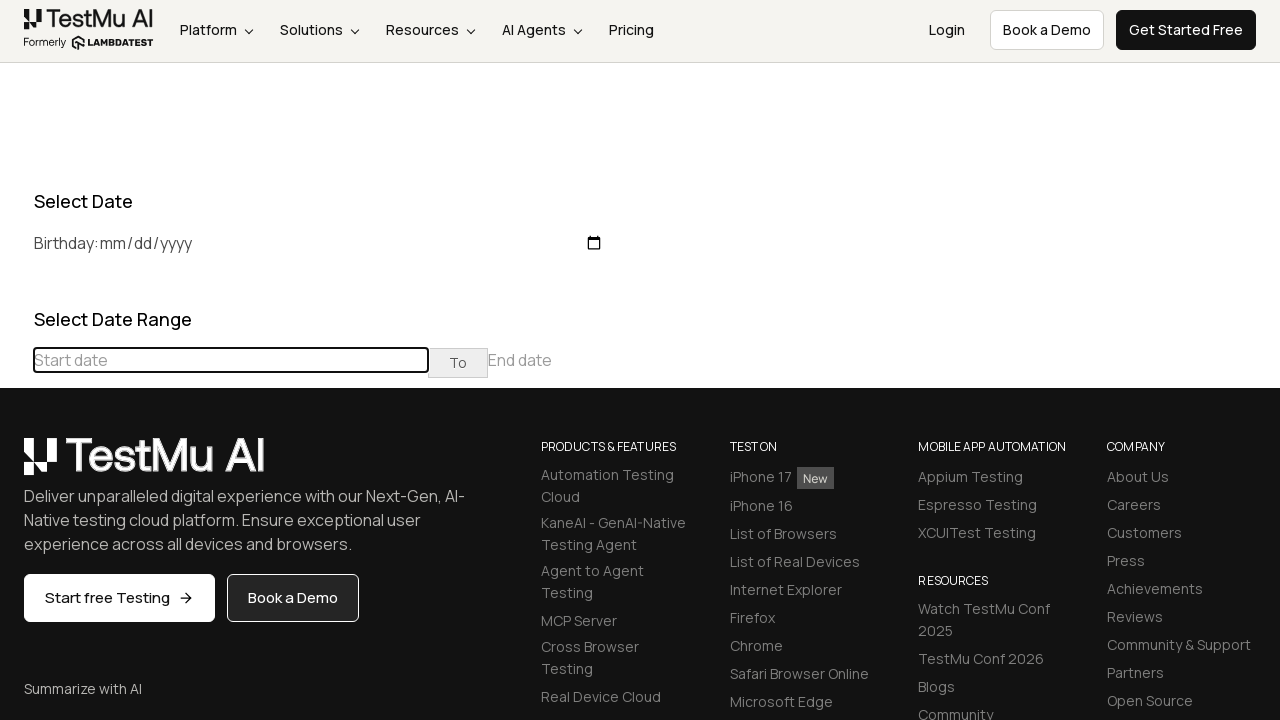

Clicked previous button to navigate to earlier month at (16, 465) on div[class="datepicker-days"] th[class="prev"]
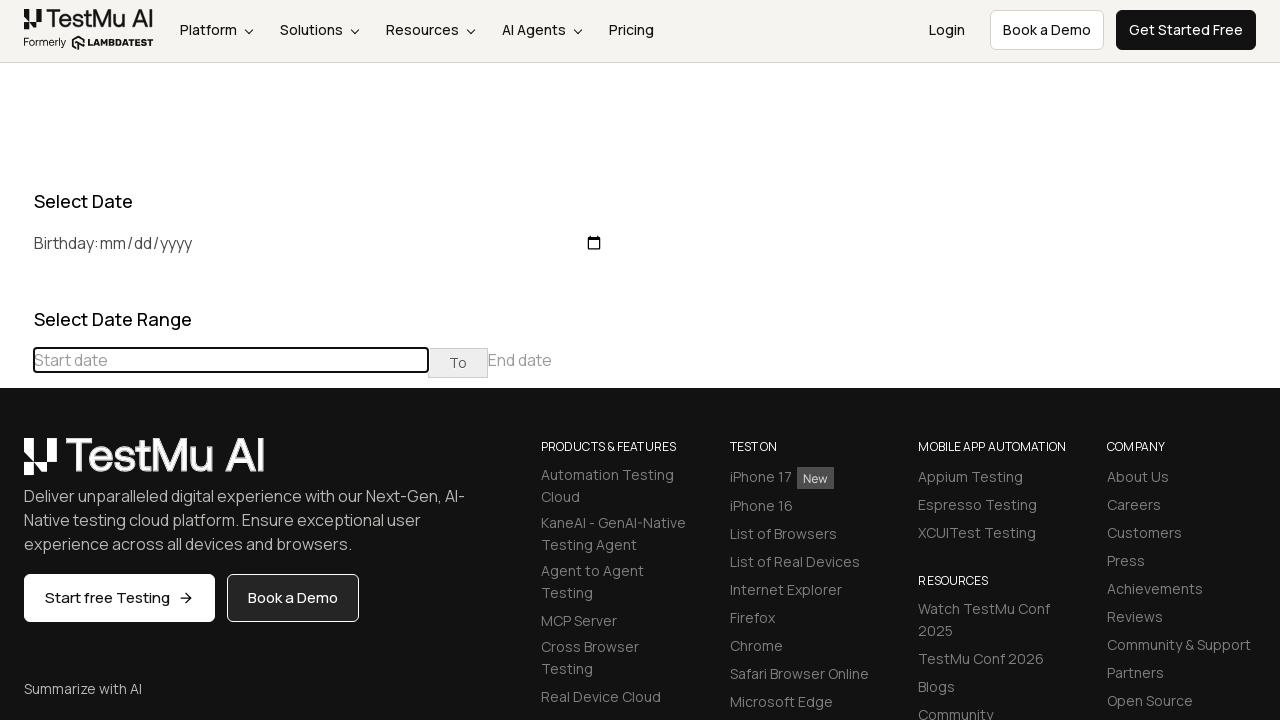

Clicked previous button to navigate to earlier month at (16, 465) on div[class="datepicker-days"] th[class="prev"]
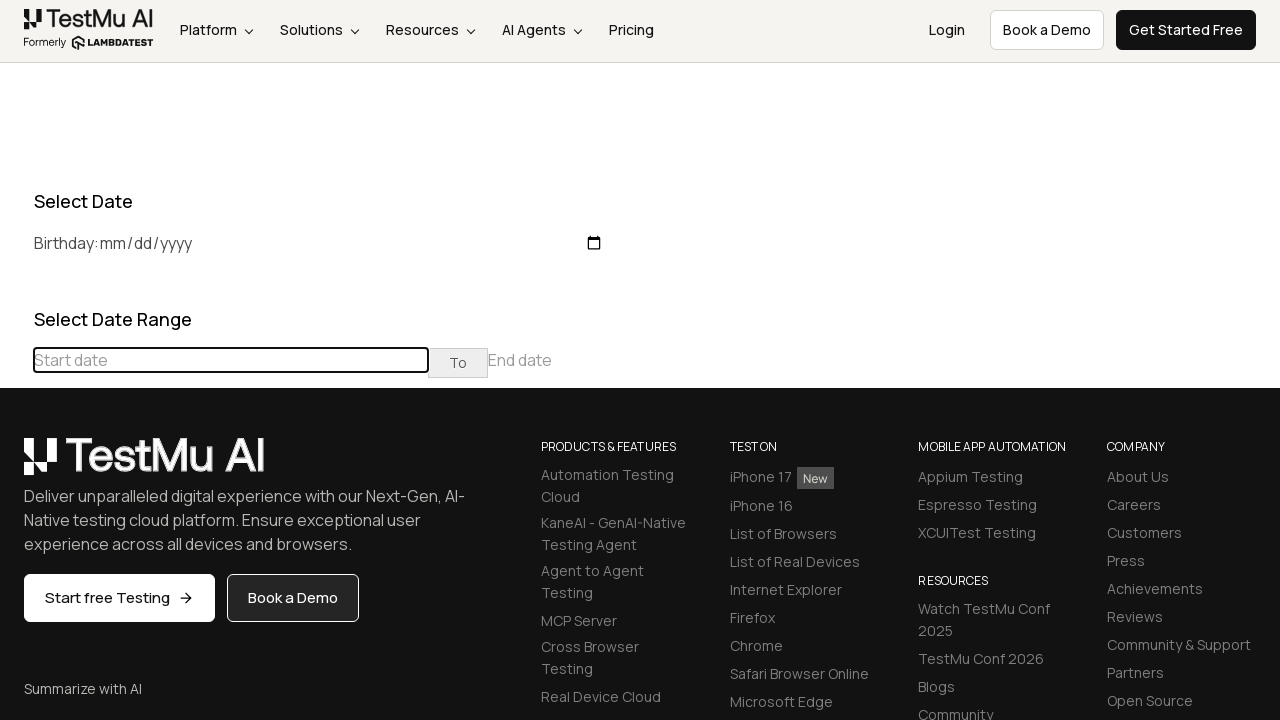

Clicked previous button to navigate to earlier month at (16, 465) on div[class="datepicker-days"] th[class="prev"]
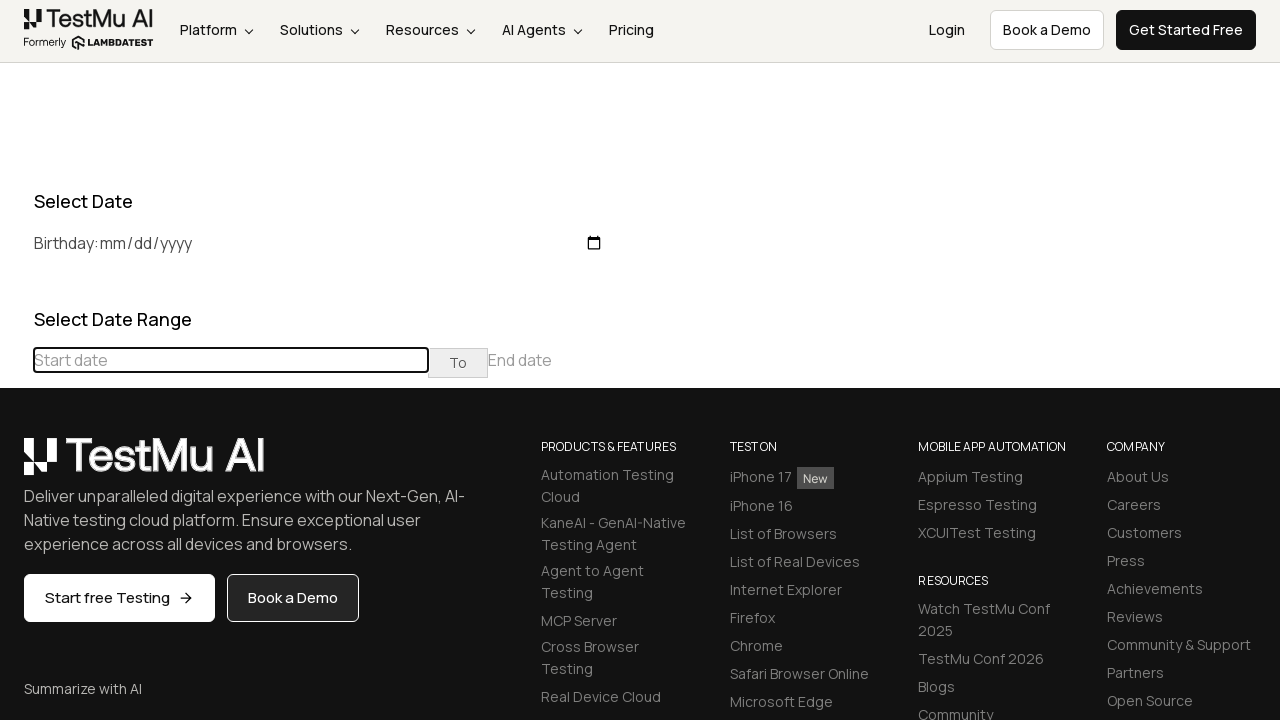

Clicked previous button to navigate to earlier month at (16, 465) on div[class="datepicker-days"] th[class="prev"]
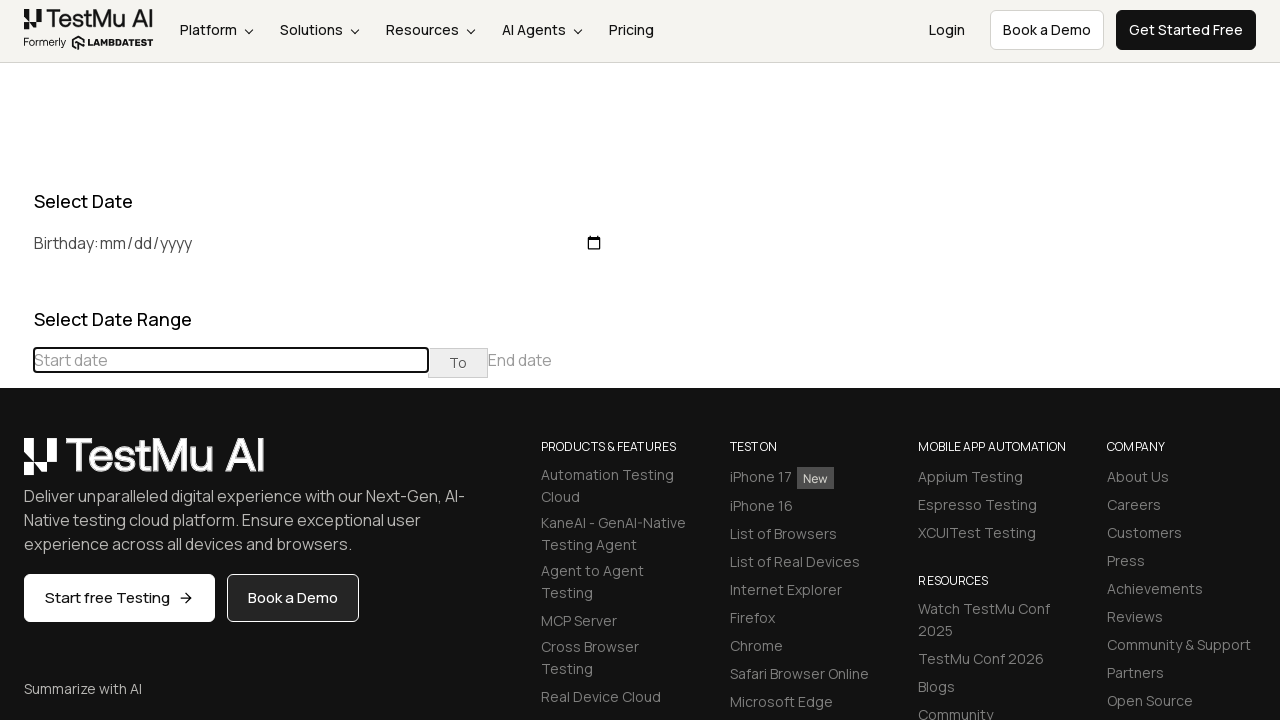

Clicked previous button to navigate to earlier month at (16, 465) on div[class="datepicker-days"] th[class="prev"]
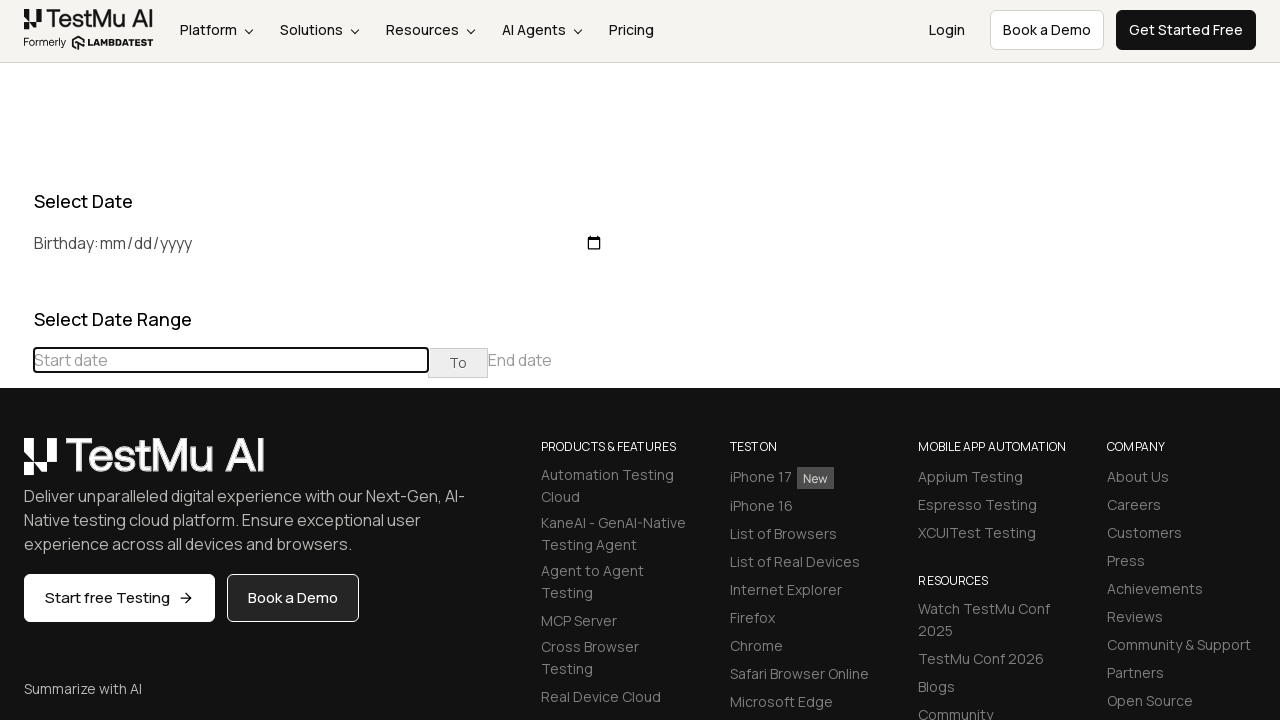

Clicked previous button to navigate to earlier month at (16, 465) on div[class="datepicker-days"] th[class="prev"]
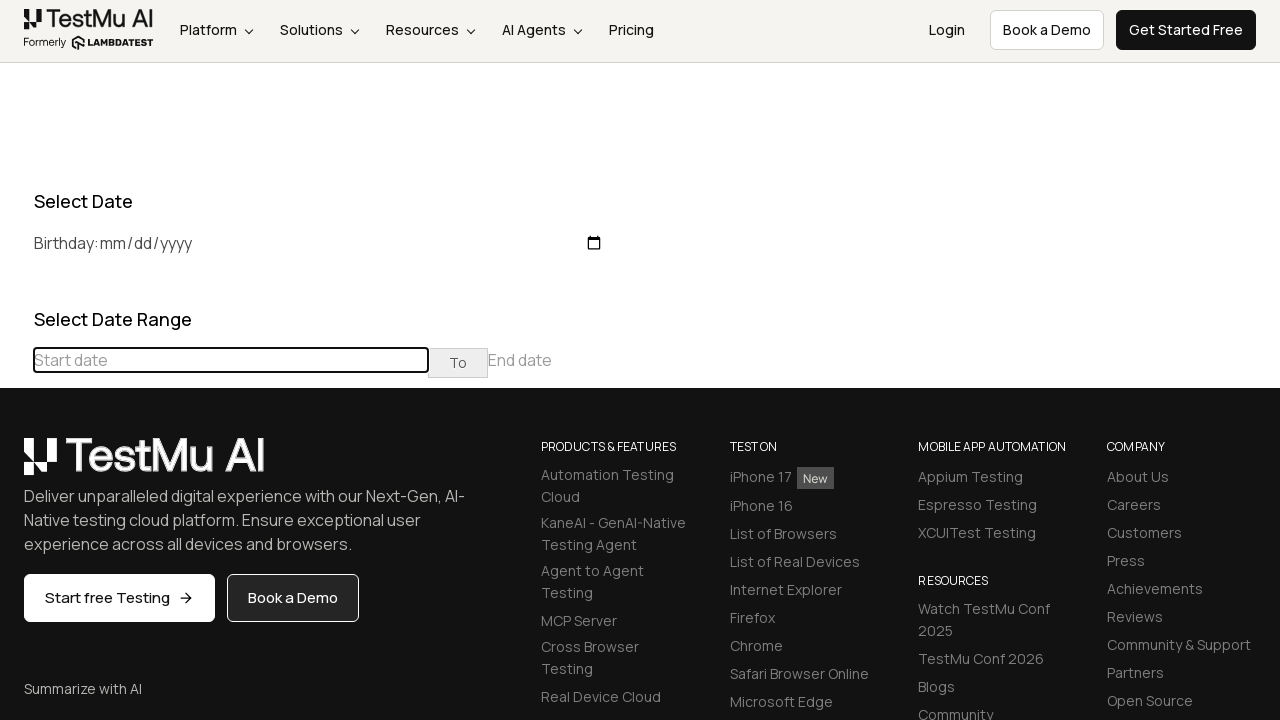

Clicked previous button to navigate to earlier month at (16, 465) on div[class="datepicker-days"] th[class="prev"]
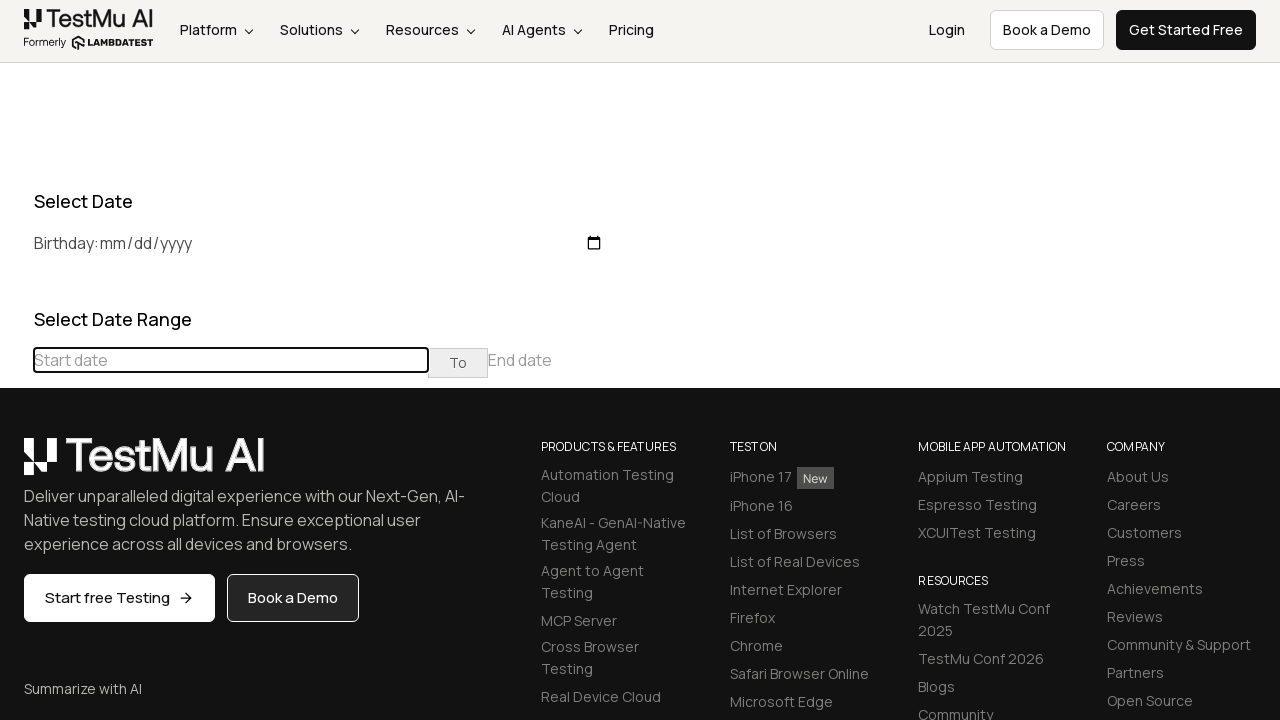

Clicked previous button to navigate to earlier month at (16, 465) on div[class="datepicker-days"] th[class="prev"]
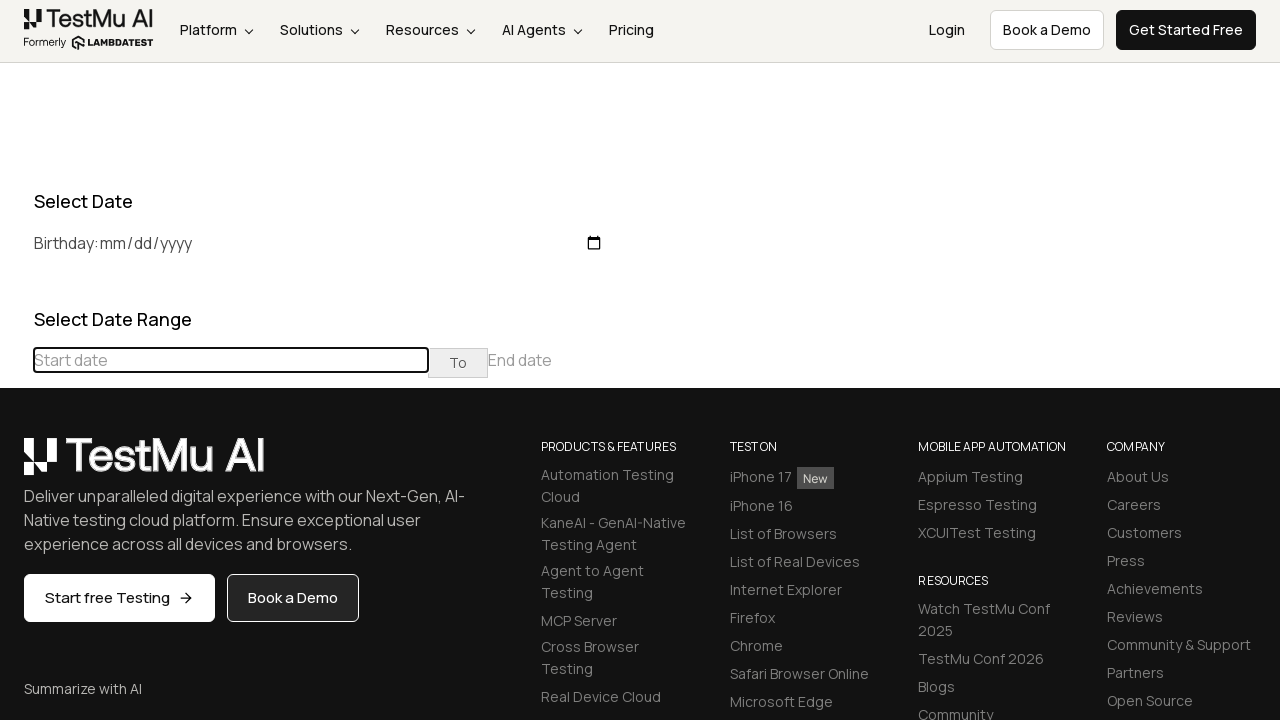

Clicked previous button to navigate to earlier month at (16, 465) on div[class="datepicker-days"] th[class="prev"]
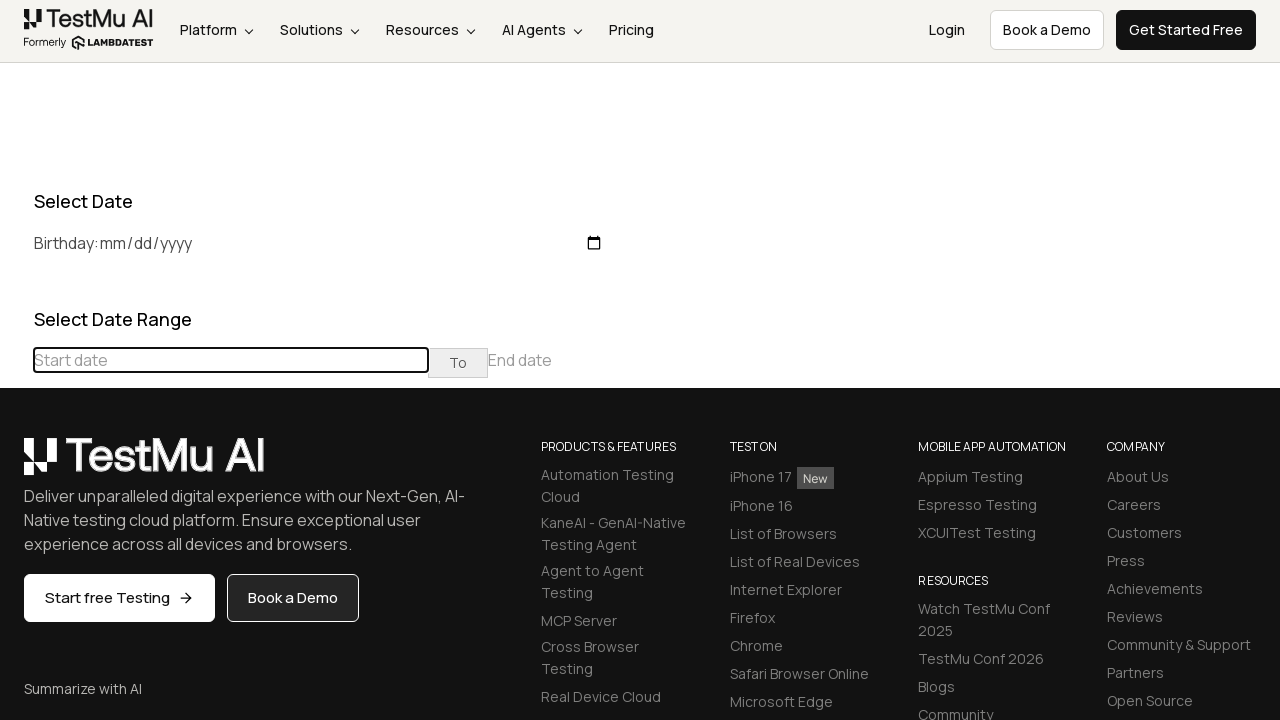

Clicked previous button to navigate to earlier month at (16, 465) on div[class="datepicker-days"] th[class="prev"]
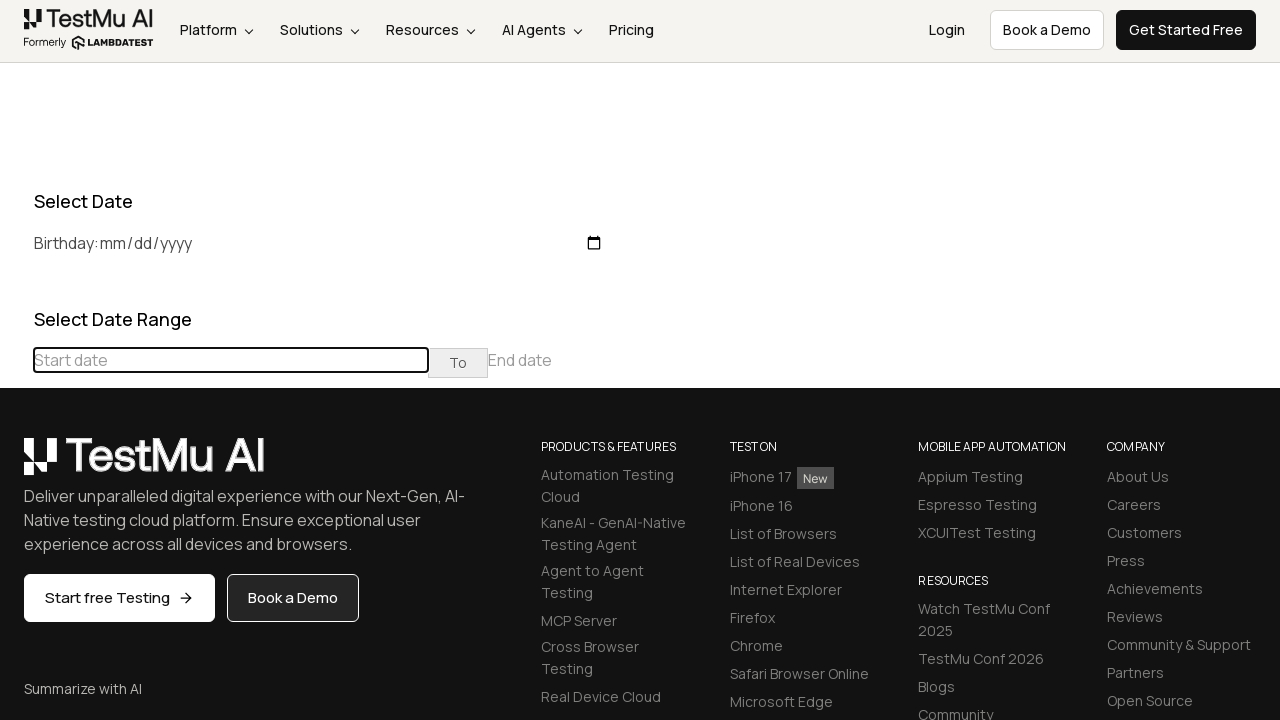

Clicked previous button to navigate to earlier month at (16, 465) on div[class="datepicker-days"] th[class="prev"]
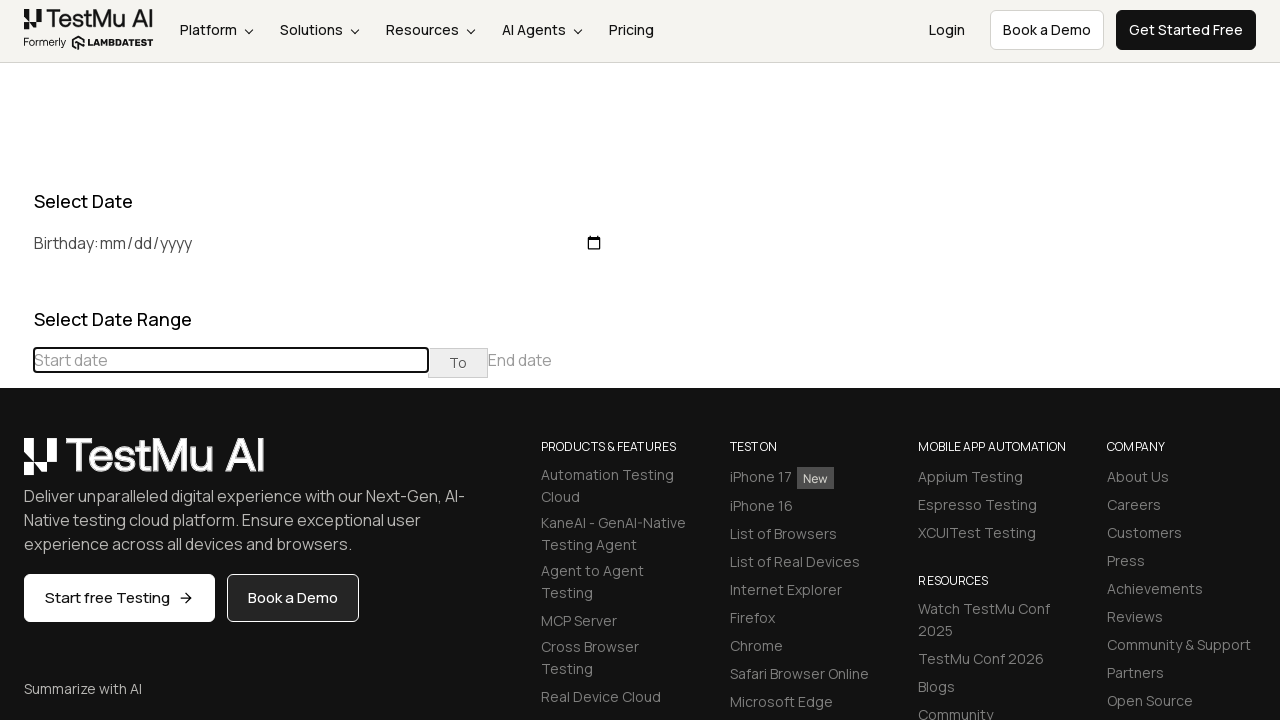

Clicked previous button to navigate to earlier month at (16, 465) on div[class="datepicker-days"] th[class="prev"]
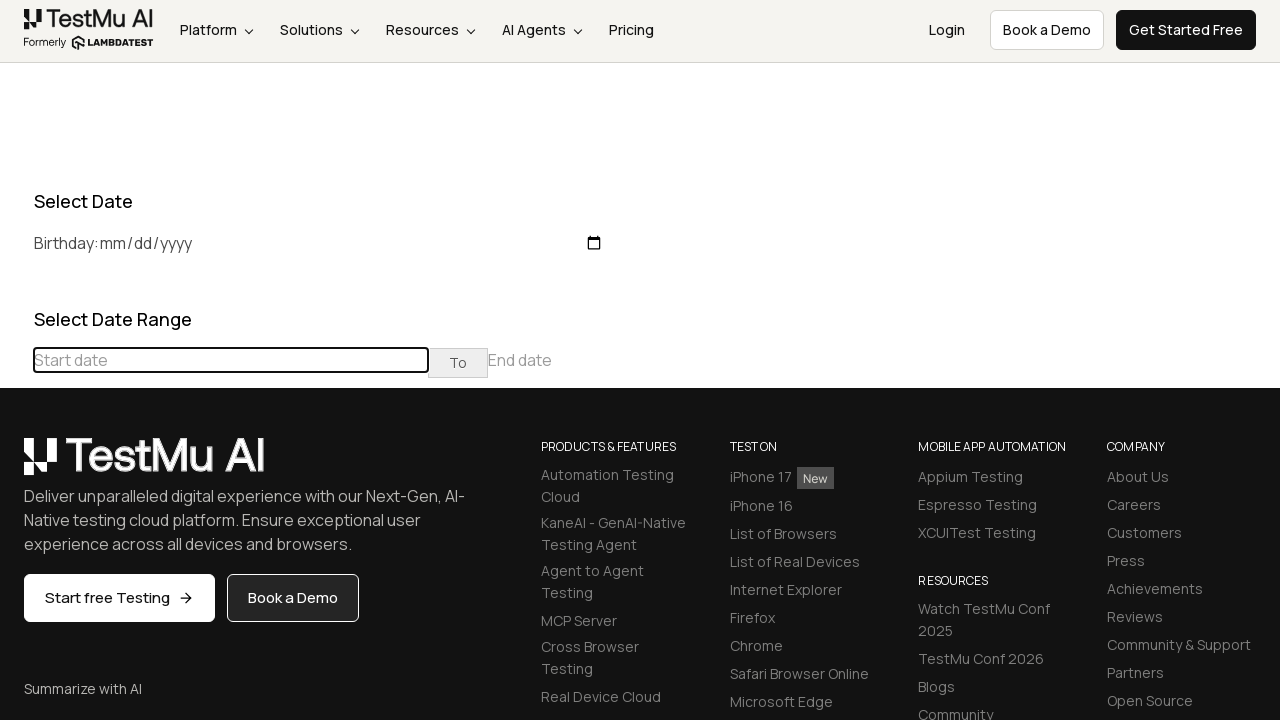

Clicked previous button to navigate to earlier month at (16, 465) on div[class="datepicker-days"] th[class="prev"]
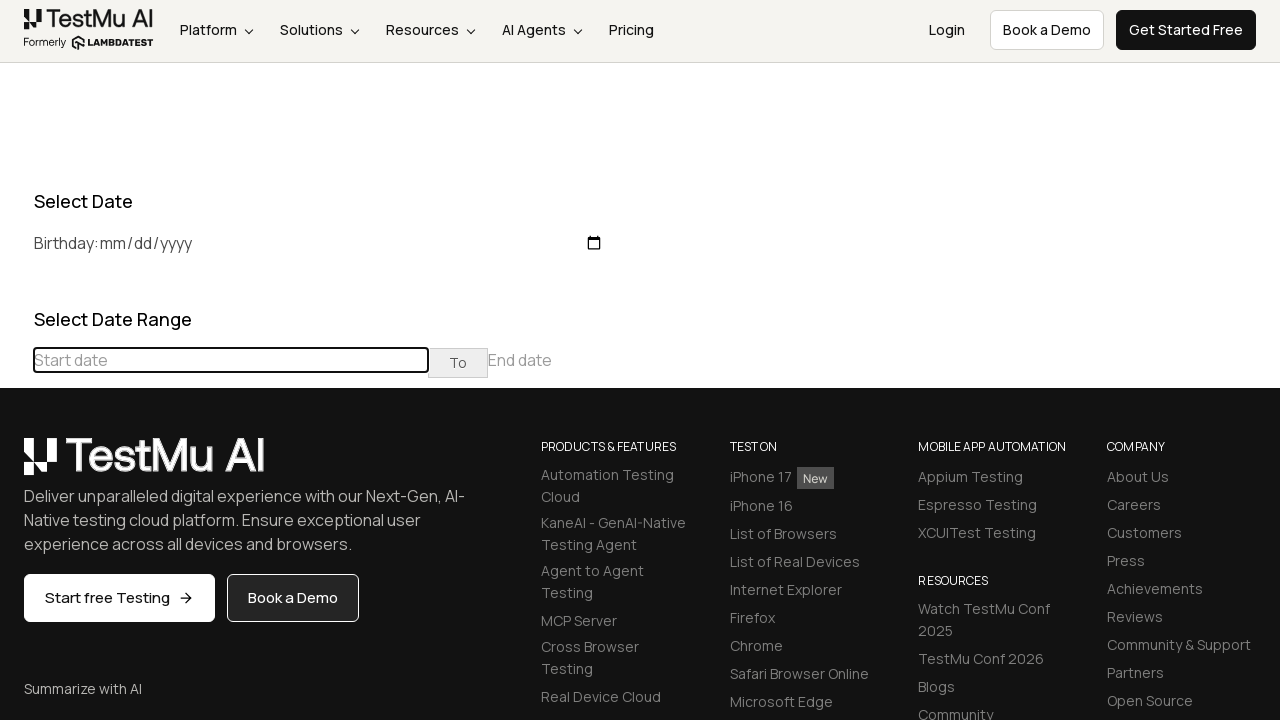

Clicked previous button to navigate to earlier month at (16, 465) on div[class="datepicker-days"] th[class="prev"]
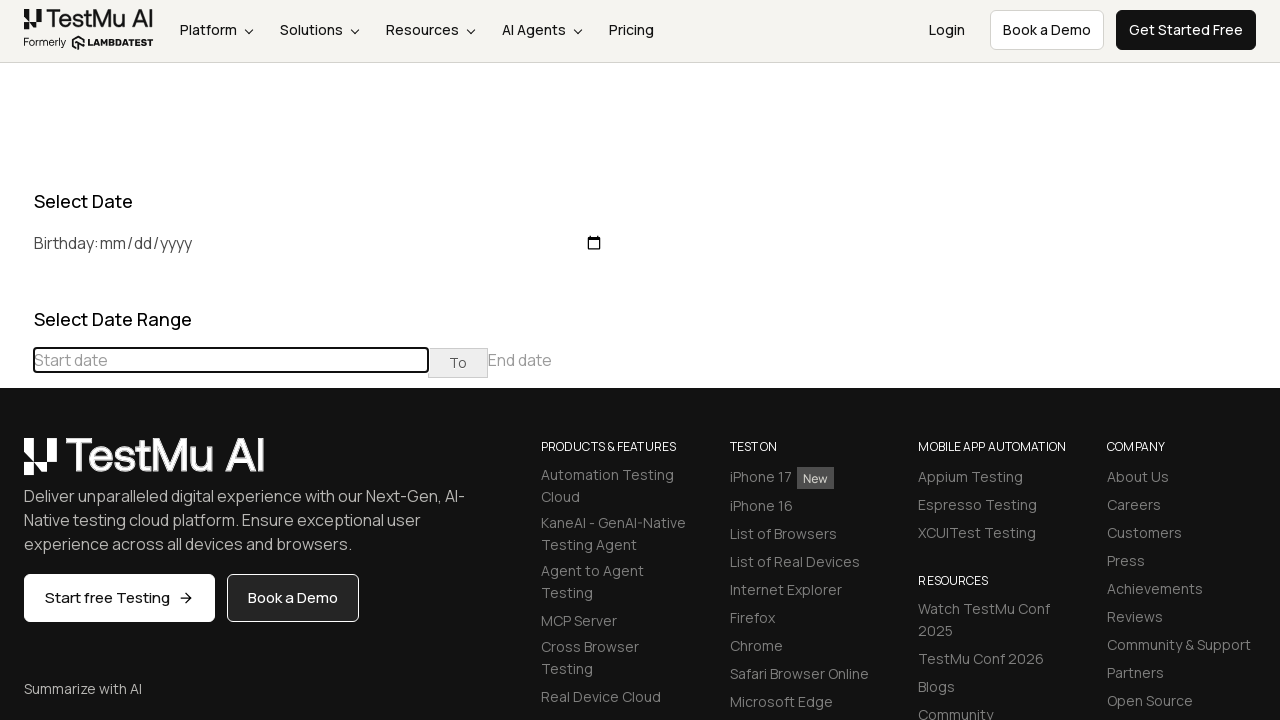

Clicked previous button to navigate to earlier month at (16, 465) on div[class="datepicker-days"] th[class="prev"]
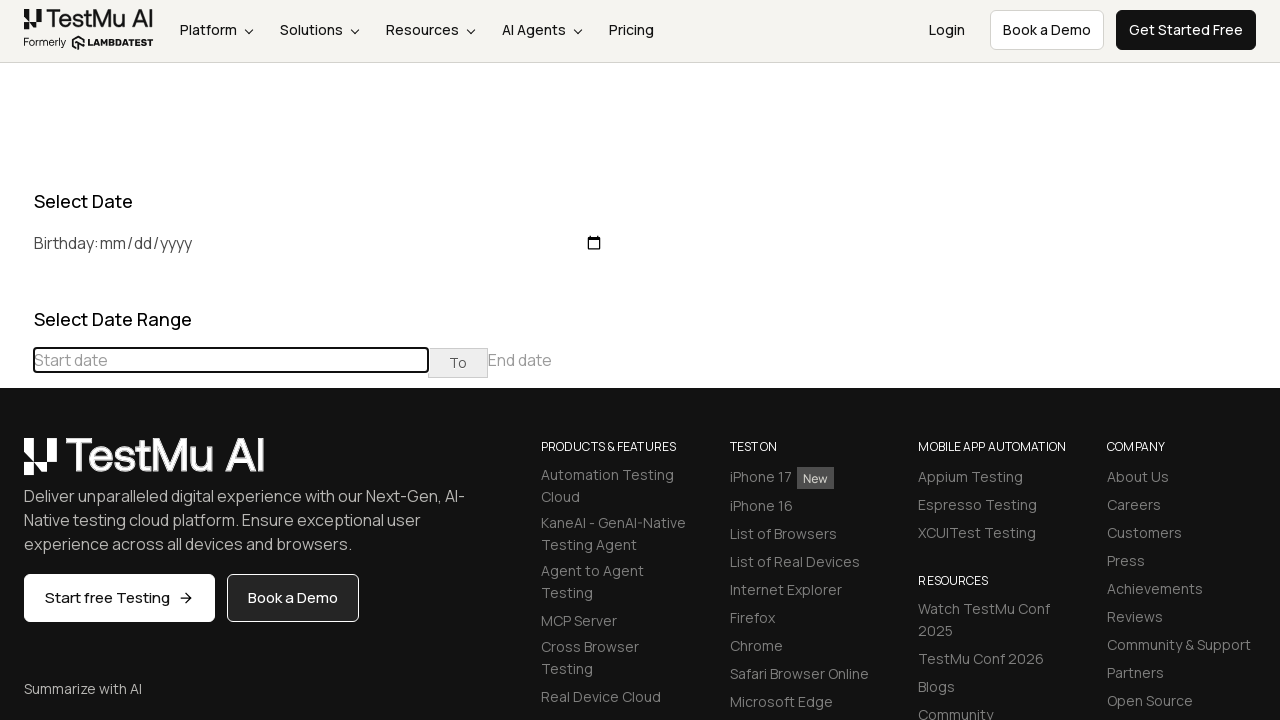

Clicked previous button to navigate to earlier month at (16, 465) on div[class="datepicker-days"] th[class="prev"]
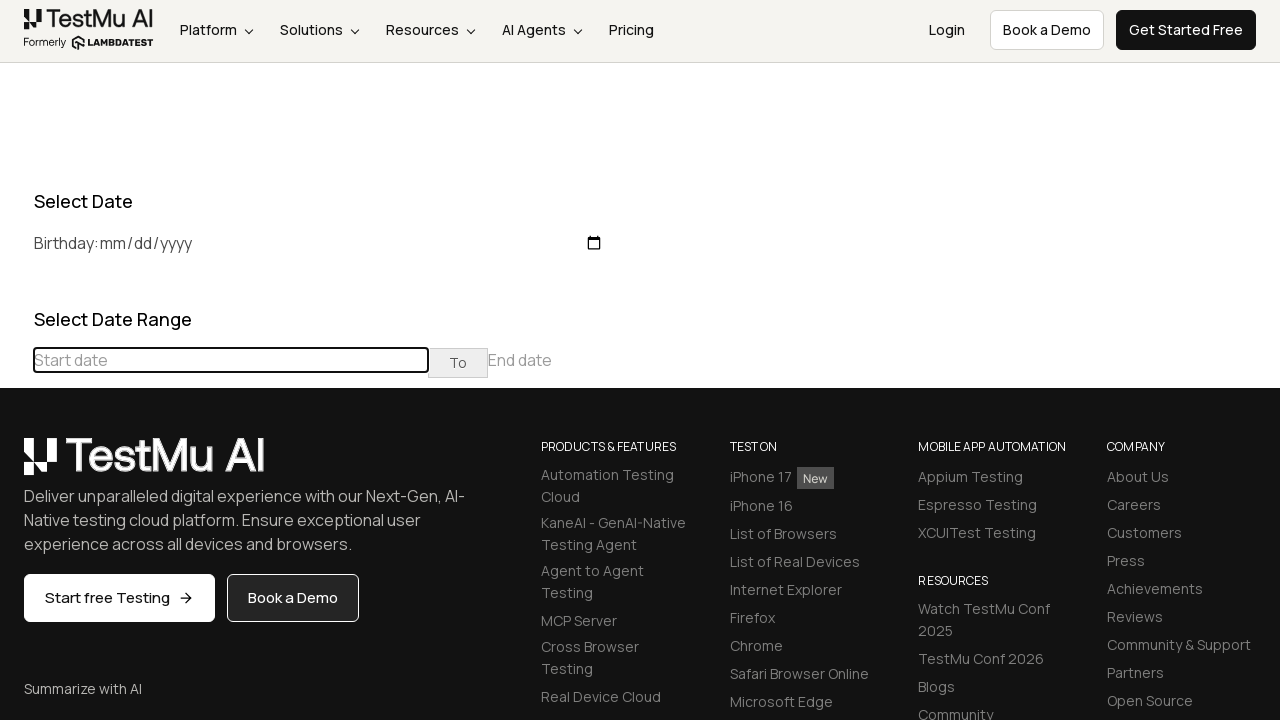

Clicked previous button to navigate to earlier month at (16, 465) on div[class="datepicker-days"] th[class="prev"]
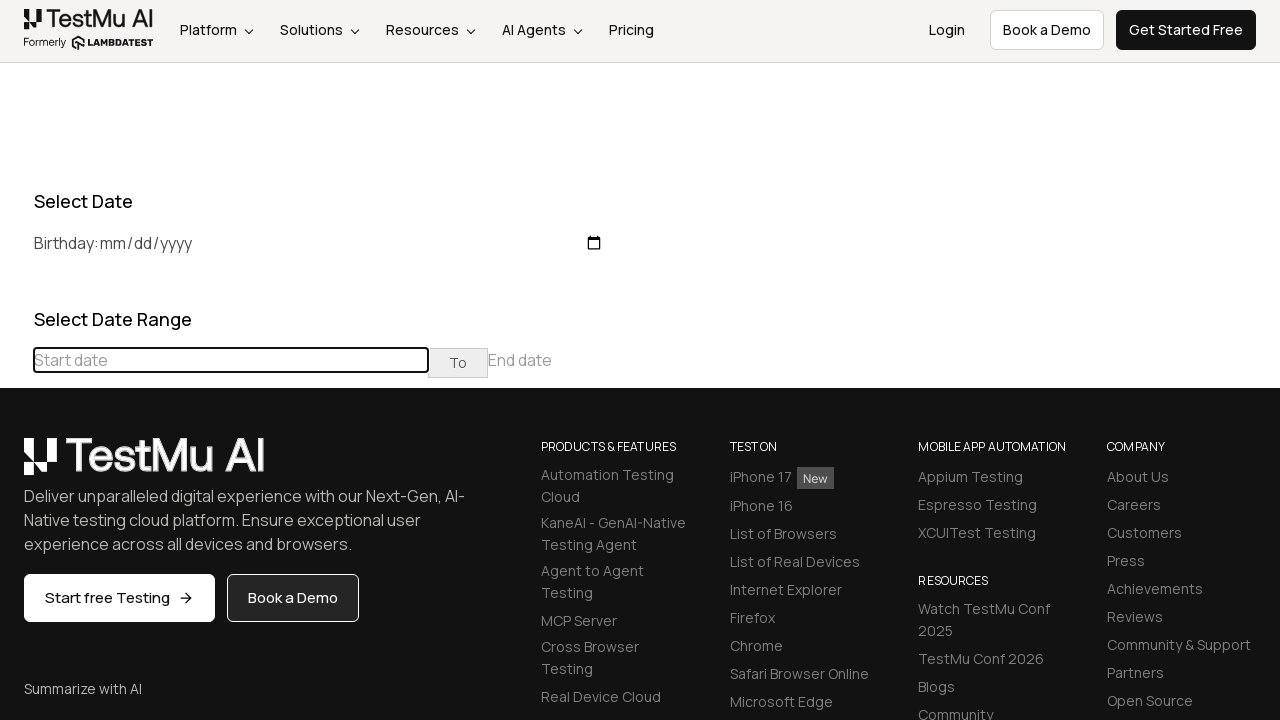

Clicked previous button to navigate to earlier month at (16, 465) on div[class="datepicker-days"] th[class="prev"]
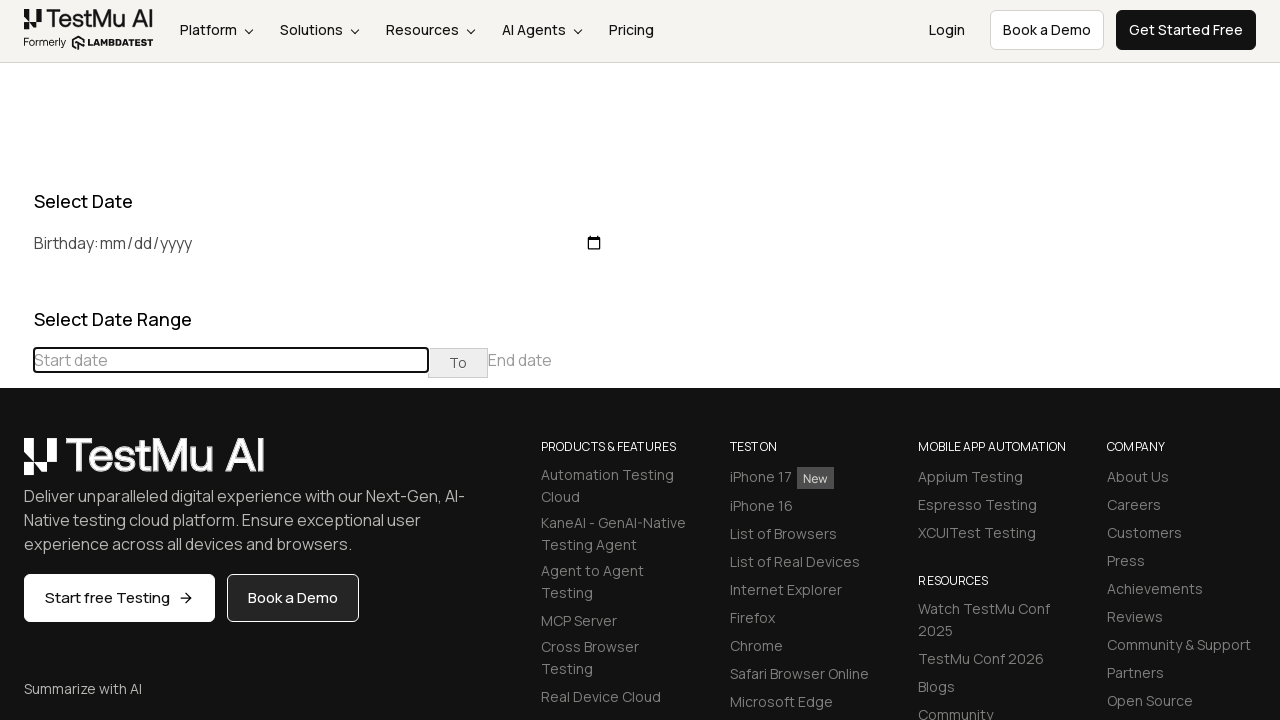

Clicked previous button to navigate to earlier month at (16, 465) on div[class="datepicker-days"] th[class="prev"]
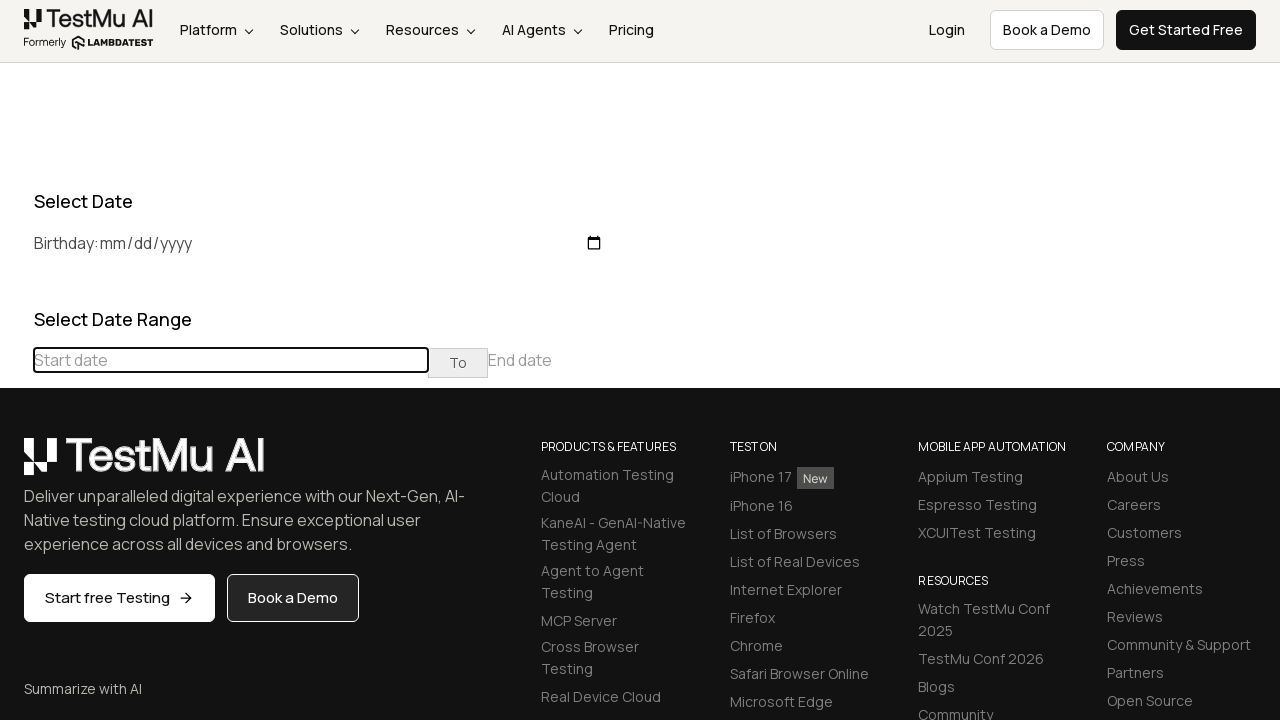

Clicked previous button to navigate to earlier month at (16, 465) on div[class="datepicker-days"] th[class="prev"]
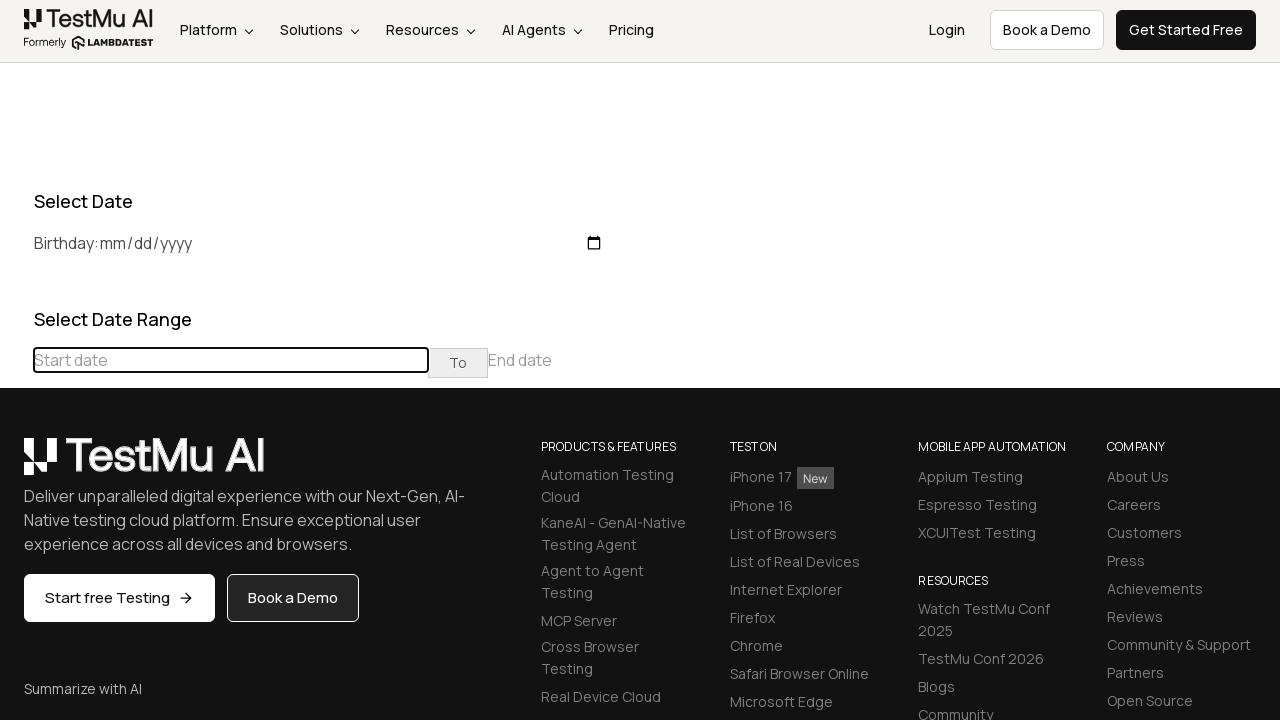

Clicked previous button to navigate to earlier month at (16, 465) on div[class="datepicker-days"] th[class="prev"]
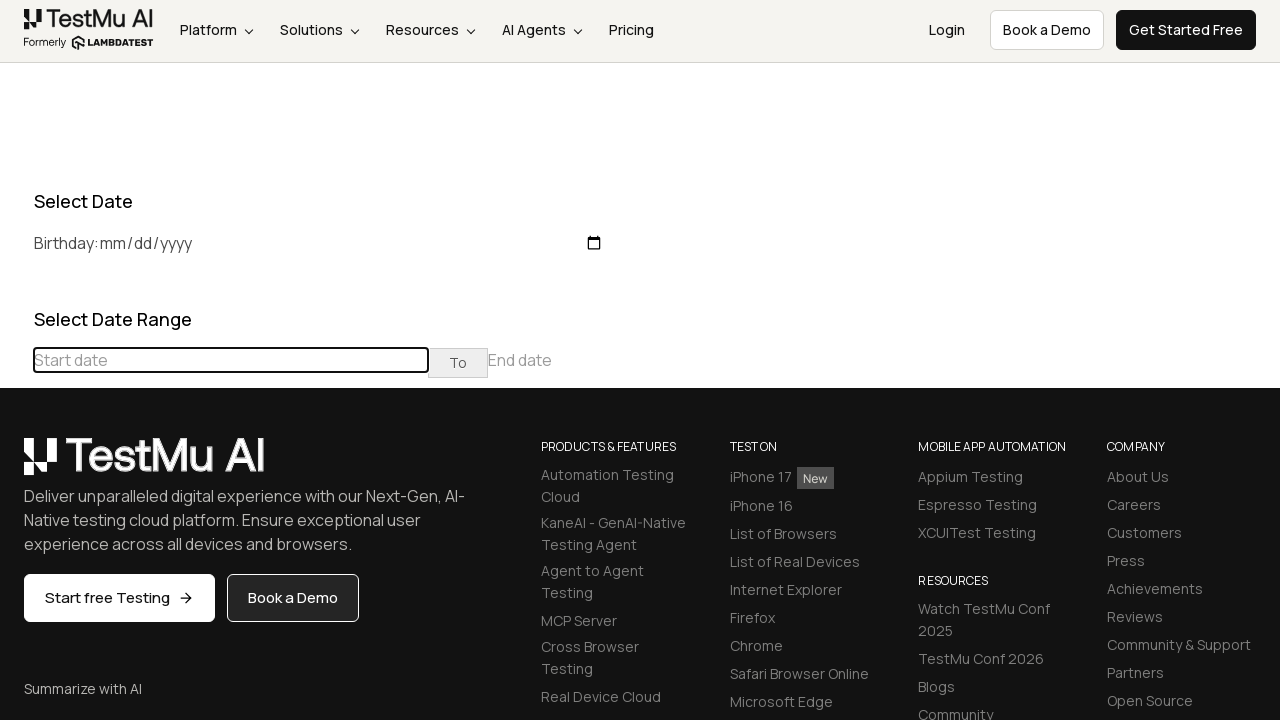

Clicked previous button to navigate to earlier month at (16, 465) on div[class="datepicker-days"] th[class="prev"]
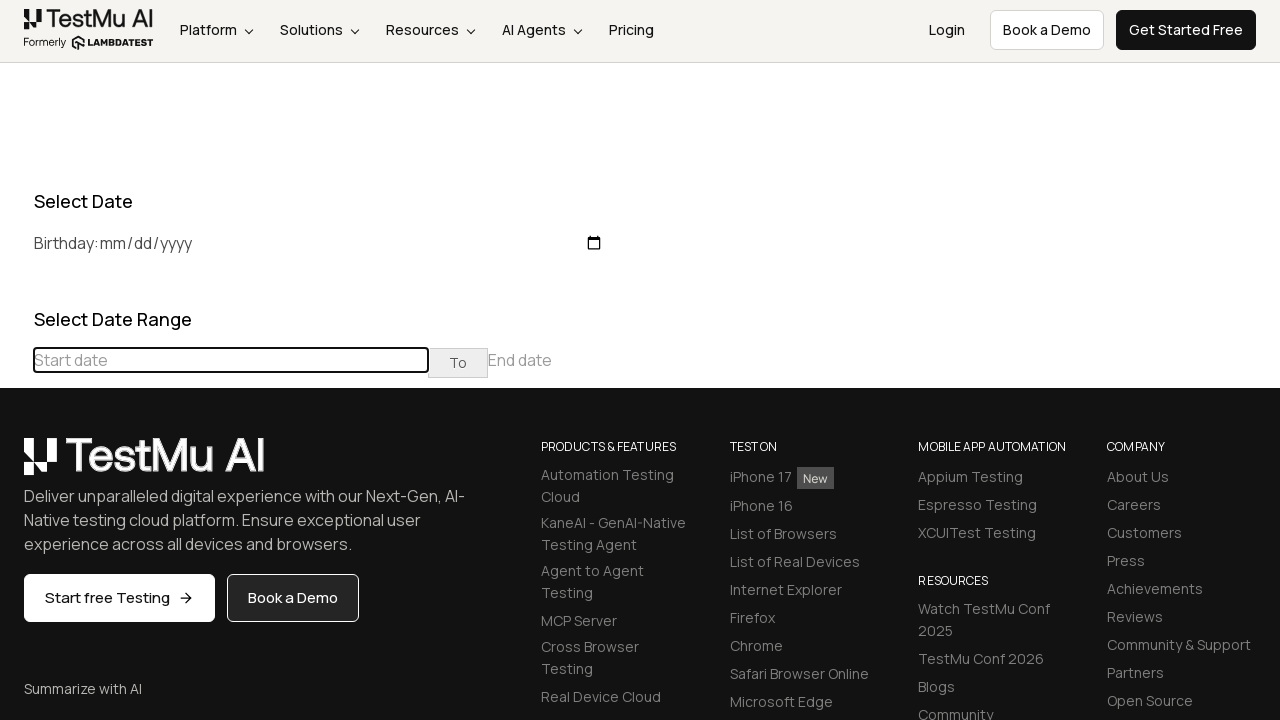

Clicked previous button to navigate to earlier month at (16, 465) on div[class="datepicker-days"] th[class="prev"]
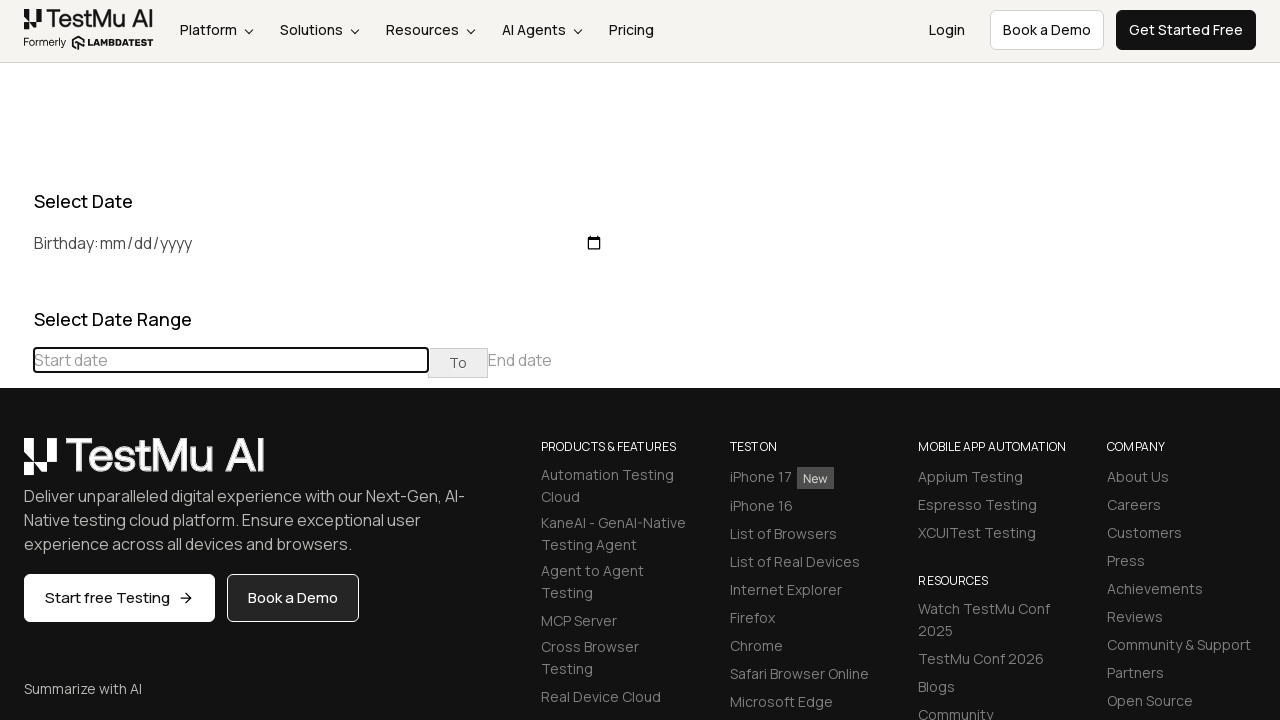

Clicked previous button to navigate to earlier month at (16, 465) on div[class="datepicker-days"] th[class="prev"]
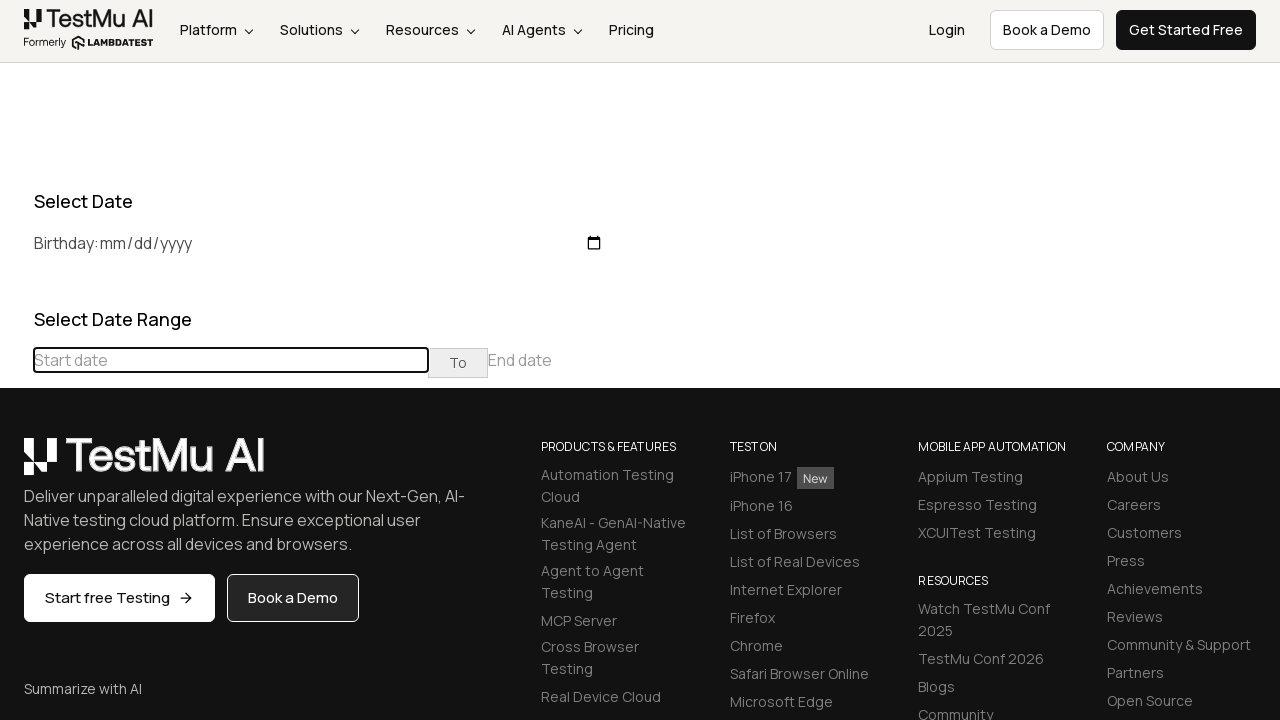

Clicked previous button to navigate to earlier month at (16, 465) on div[class="datepicker-days"] th[class="prev"]
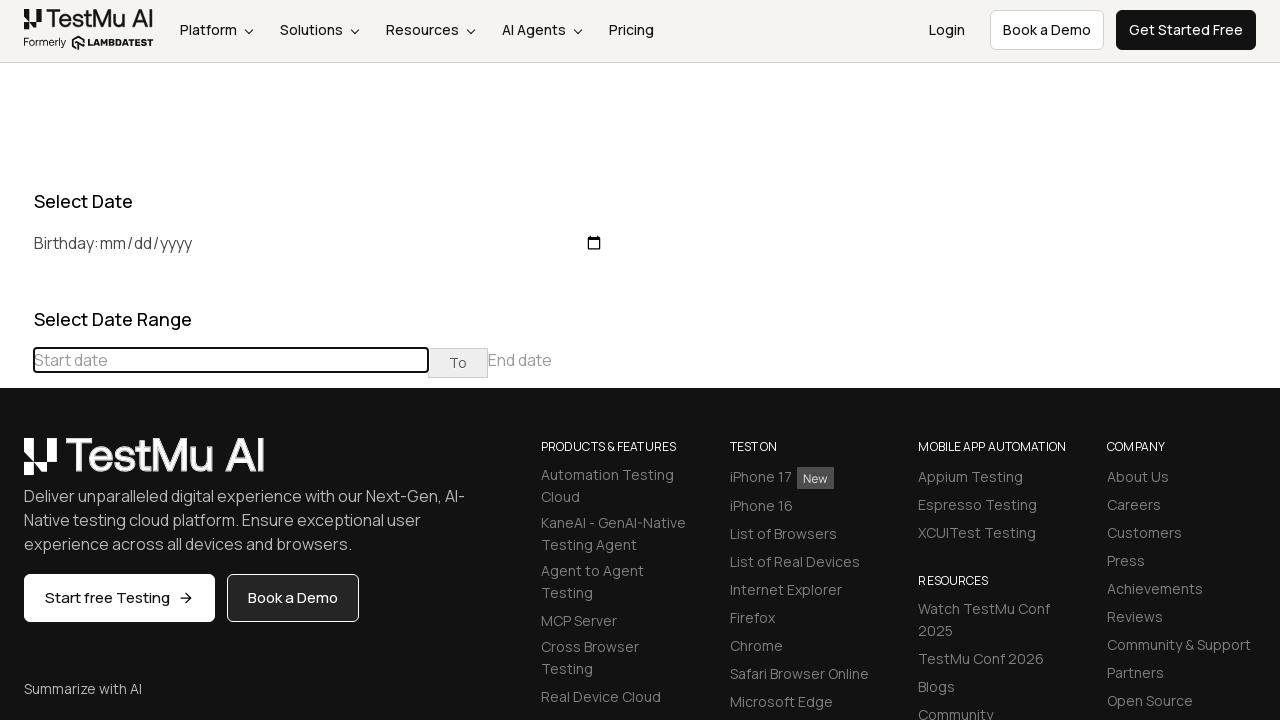

Clicked previous button to navigate to earlier month at (16, 465) on div[class="datepicker-days"] th[class="prev"]
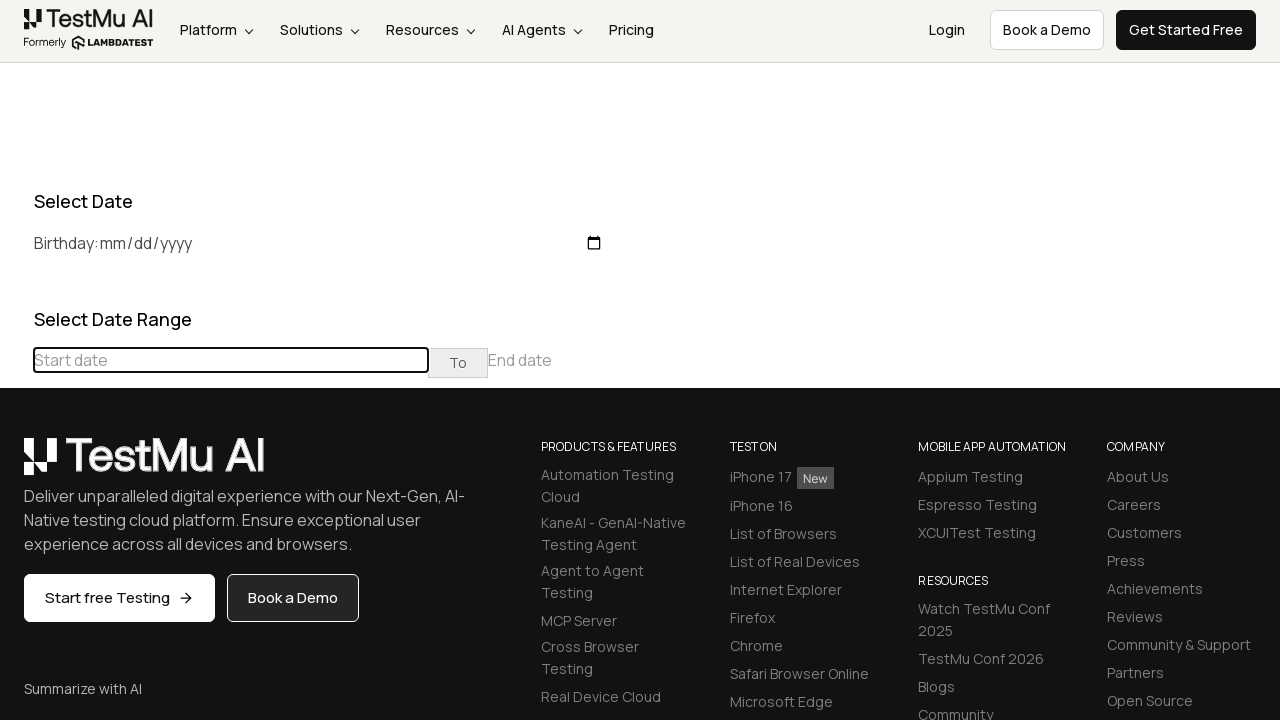

Clicked previous button to navigate to earlier month at (16, 465) on div[class="datepicker-days"] th[class="prev"]
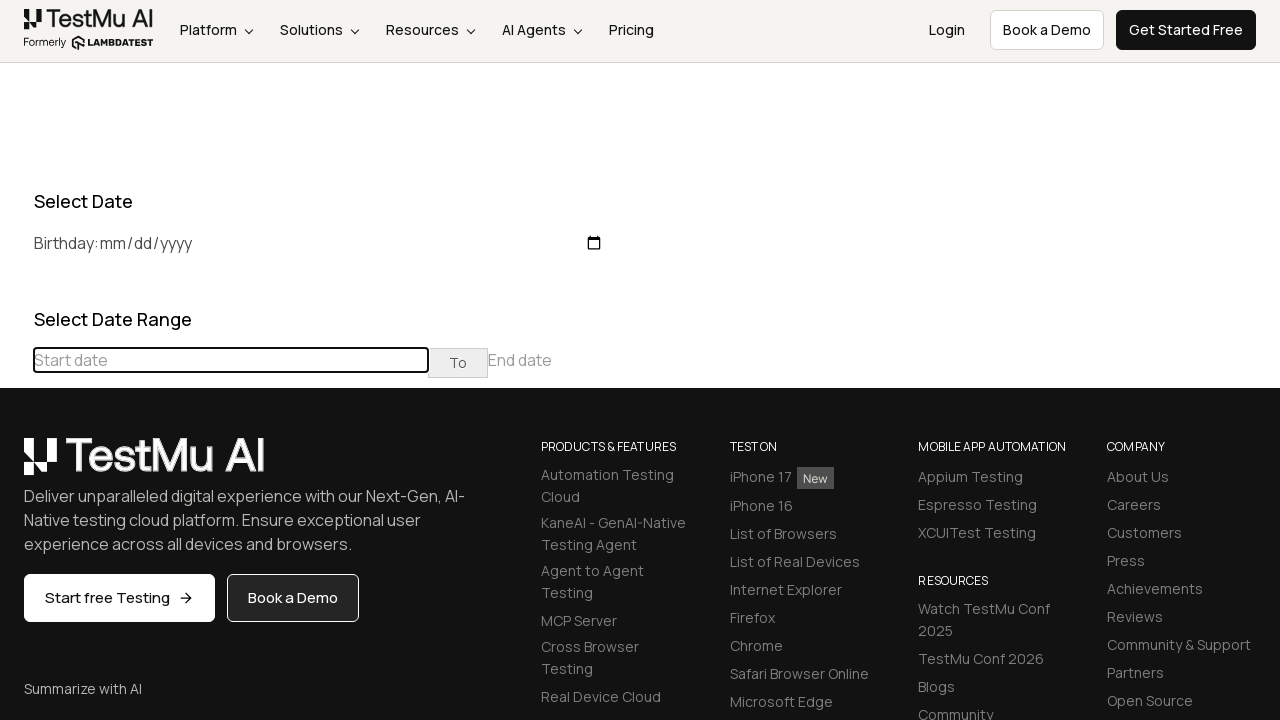

Clicked previous button to navigate to earlier month at (16, 465) on div[class="datepicker-days"] th[class="prev"]
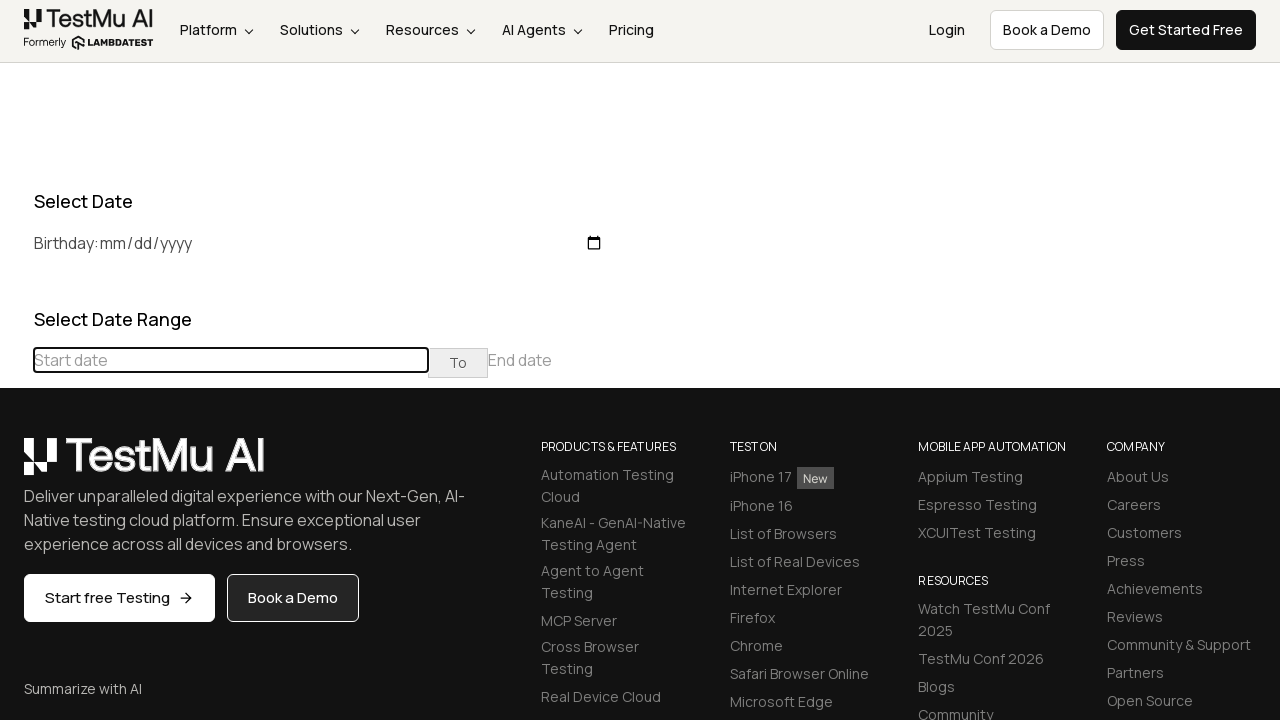

Clicked previous button to navigate to earlier month at (16, 465) on div[class="datepicker-days"] th[class="prev"]
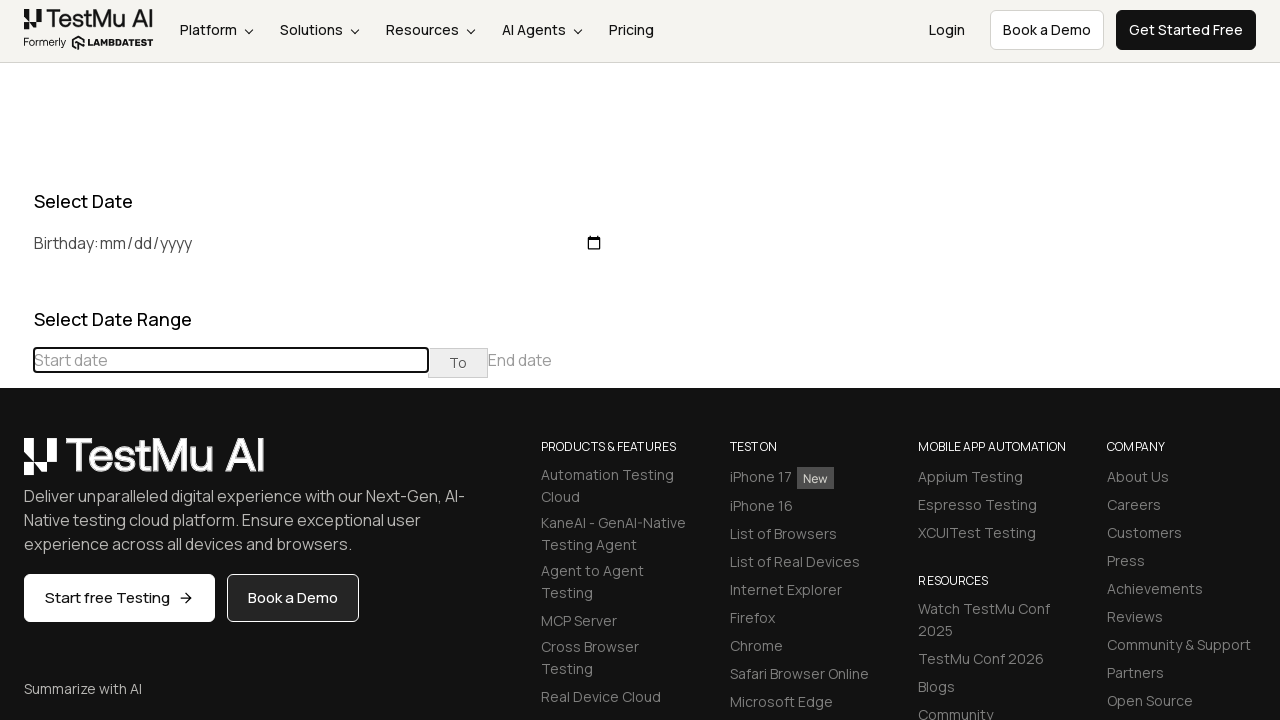

Clicked previous button to navigate to earlier month at (16, 465) on div[class="datepicker-days"] th[class="prev"]
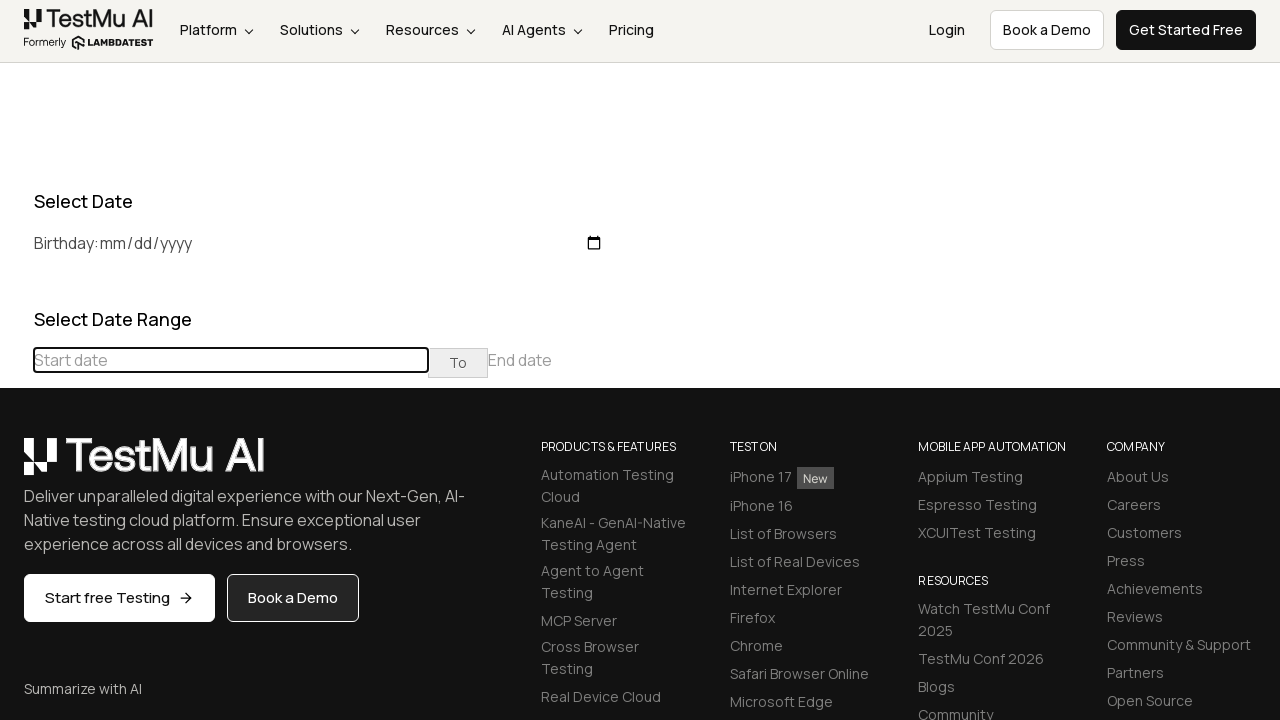

Clicked previous button to navigate to earlier month at (16, 465) on div[class="datepicker-days"] th[class="prev"]
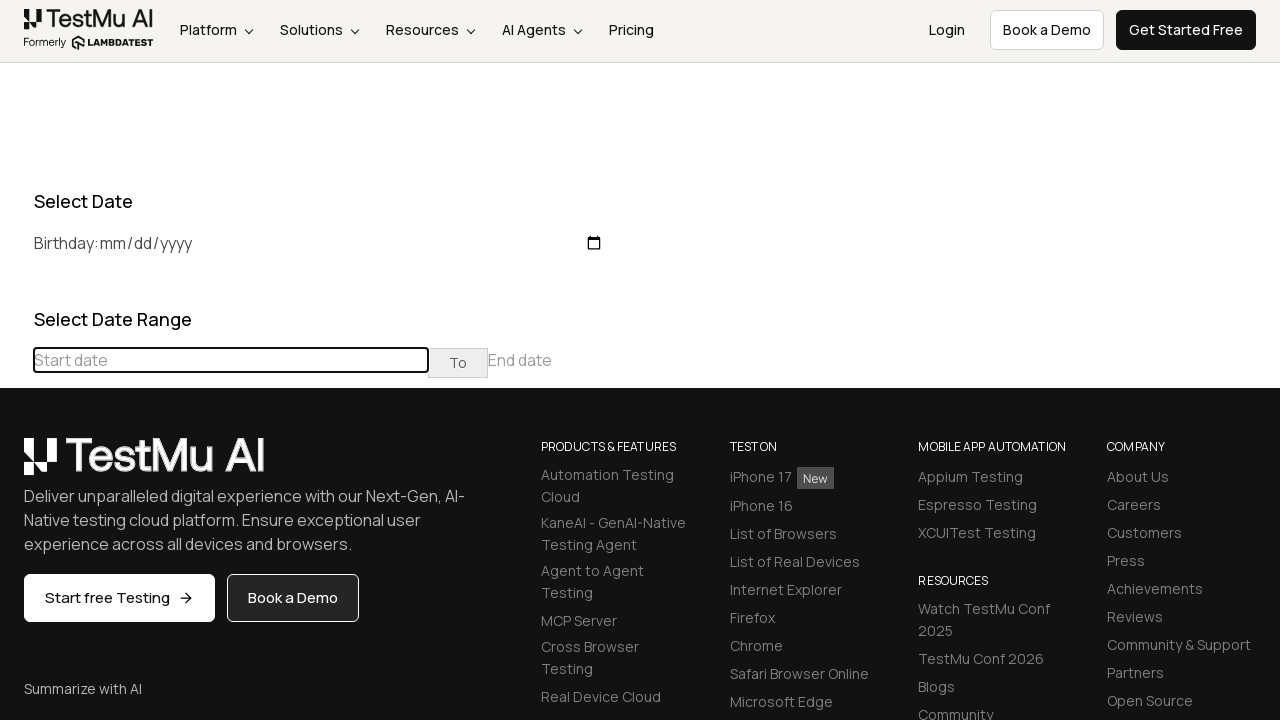

Clicked previous button to navigate to earlier month at (16, 465) on div[class="datepicker-days"] th[class="prev"]
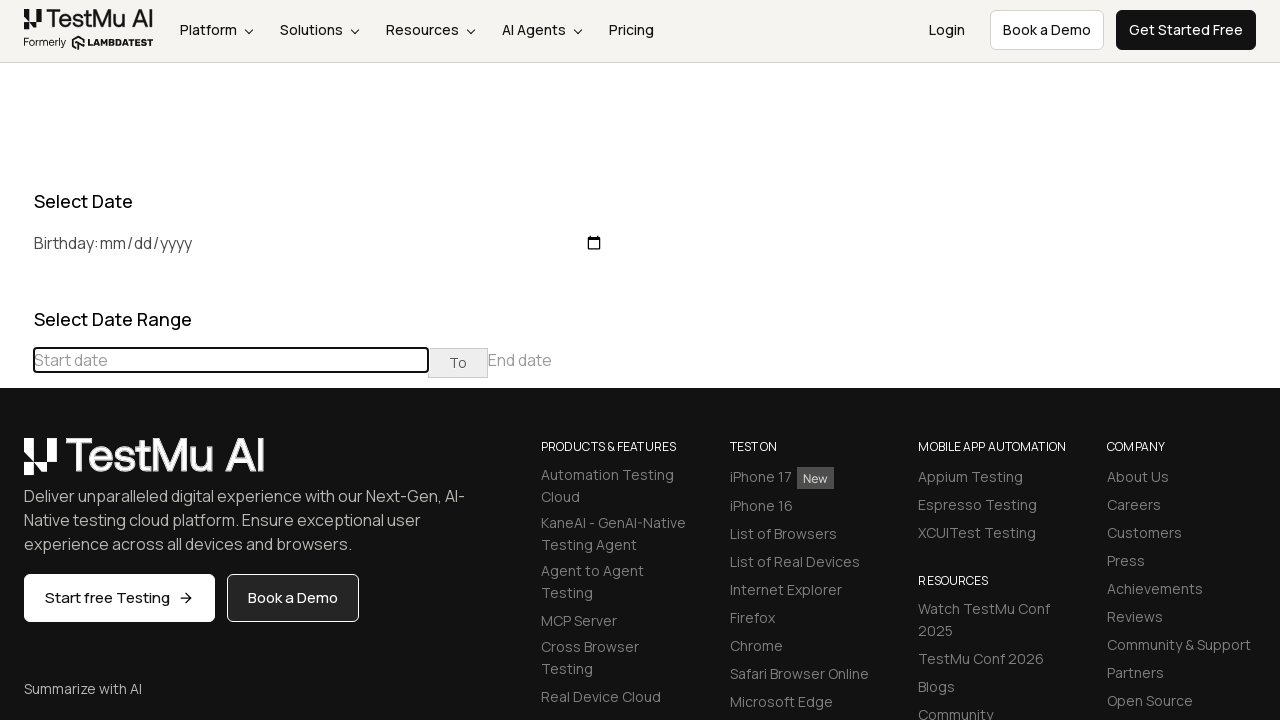

Clicked previous button to navigate to earlier month at (16, 465) on div[class="datepicker-days"] th[class="prev"]
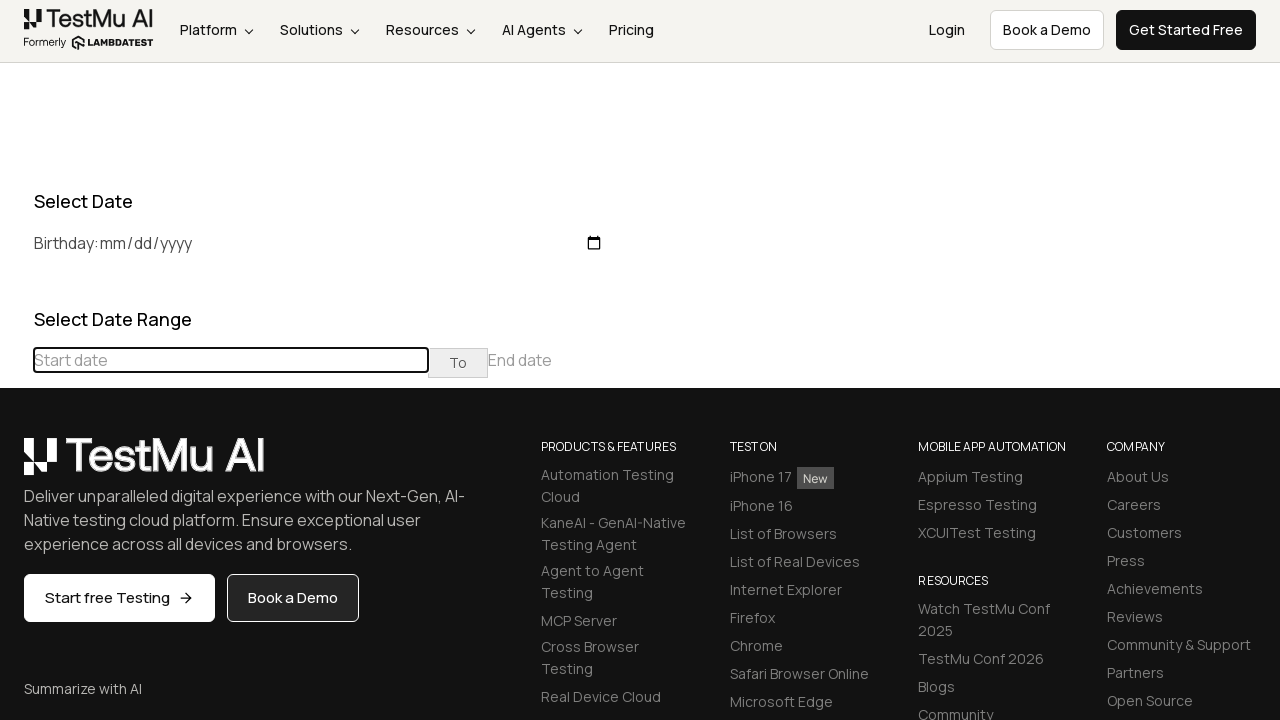

Clicked previous button to navigate to earlier month at (16, 465) on div[class="datepicker-days"] th[class="prev"]
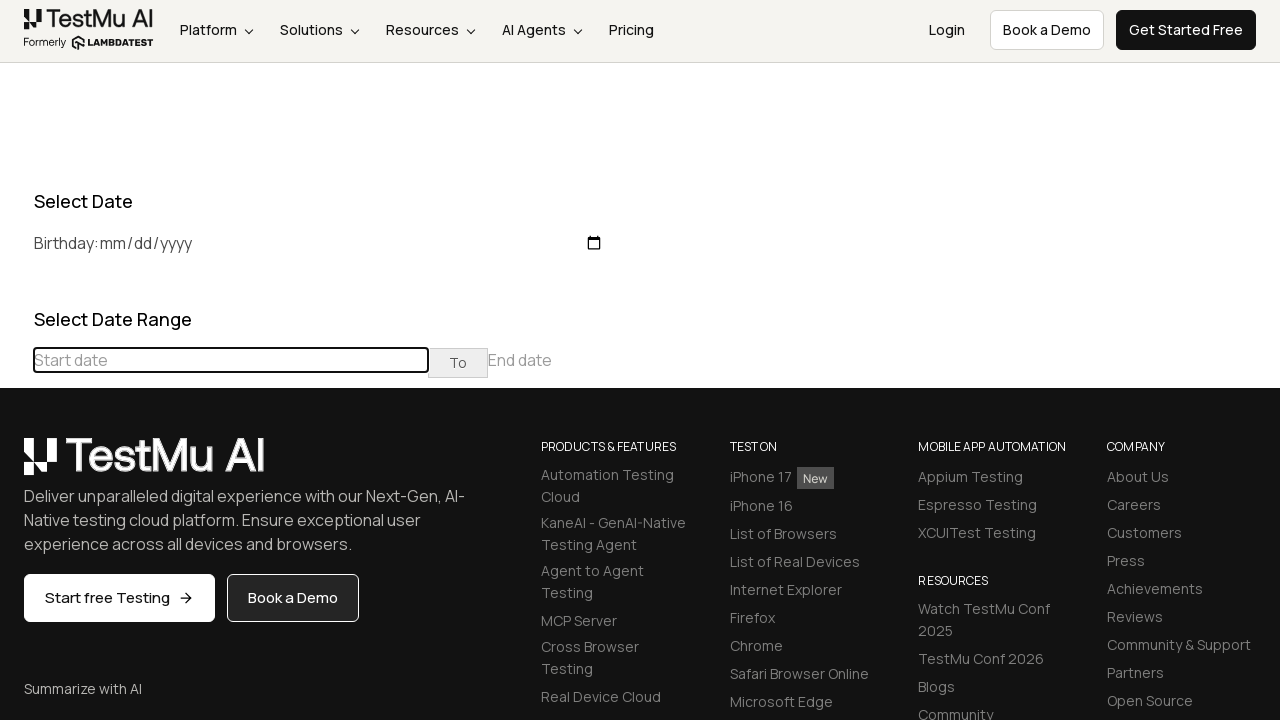

Clicked previous button to navigate to earlier month at (16, 465) on div[class="datepicker-days"] th[class="prev"]
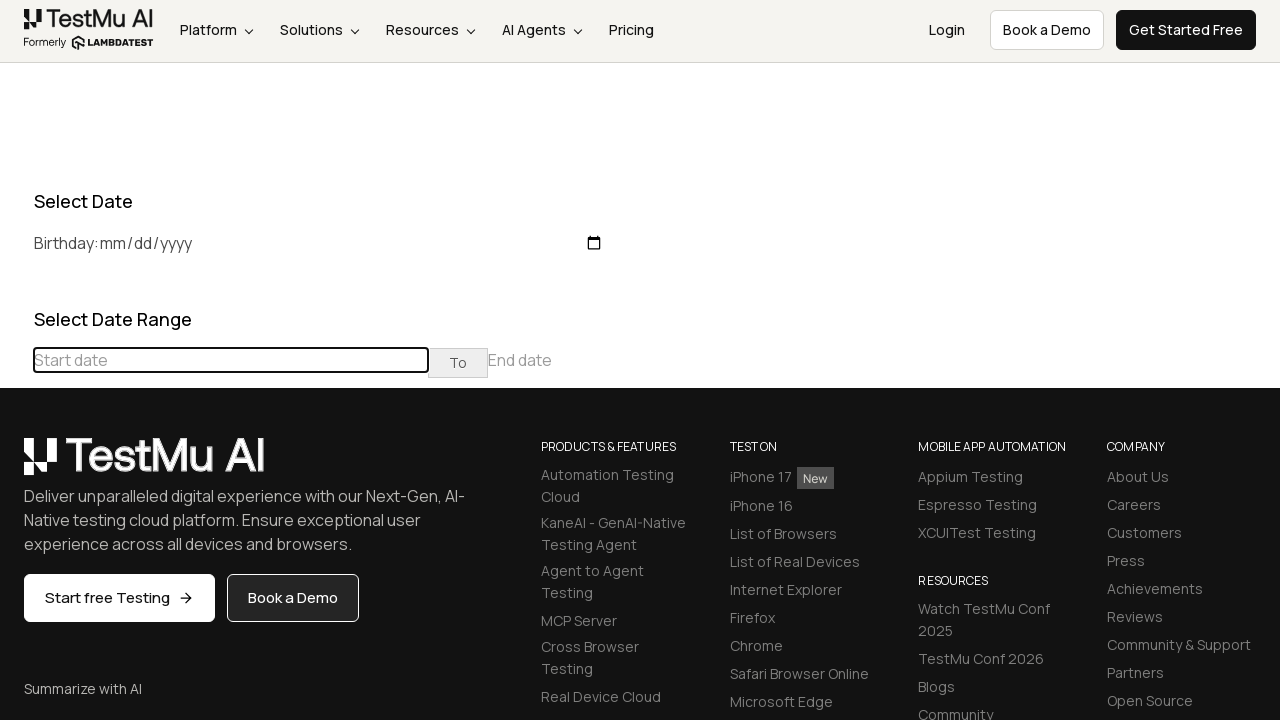

Clicked previous button to navigate to earlier month at (16, 465) on div[class="datepicker-days"] th[class="prev"]
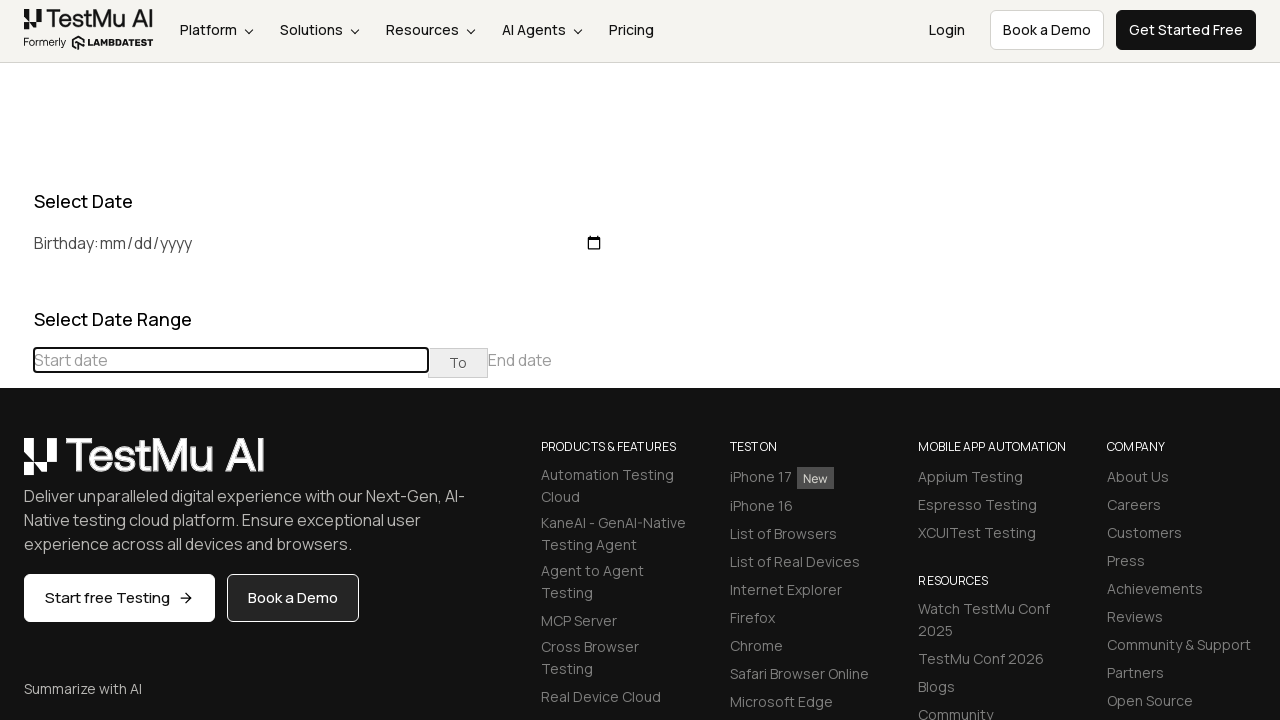

Clicked previous button to navigate to earlier month at (16, 465) on div[class="datepicker-days"] th[class="prev"]
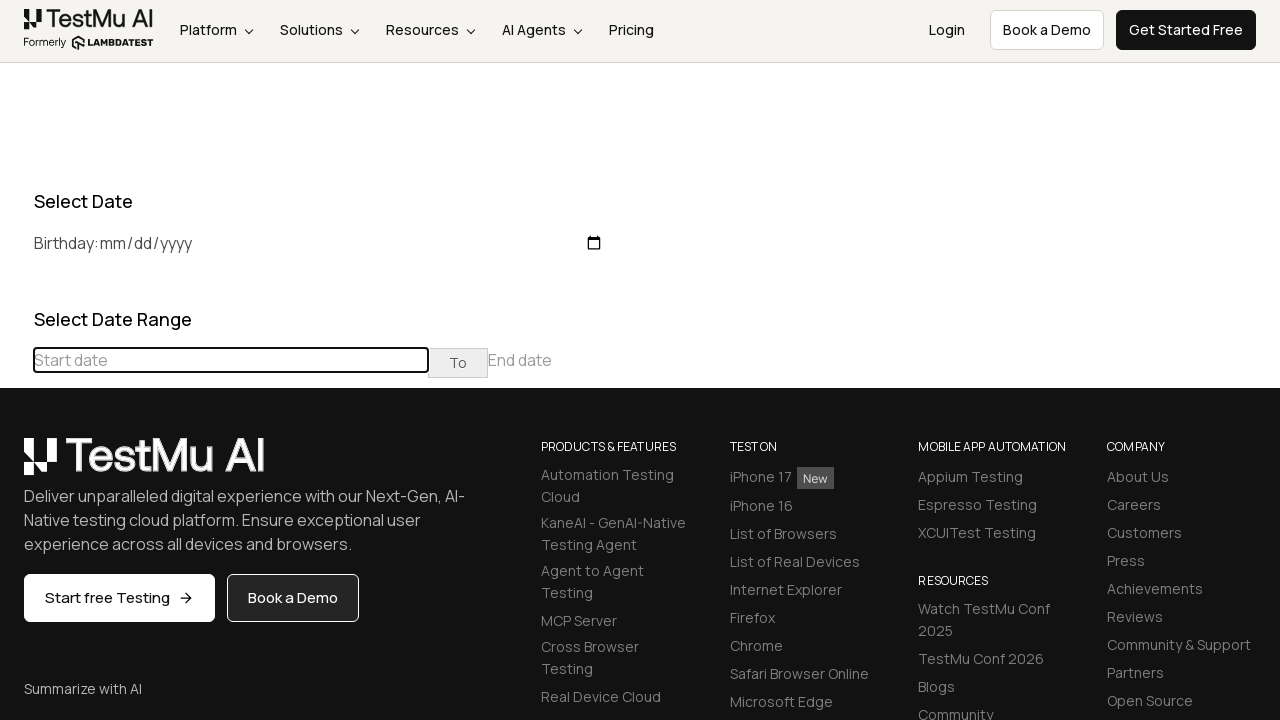

Clicked previous button to navigate to earlier month at (16, 465) on div[class="datepicker-days"] th[class="prev"]
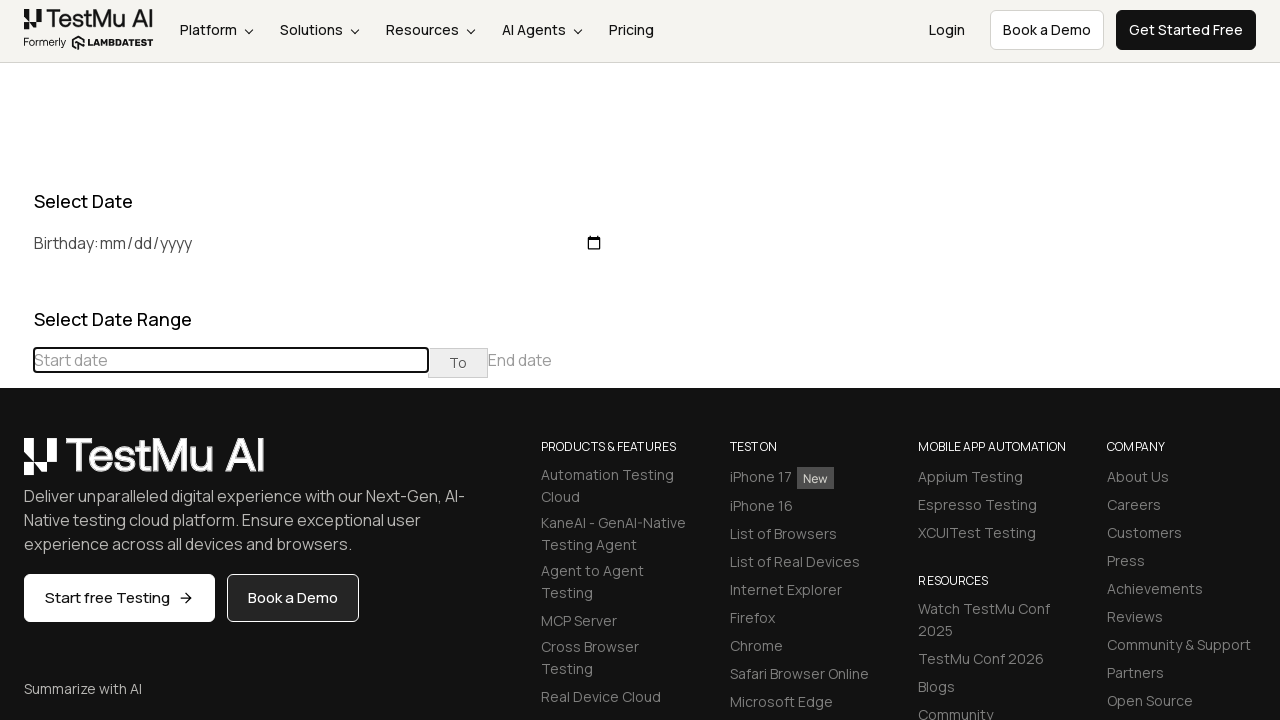

Clicked previous button to navigate to earlier month at (16, 465) on div[class="datepicker-days"] th[class="prev"]
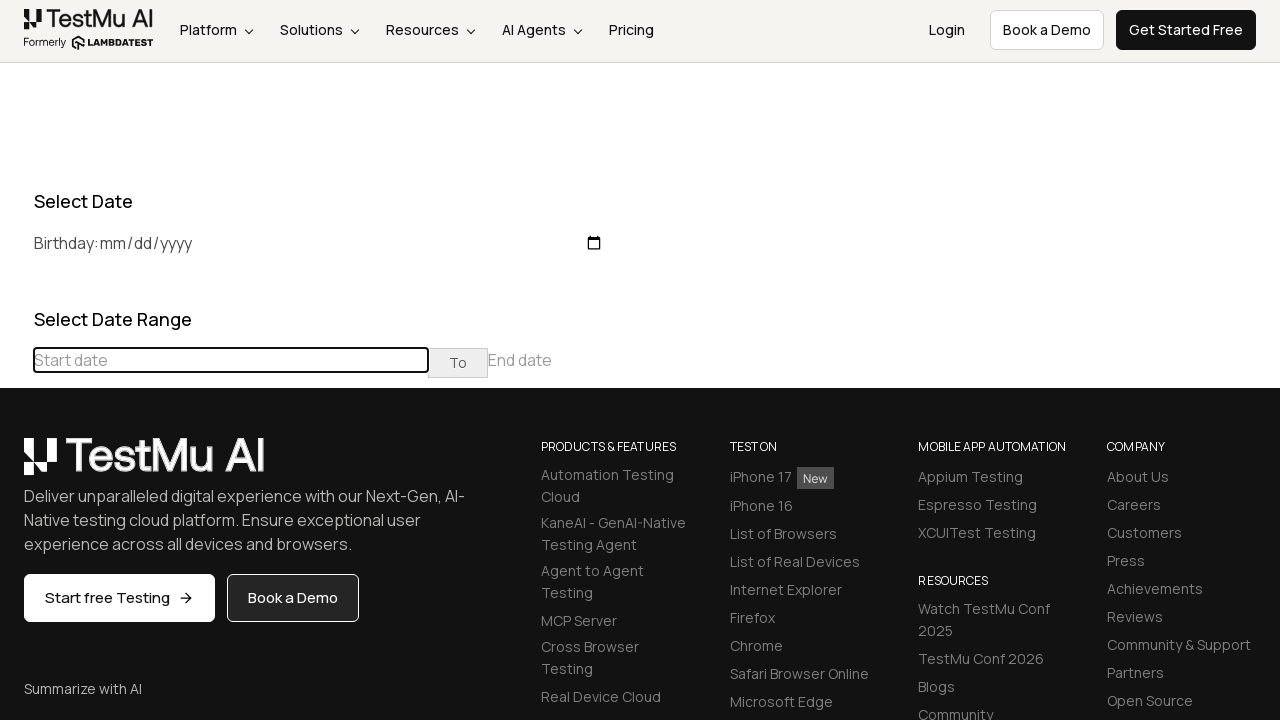

Clicked previous button to navigate to earlier month at (16, 465) on div[class="datepicker-days"] th[class="prev"]
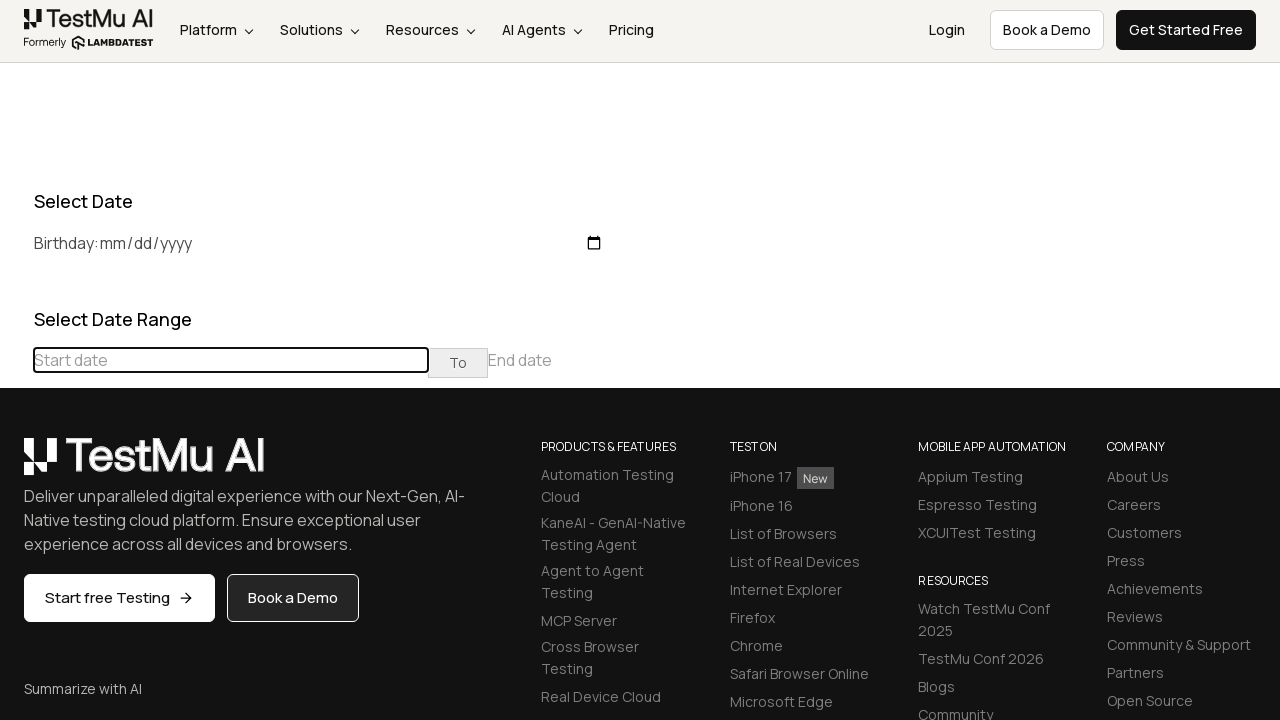

Clicked previous button to navigate to earlier month at (16, 465) on div[class="datepicker-days"] th[class="prev"]
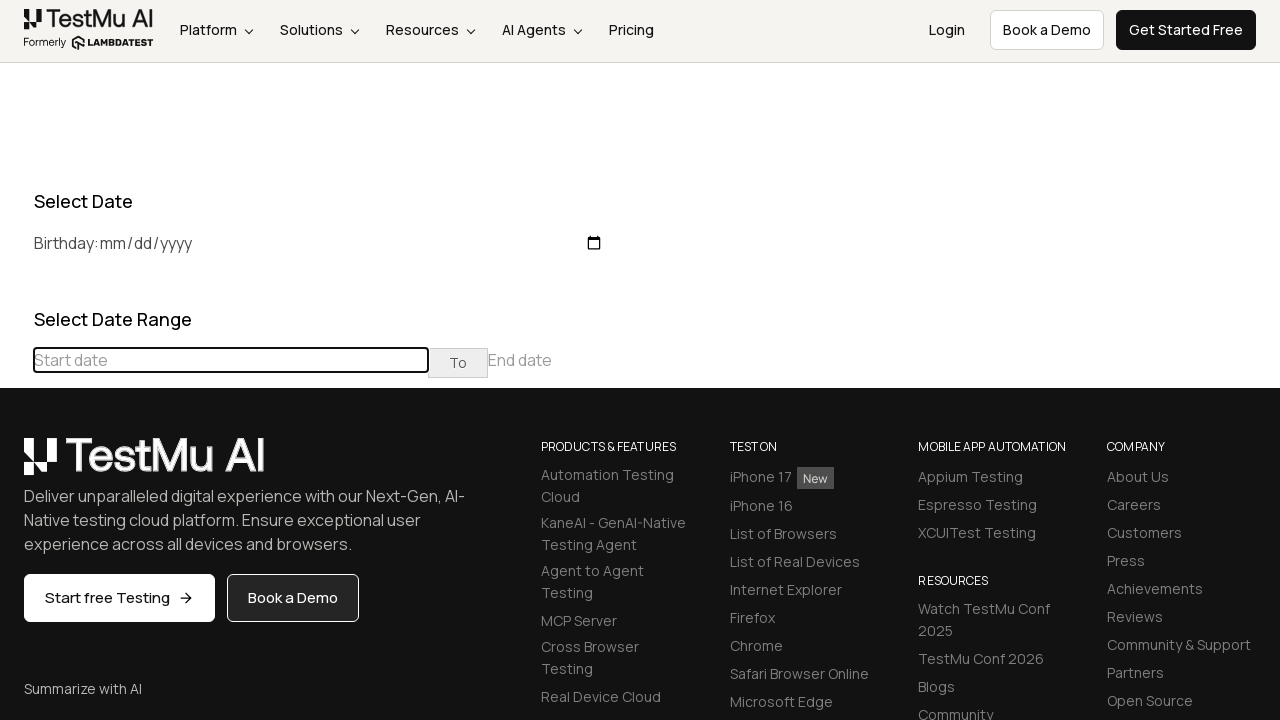

Clicked previous button to navigate to earlier month at (16, 465) on div[class="datepicker-days"] th[class="prev"]
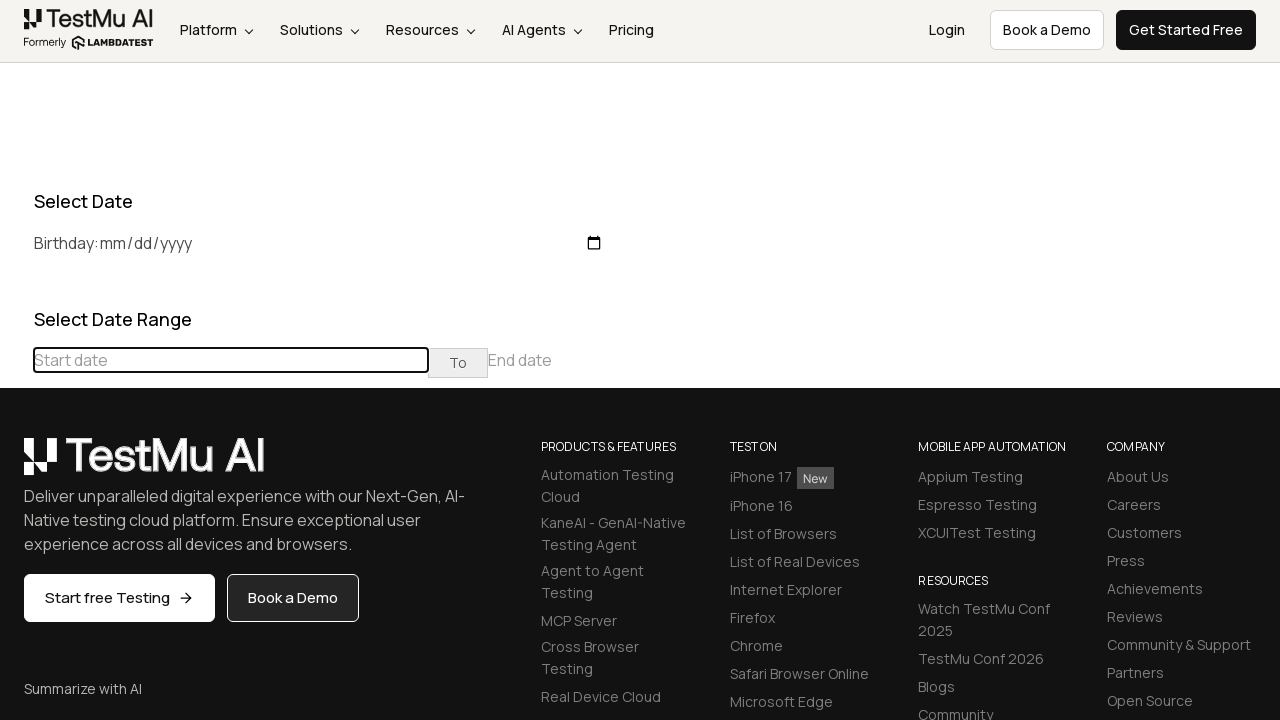

Selected day 20 from calendar at (154, 635) on //td[@class='day'][text()='20']
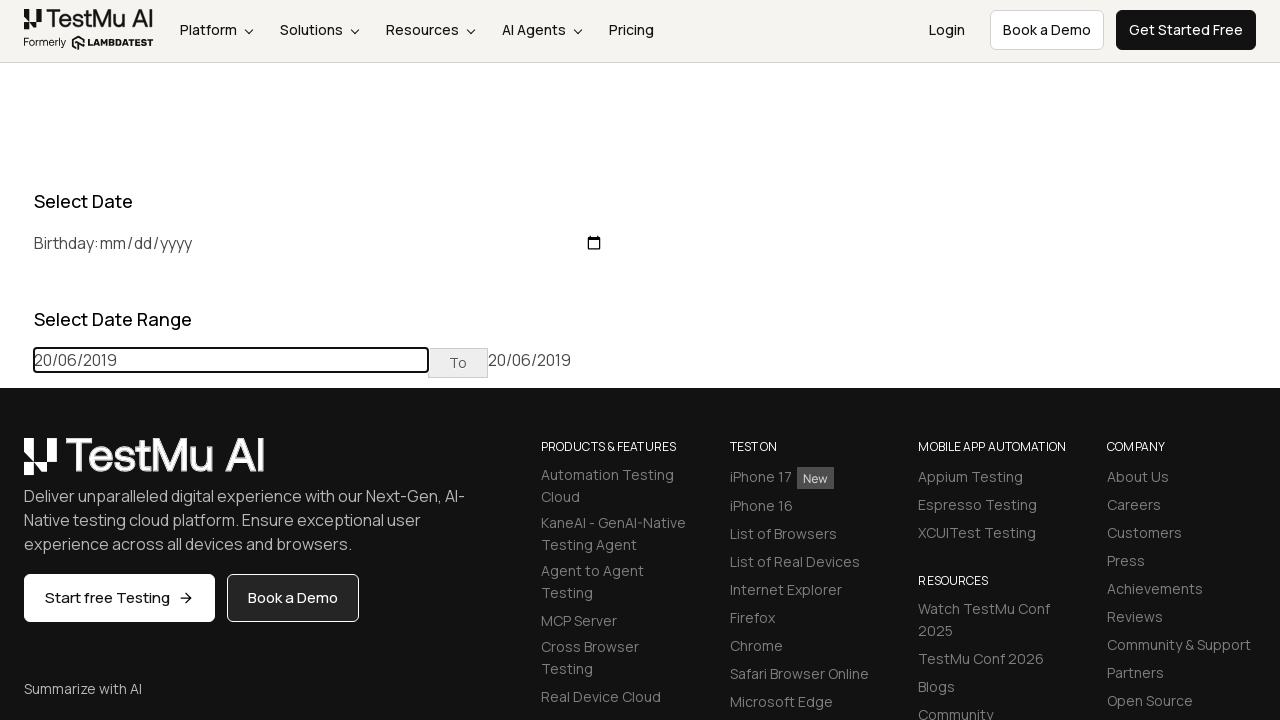

Selected past date: June 20, 2019
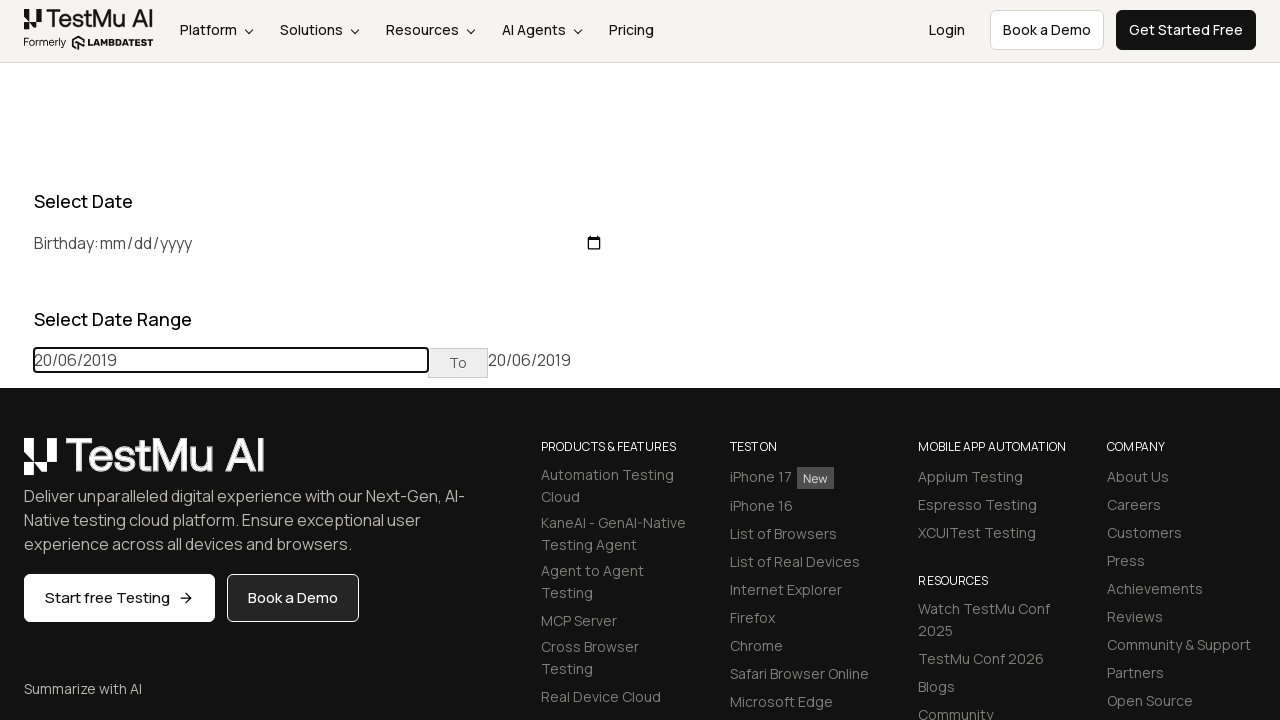

Waited 2 seconds for date selection to complete
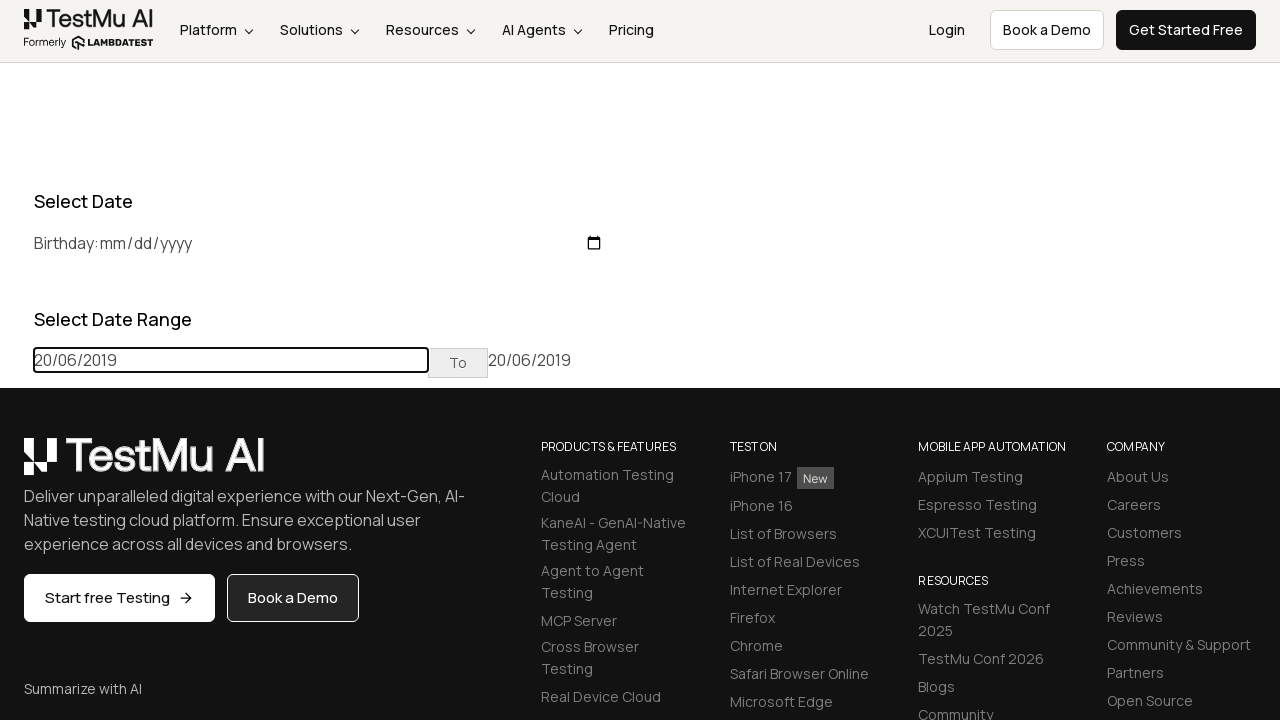

Reloaded the page after selecting past date
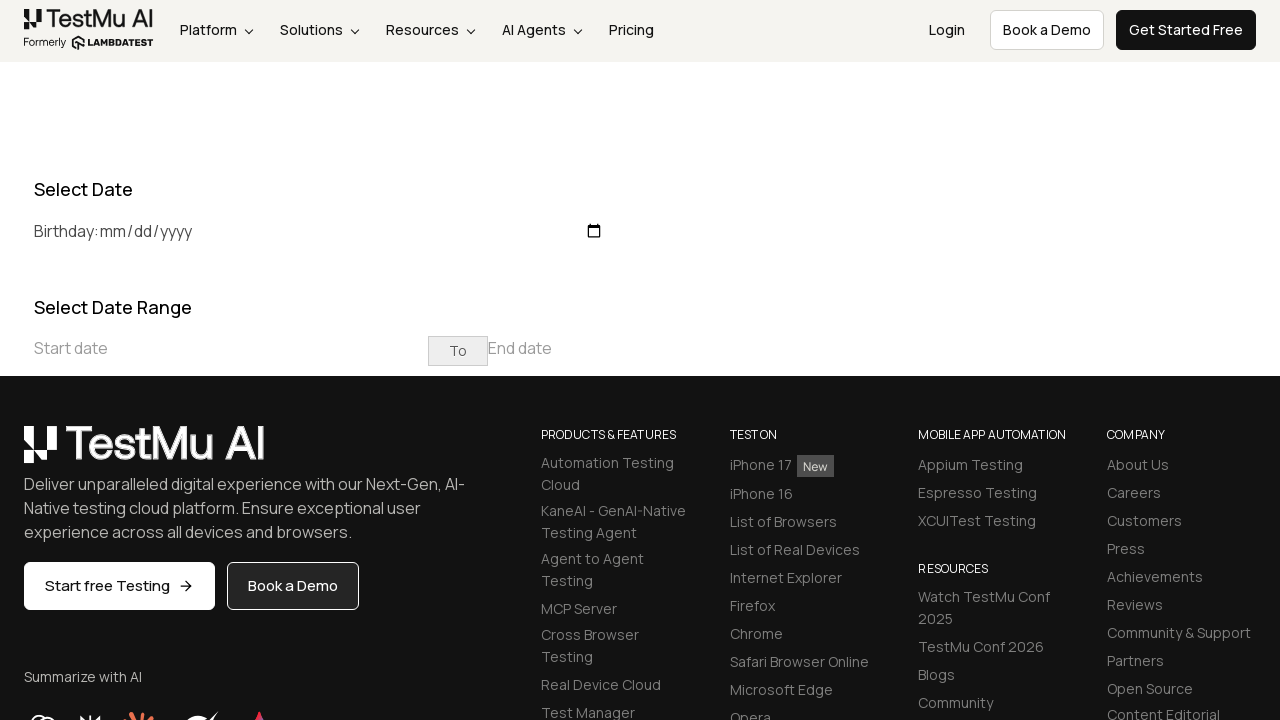

Clicked on start date input field for future date selection at (231, 348) on input[placeholder="Start date"]
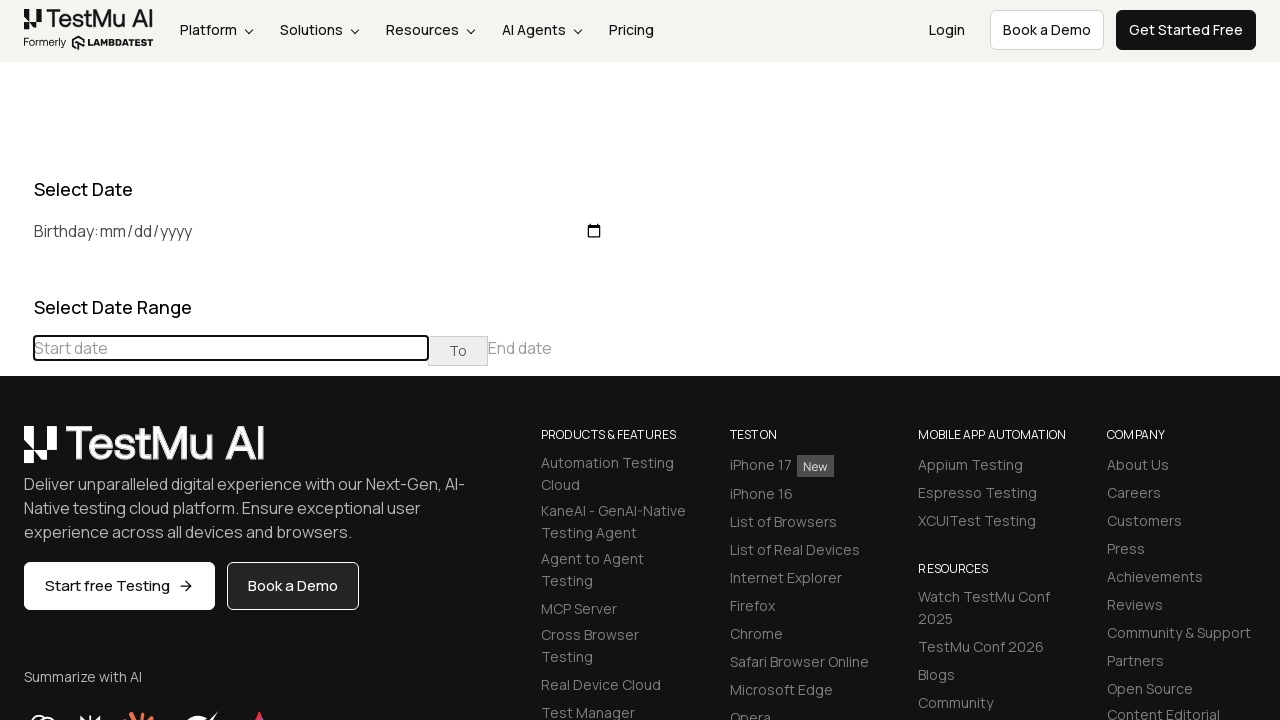

Clicked next button to navigate to later month at (216, 361) on div[class="datepicker-days"] th[class="next"]
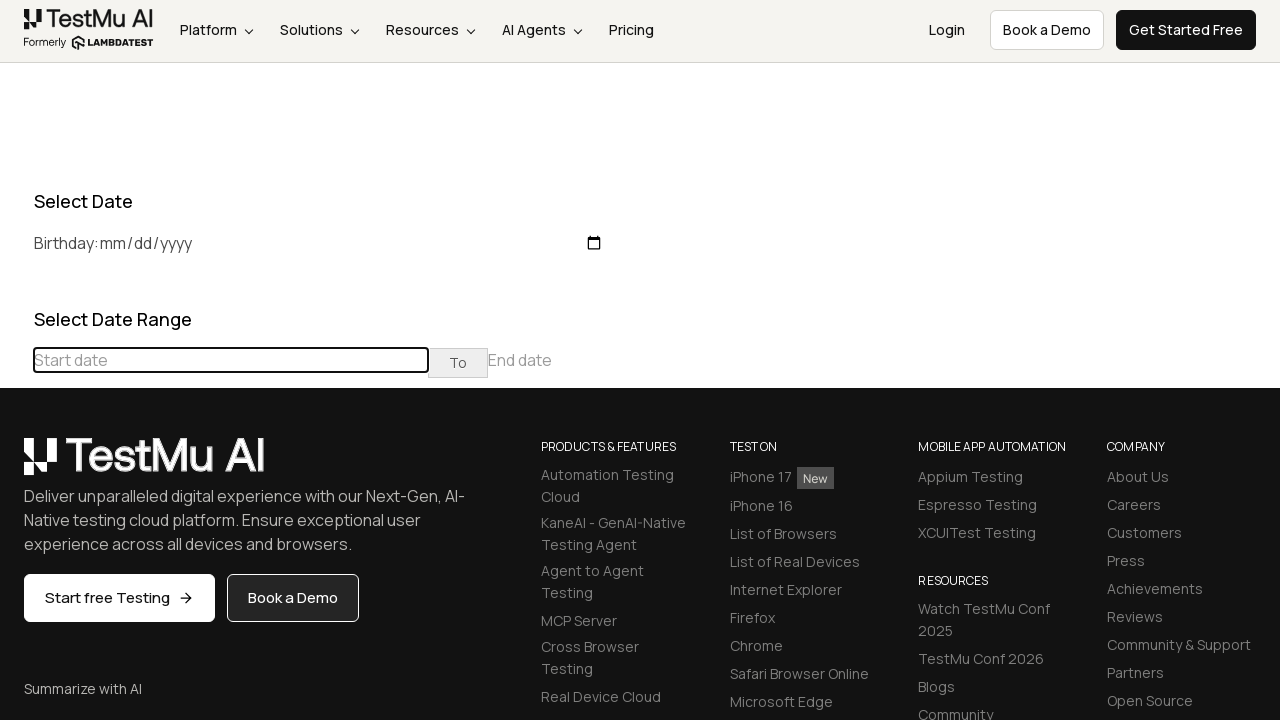

Clicked next button to navigate to later month at (216, 465) on div[class="datepicker-days"] th[class="next"]
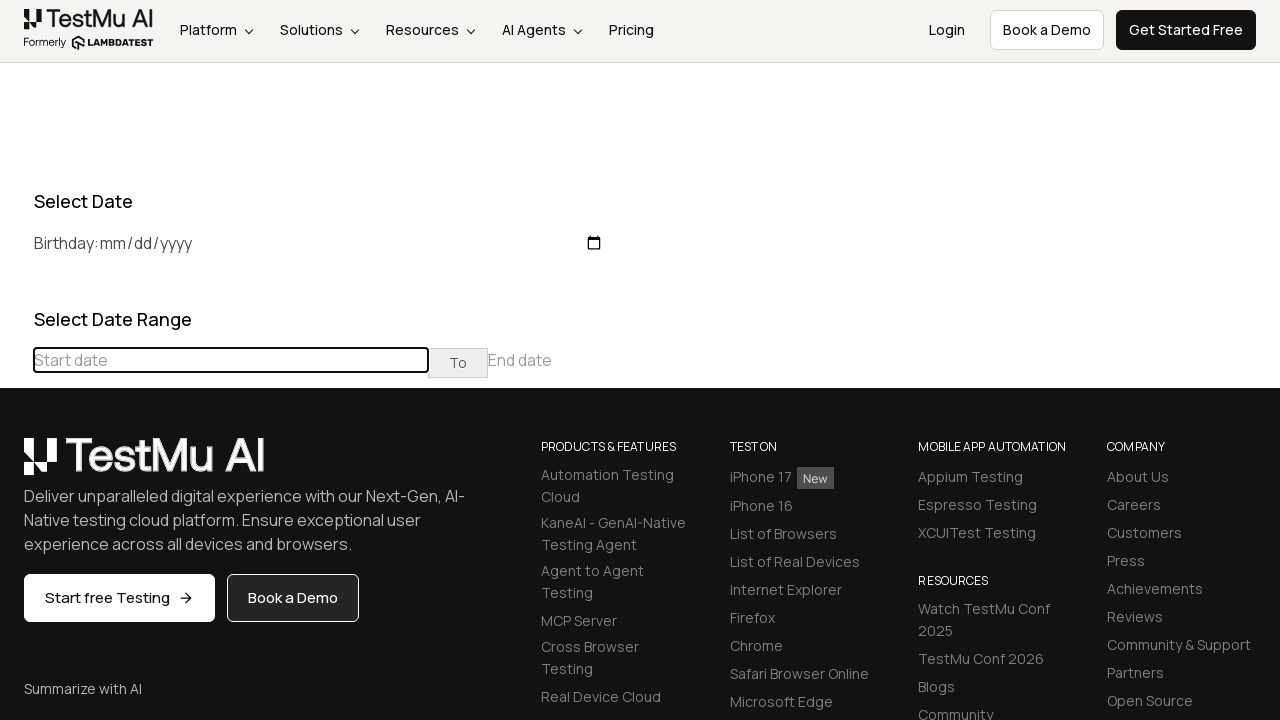

Clicked next button to navigate to later month at (216, 465) on div[class="datepicker-days"] th[class="next"]
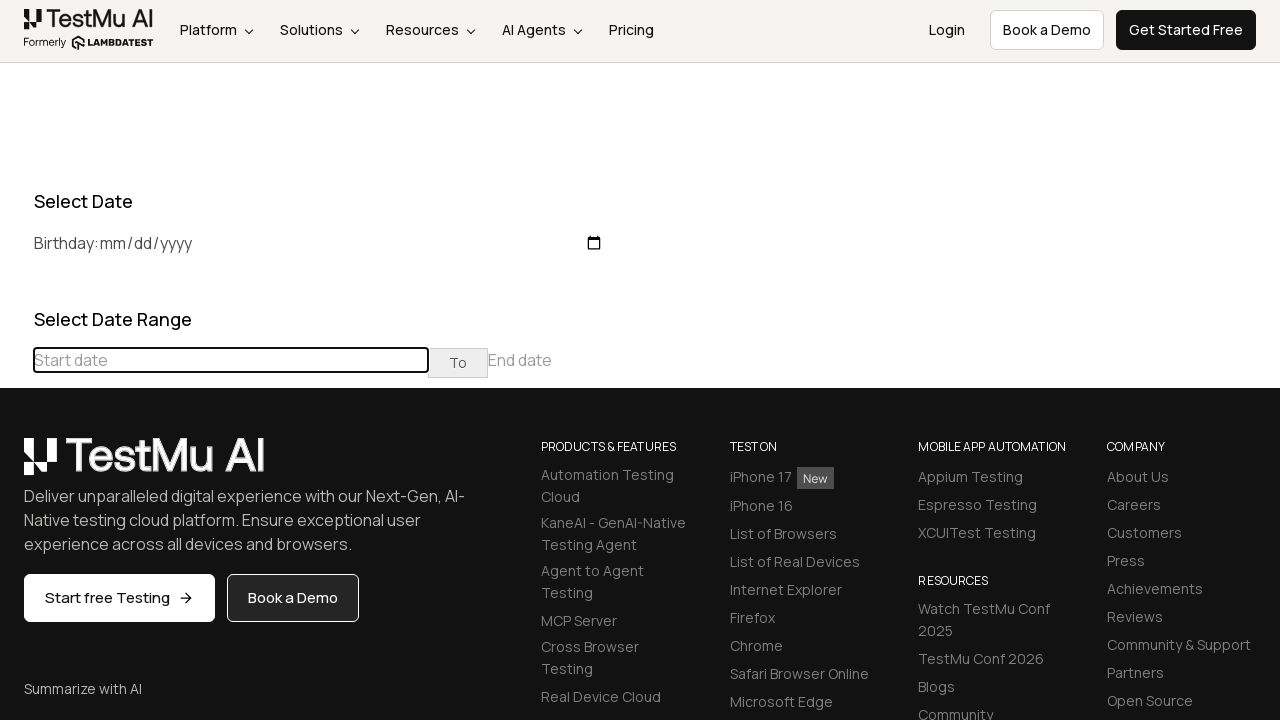

Selected day 20 from calendar at (216, 601) on //td[@class='day'][text()='20']
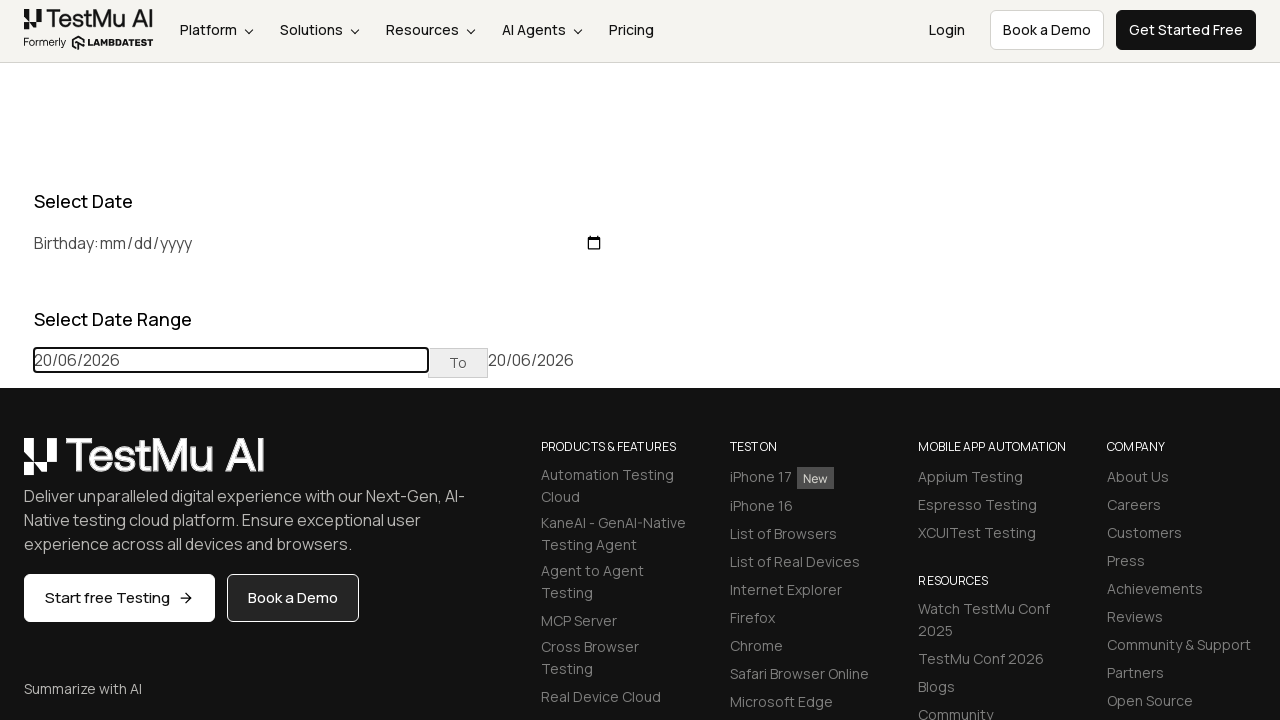

Selected future date: June 20, 2026
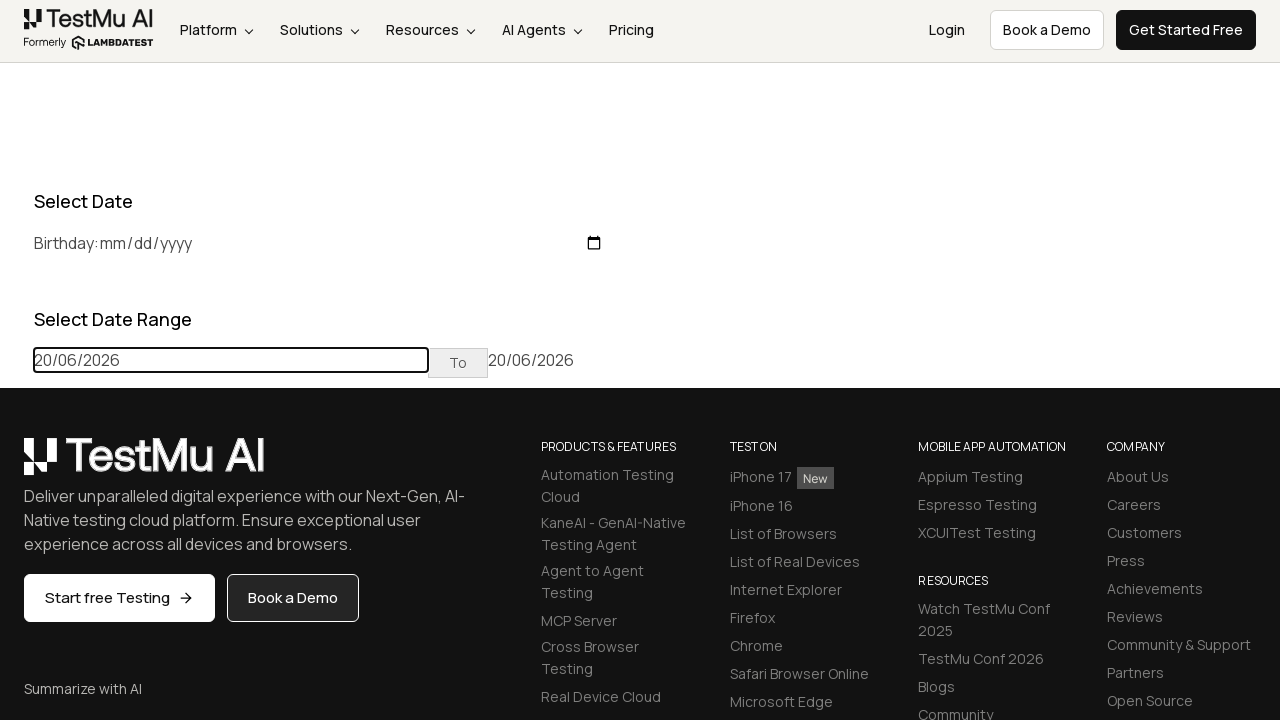

Waited 2 seconds for date selection to complete
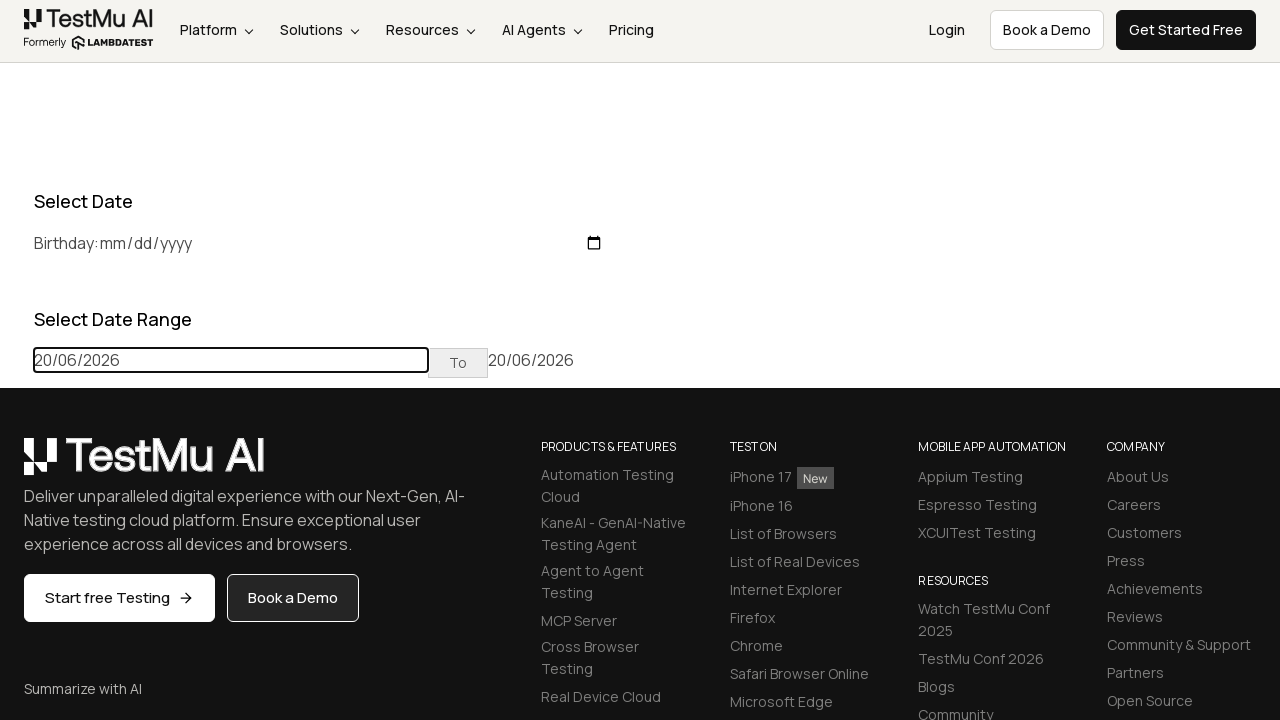

Reloaded the page after selecting future date
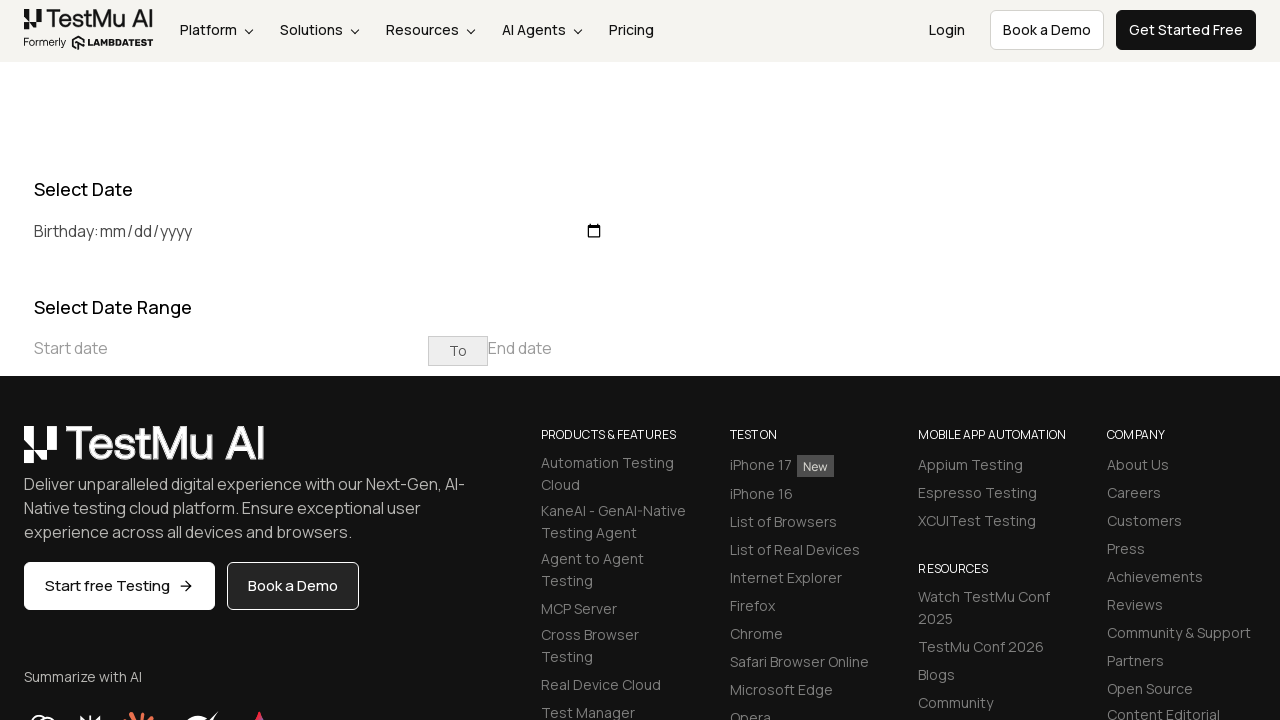

Clicked on start date input field for current month date selection at (231, 348) on input[placeholder="Start date"]
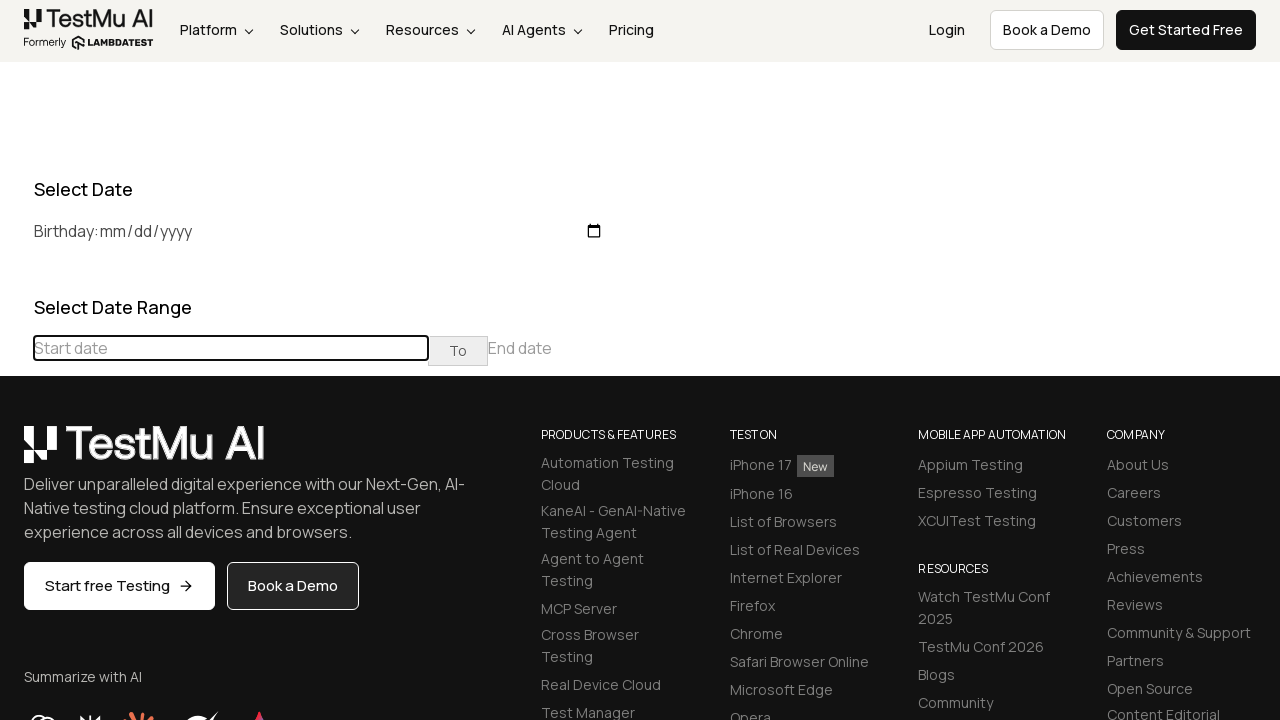

Clicked previous button to navigate to earlier month at (16, 361) on div[class="datepicker-days"] th[class="prev"]
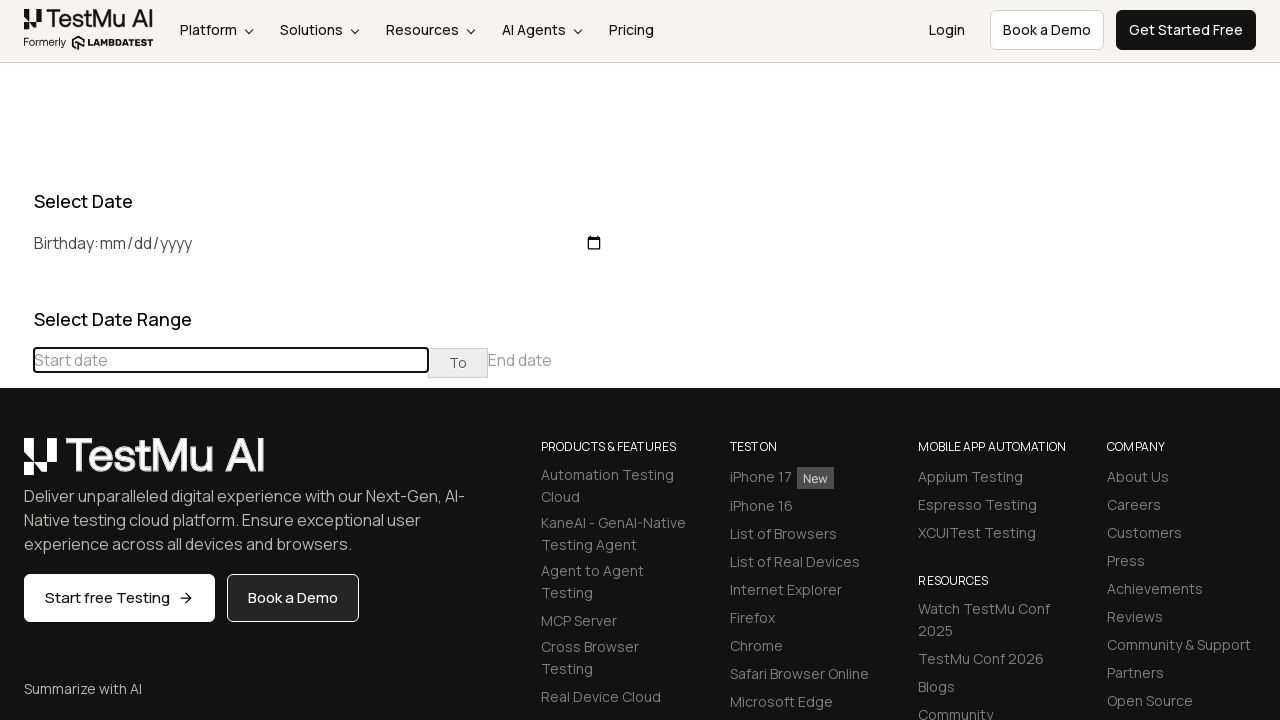

Clicked previous button to navigate to earlier month at (16, 465) on div[class="datepicker-days"] th[class="prev"]
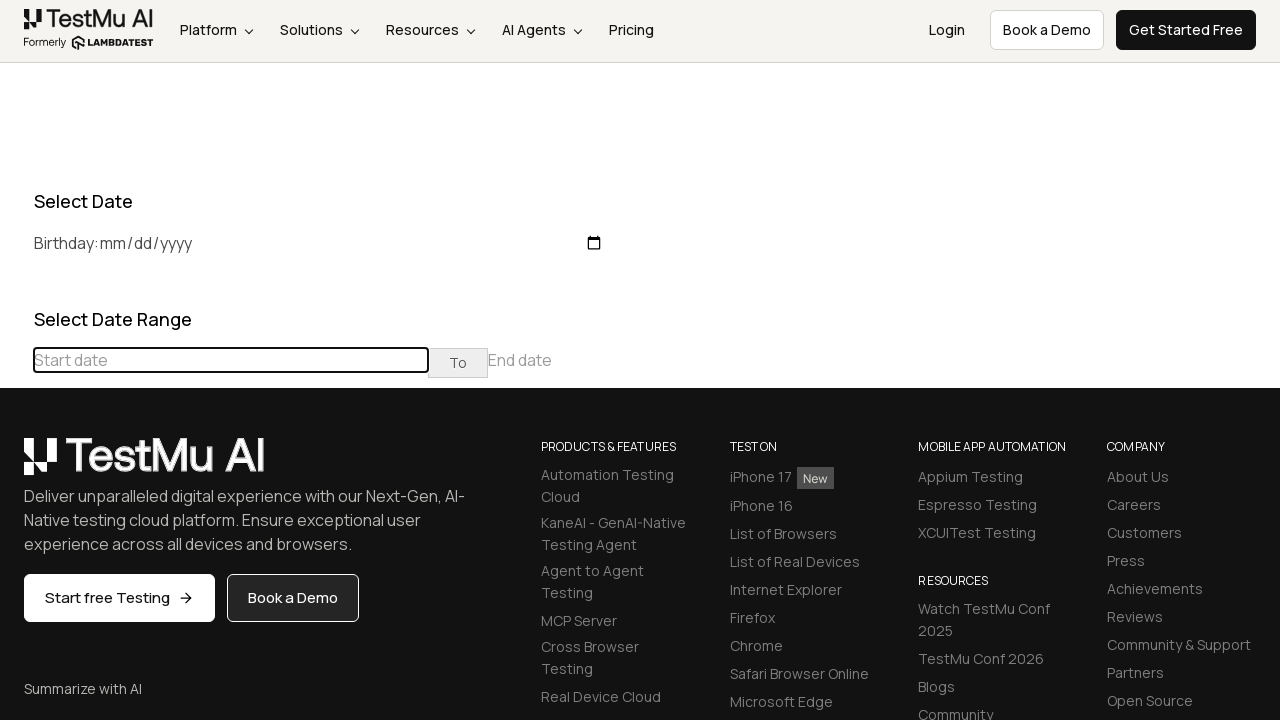

Clicked previous button to navigate to earlier month at (16, 465) on div[class="datepicker-days"] th[class="prev"]
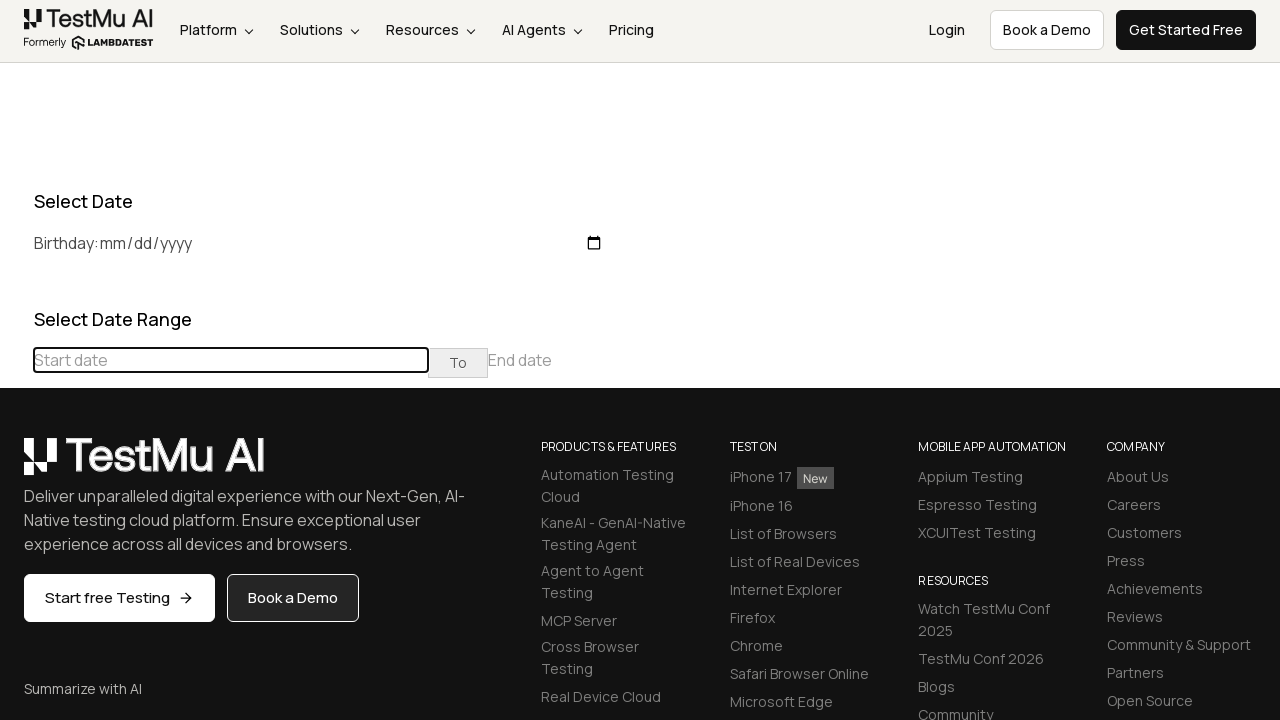

Clicked previous button to navigate to earlier month at (16, 465) on div[class="datepicker-days"] th[class="prev"]
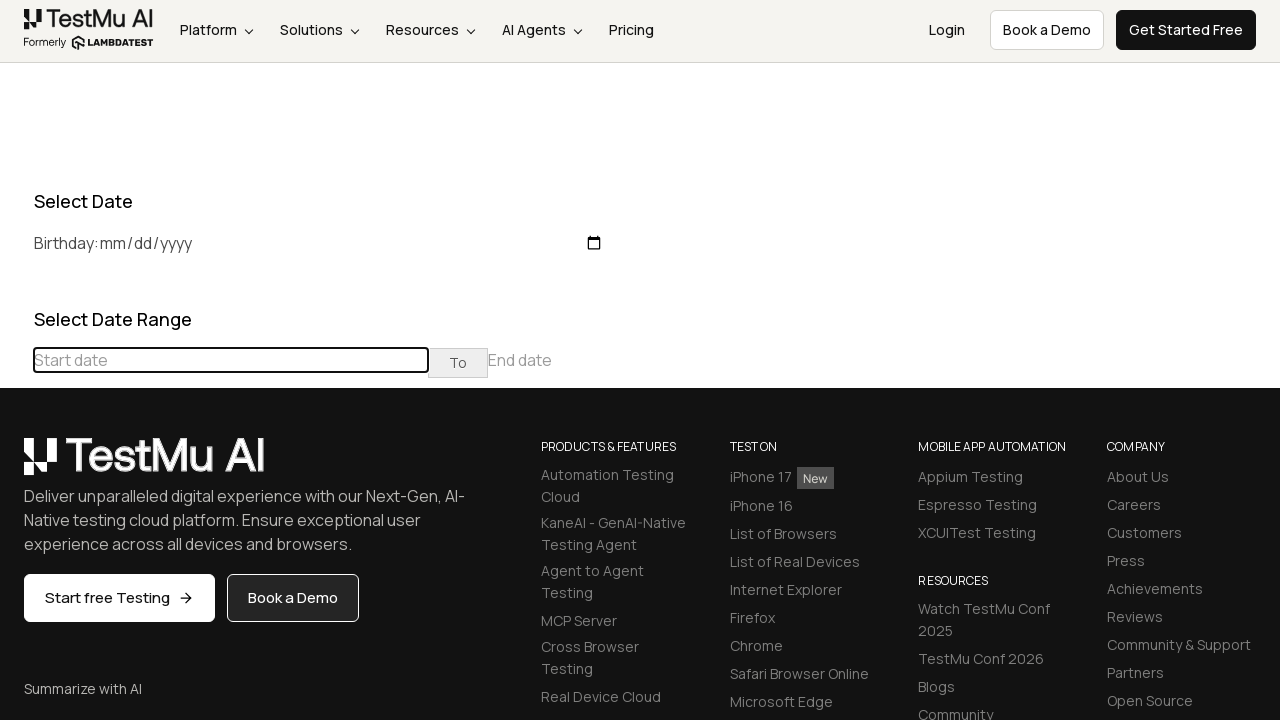

Clicked previous button to navigate to earlier month at (16, 465) on div[class="datepicker-days"] th[class="prev"]
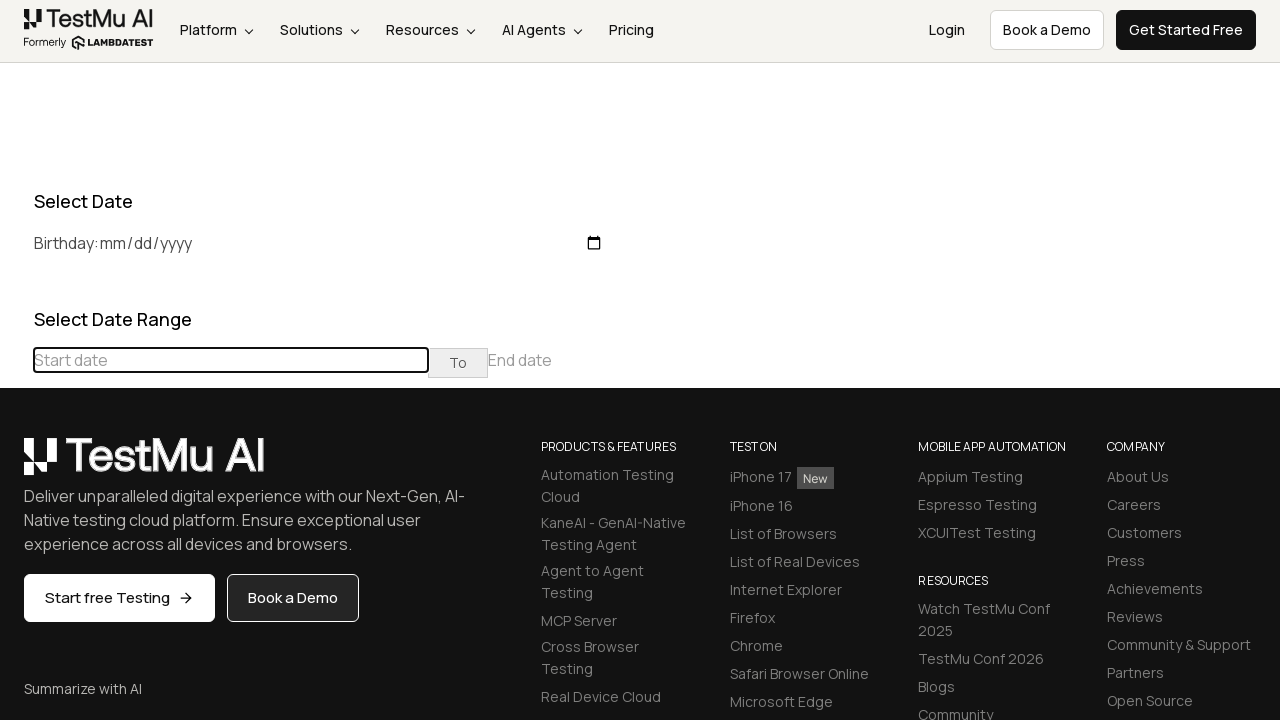

Clicked previous button to navigate to earlier month at (16, 465) on div[class="datepicker-days"] th[class="prev"]
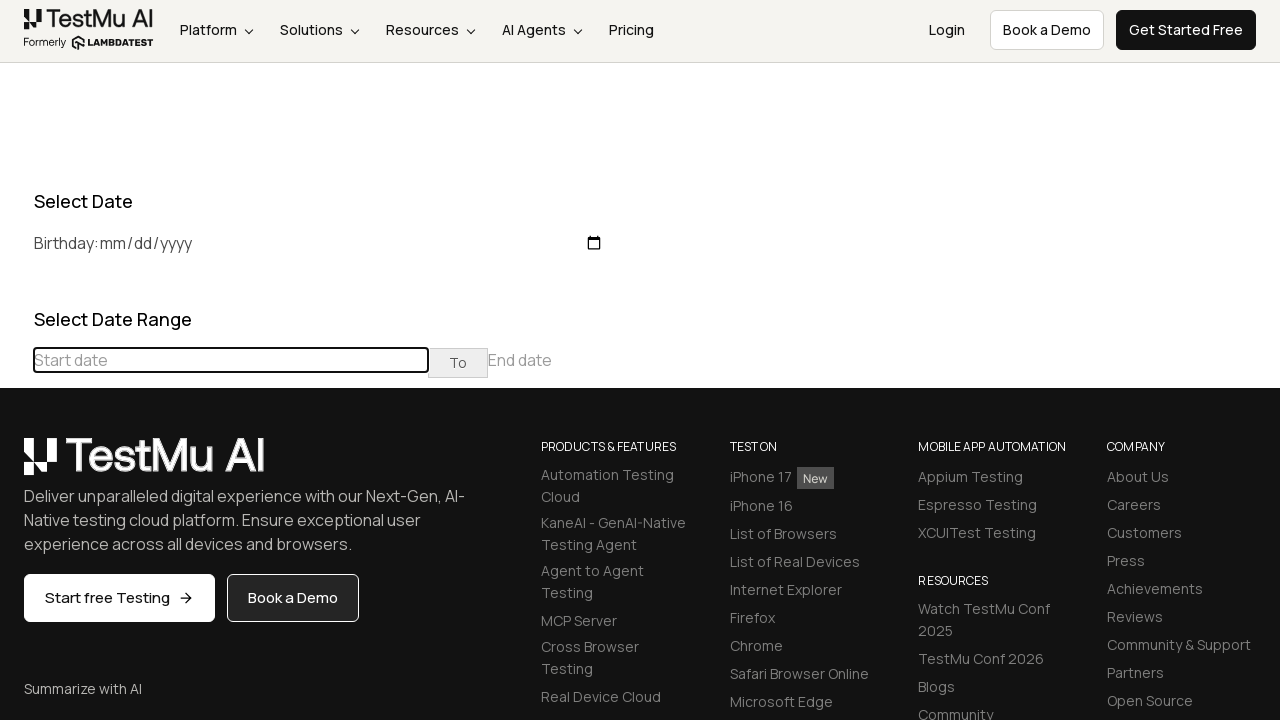

Clicked previous button to navigate to earlier month at (16, 465) on div[class="datepicker-days"] th[class="prev"]
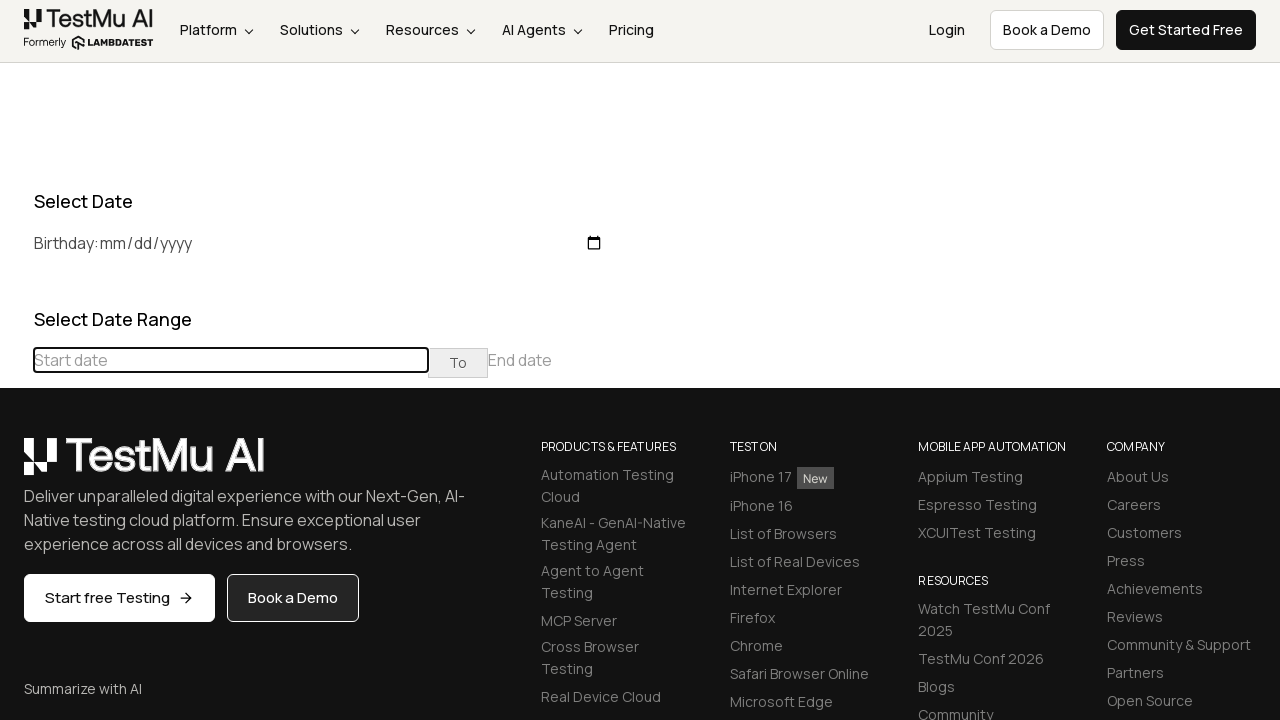

Clicked previous button to navigate to earlier month at (16, 465) on div[class="datepicker-days"] th[class="prev"]
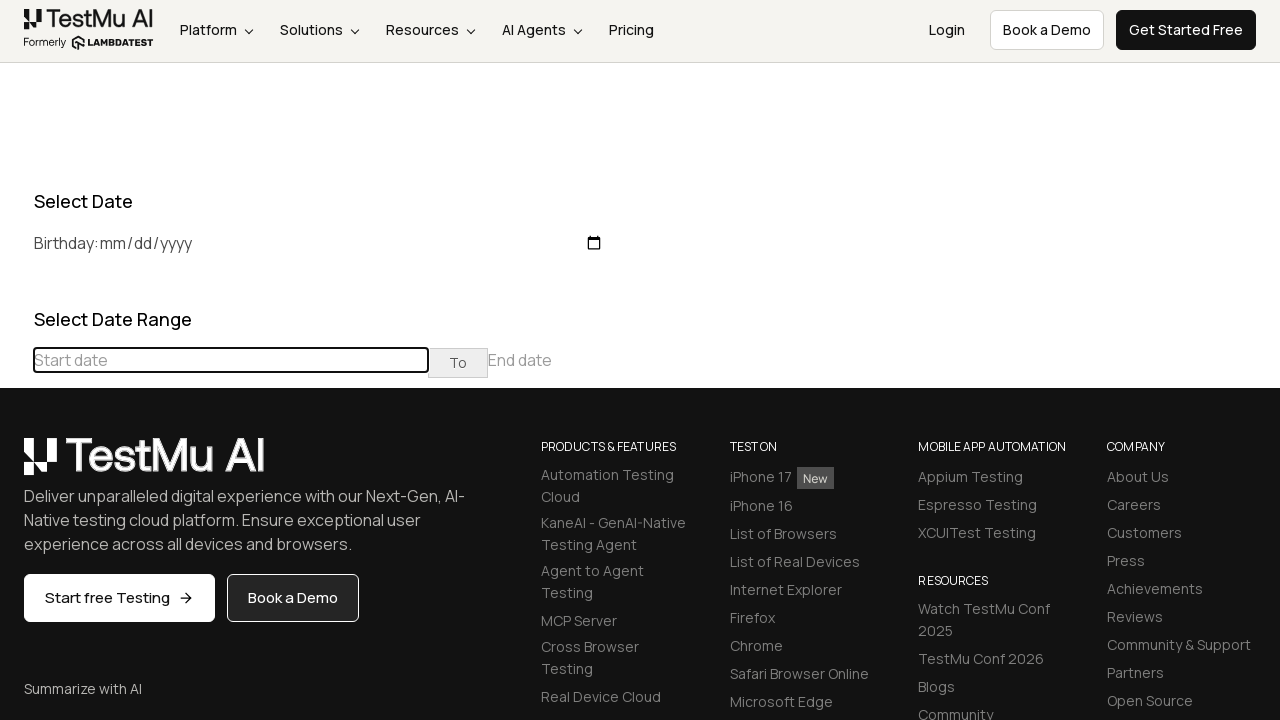

Clicked previous button to navigate to earlier month at (16, 465) on div[class="datepicker-days"] th[class="prev"]
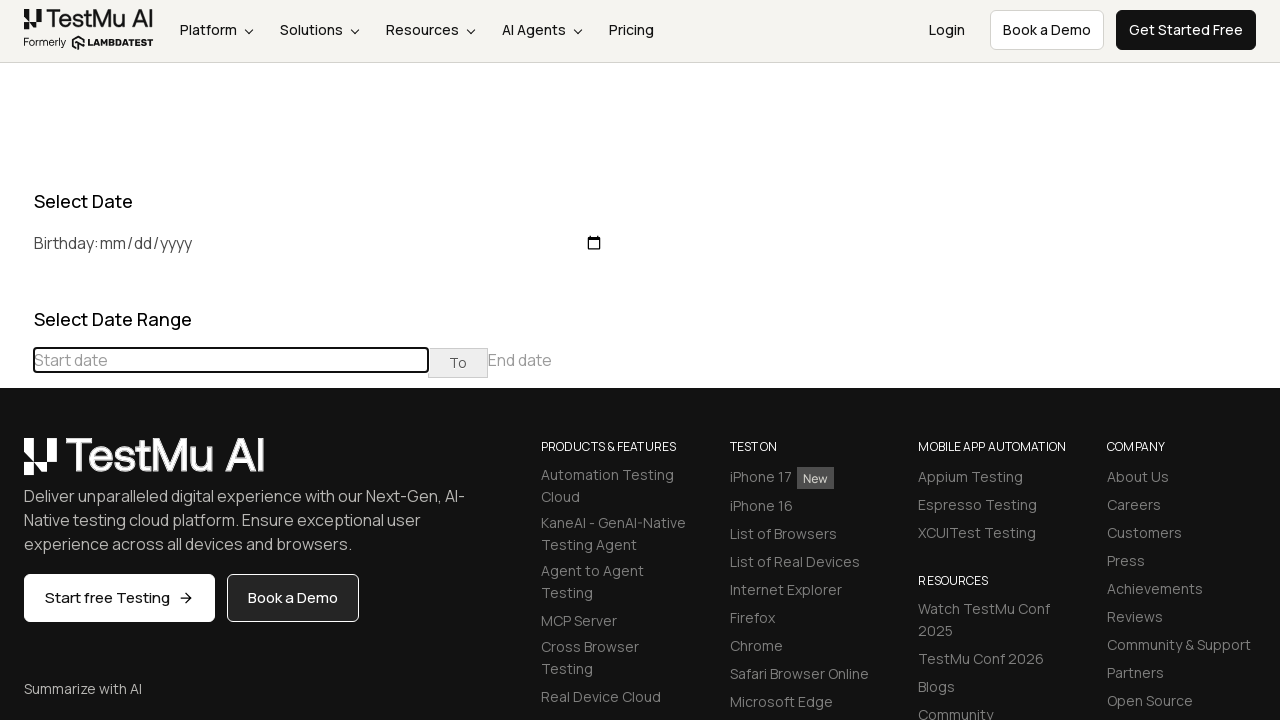

Clicked previous button to navigate to earlier month at (16, 465) on div[class="datepicker-days"] th[class="prev"]
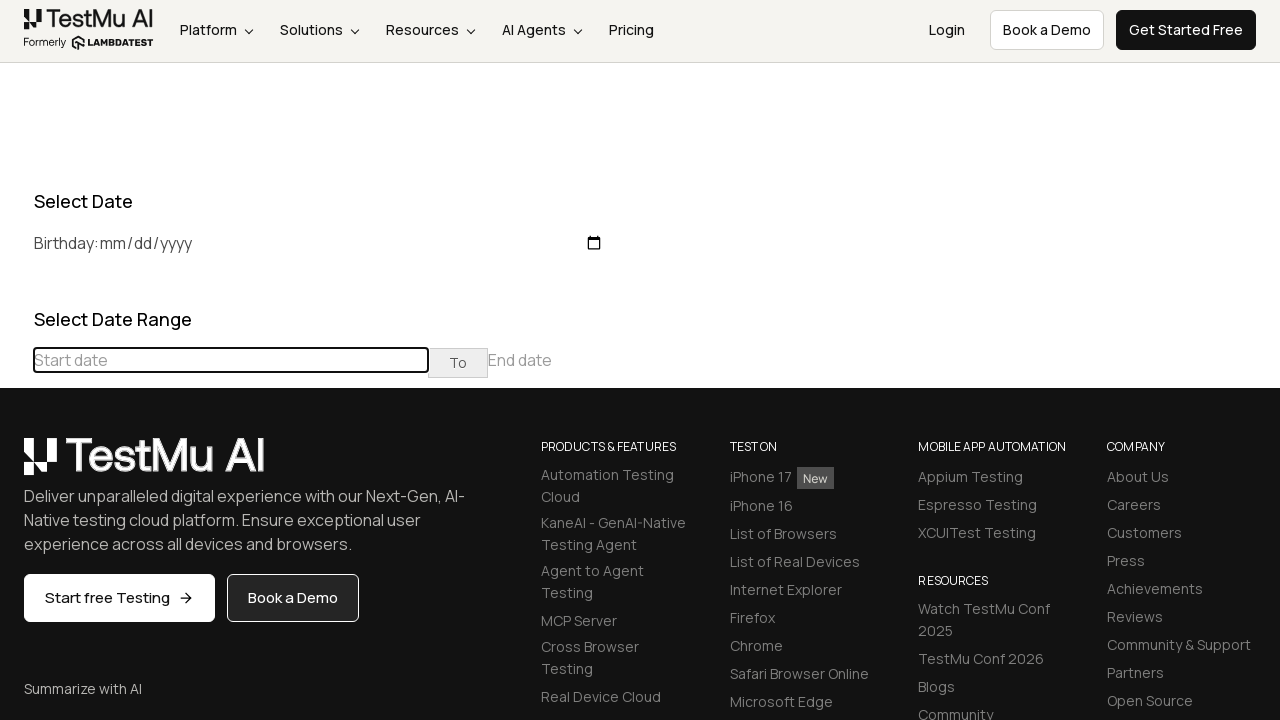

Clicked previous button to navigate to earlier month at (16, 465) on div[class="datepicker-days"] th[class="prev"]
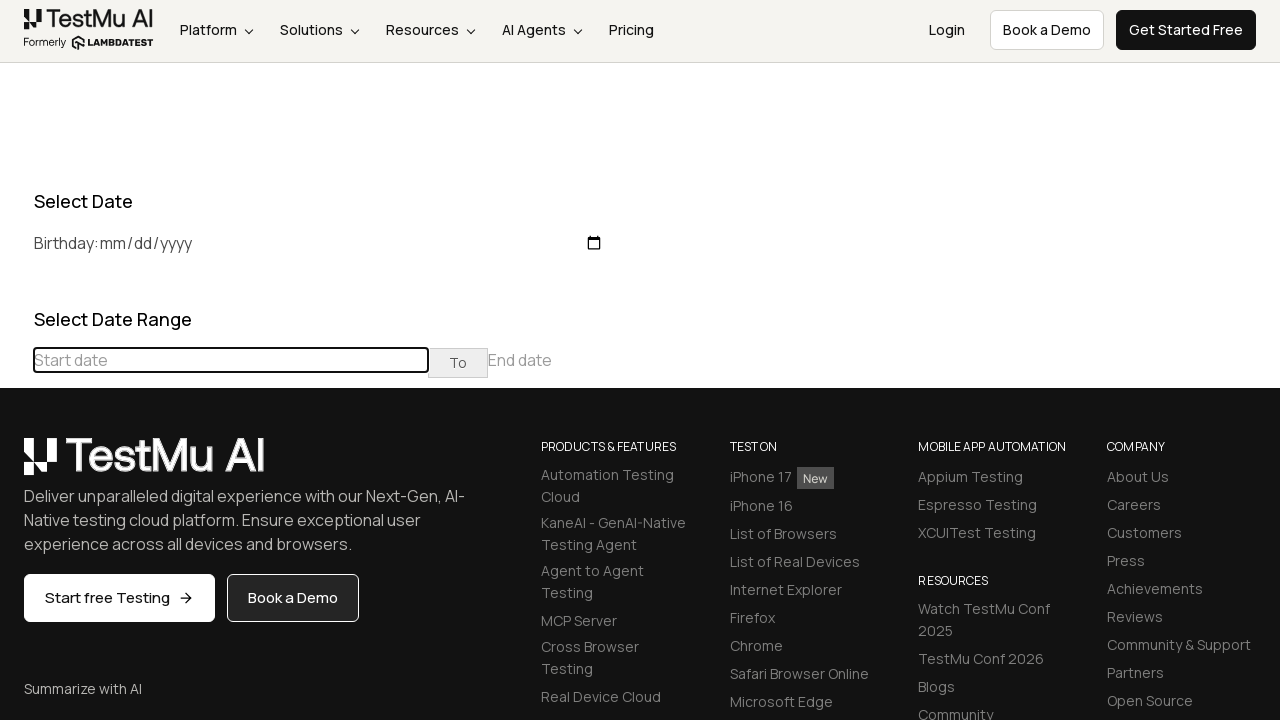

Clicked previous button to navigate to earlier month at (16, 465) on div[class="datepicker-days"] th[class="prev"]
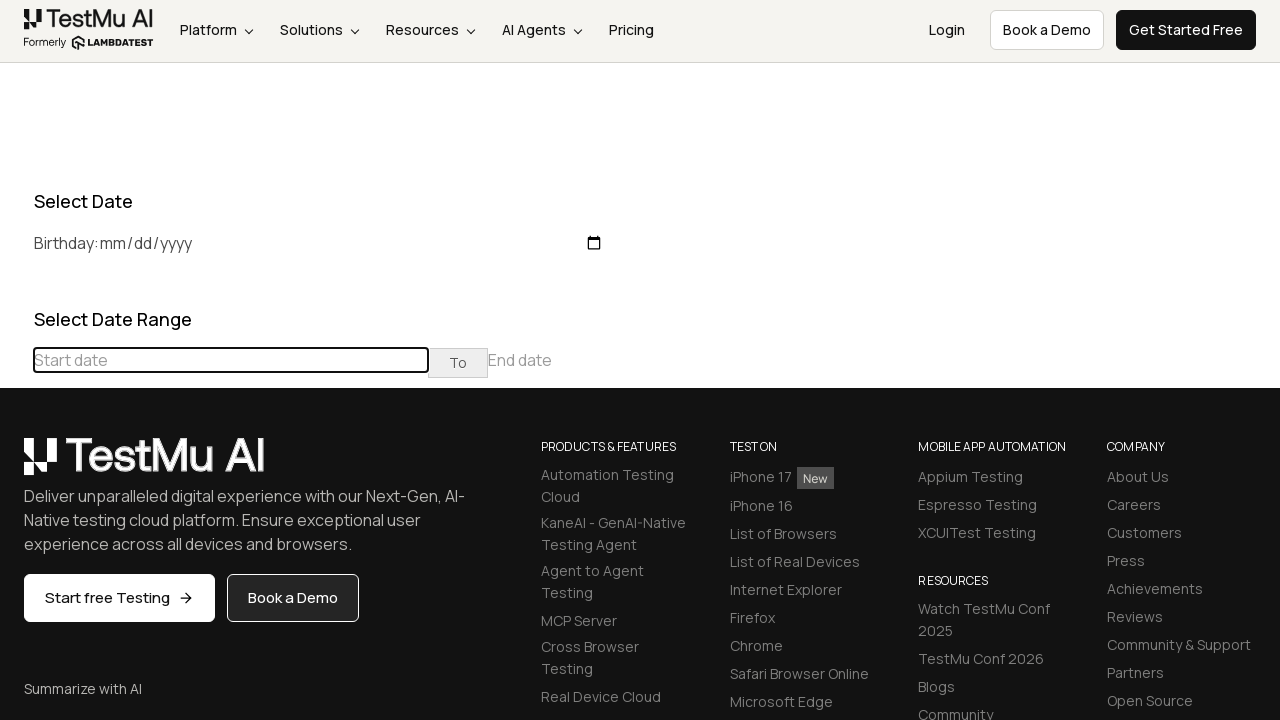

Clicked previous button to navigate to earlier month at (16, 465) on div[class="datepicker-days"] th[class="prev"]
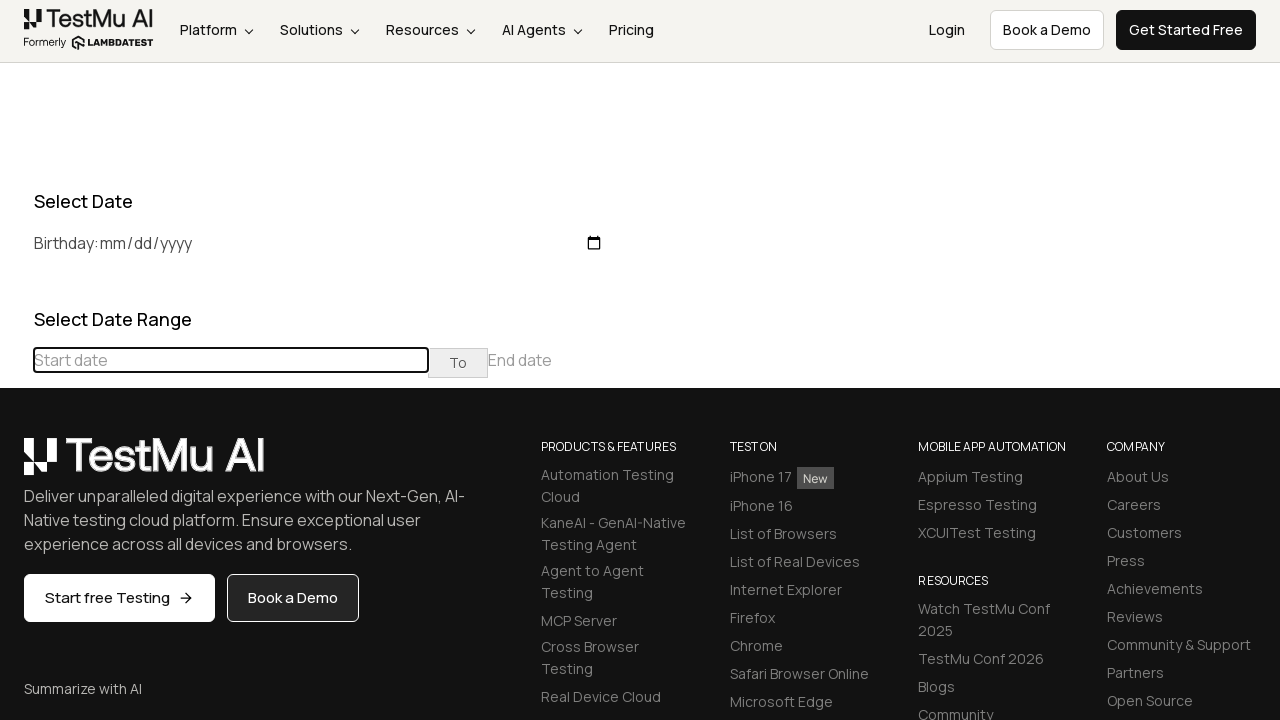

Clicked previous button to navigate to earlier month at (16, 465) on div[class="datepicker-days"] th[class="prev"]
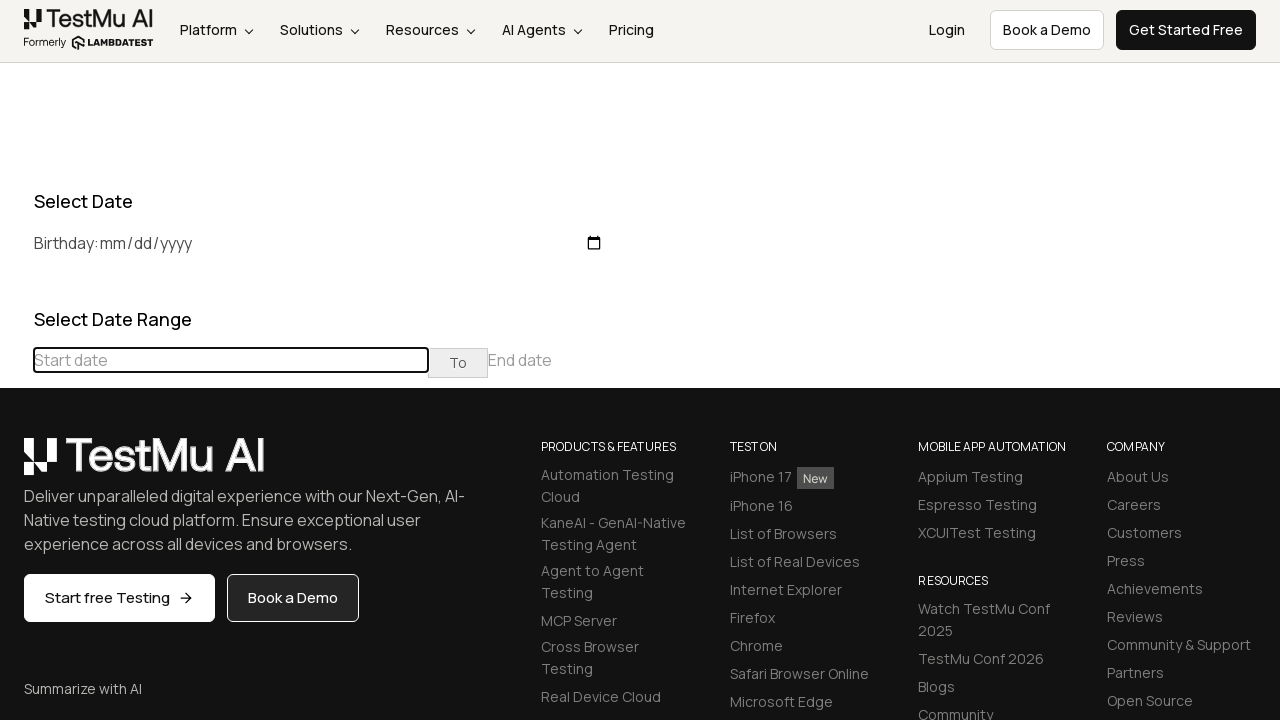

Clicked previous button to navigate to earlier month at (16, 465) on div[class="datepicker-days"] th[class="prev"]
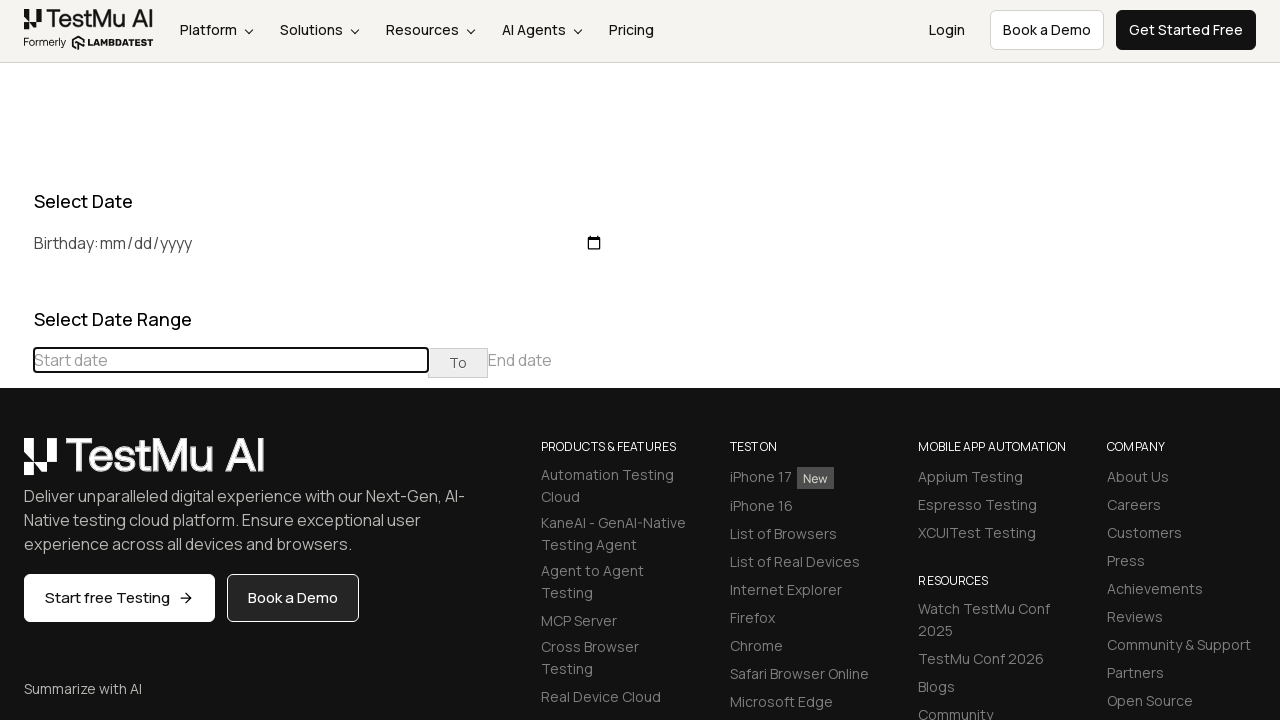

Clicked previous button to navigate to earlier month at (16, 465) on div[class="datepicker-days"] th[class="prev"]
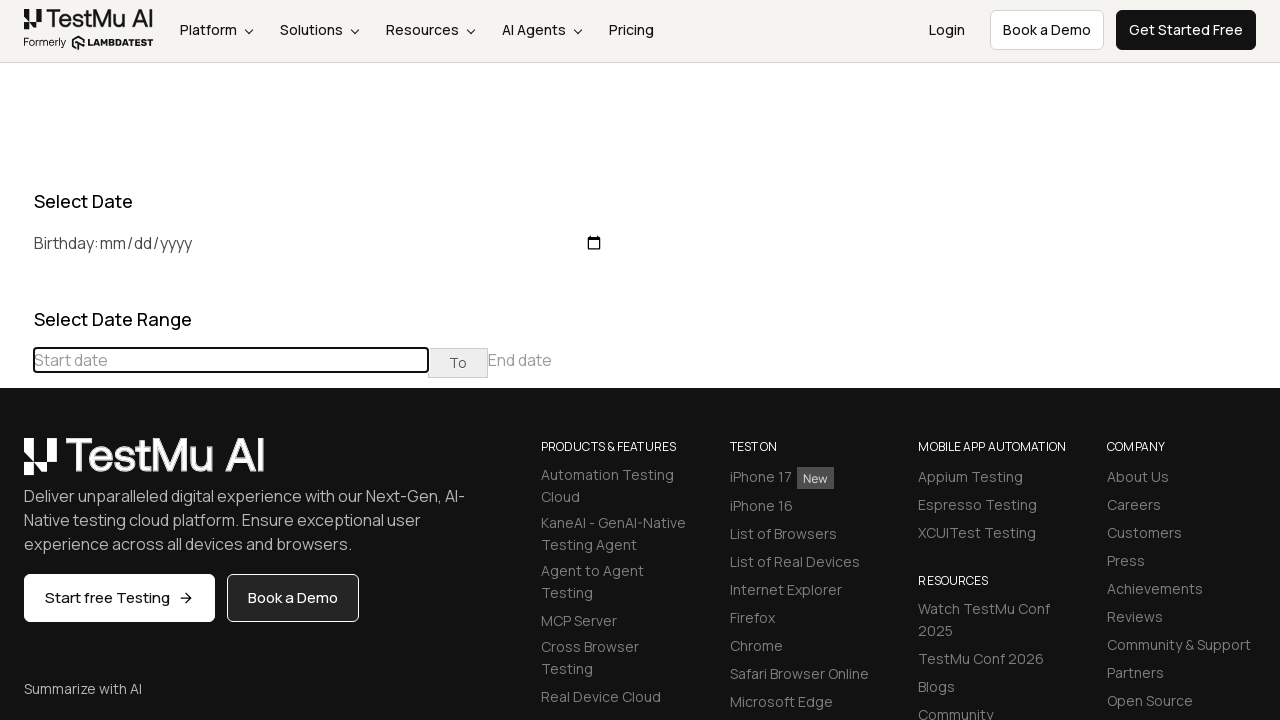

Clicked previous button to navigate to earlier month at (16, 465) on div[class="datepicker-days"] th[class="prev"]
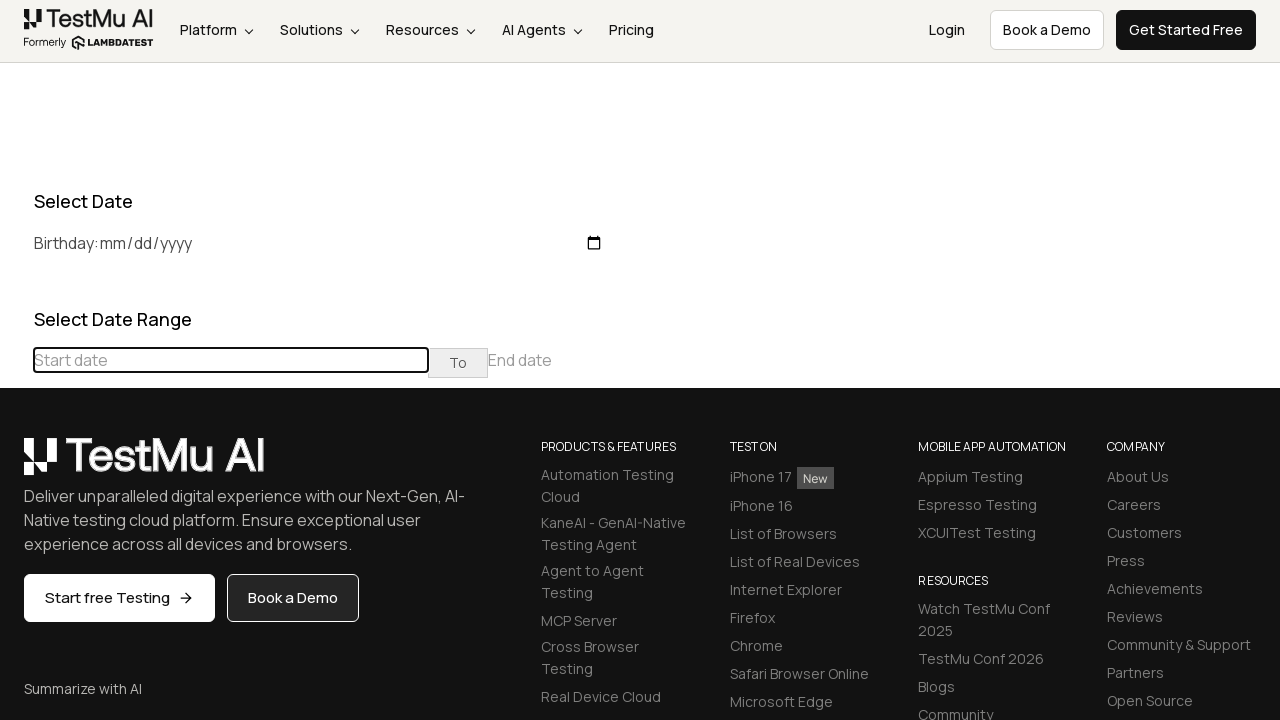

Clicked previous button to navigate to earlier month at (16, 465) on div[class="datepicker-days"] th[class="prev"]
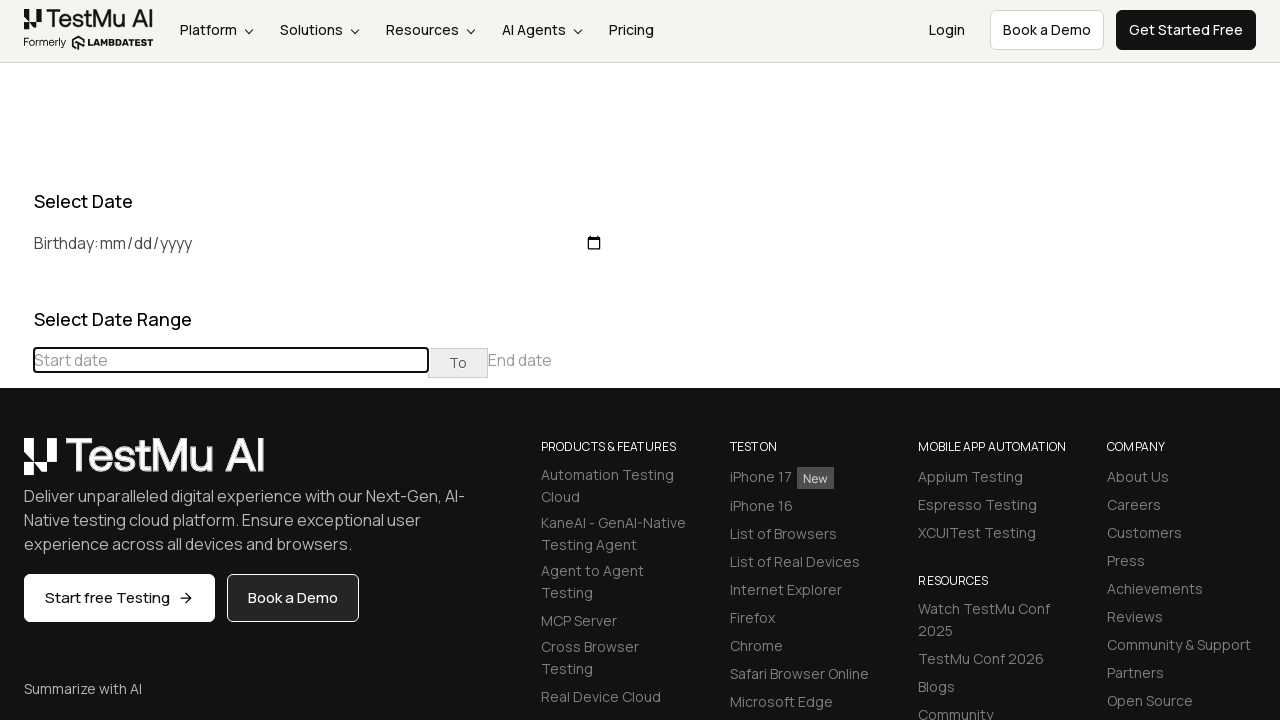

Clicked previous button to navigate to earlier month at (16, 465) on div[class="datepicker-days"] th[class="prev"]
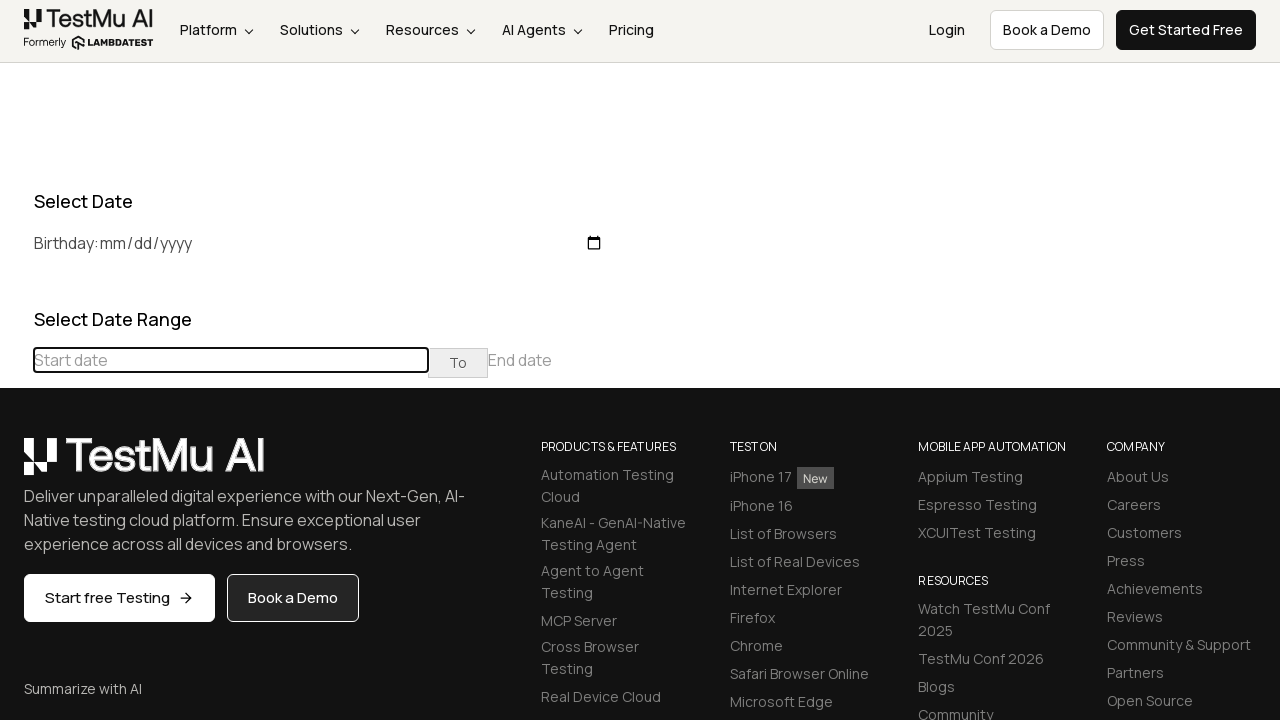

Clicked previous button to navigate to earlier month at (16, 465) on div[class="datepicker-days"] th[class="prev"]
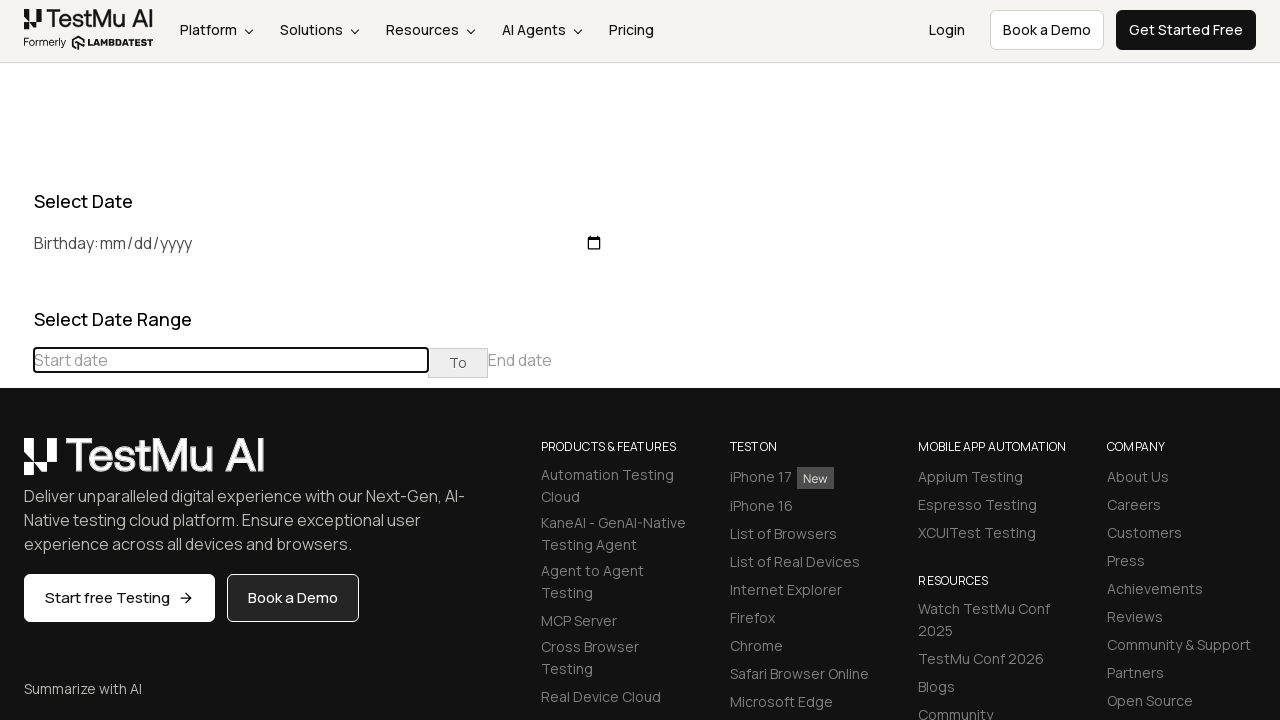

Clicked previous button to navigate to earlier month at (16, 465) on div[class="datepicker-days"] th[class="prev"]
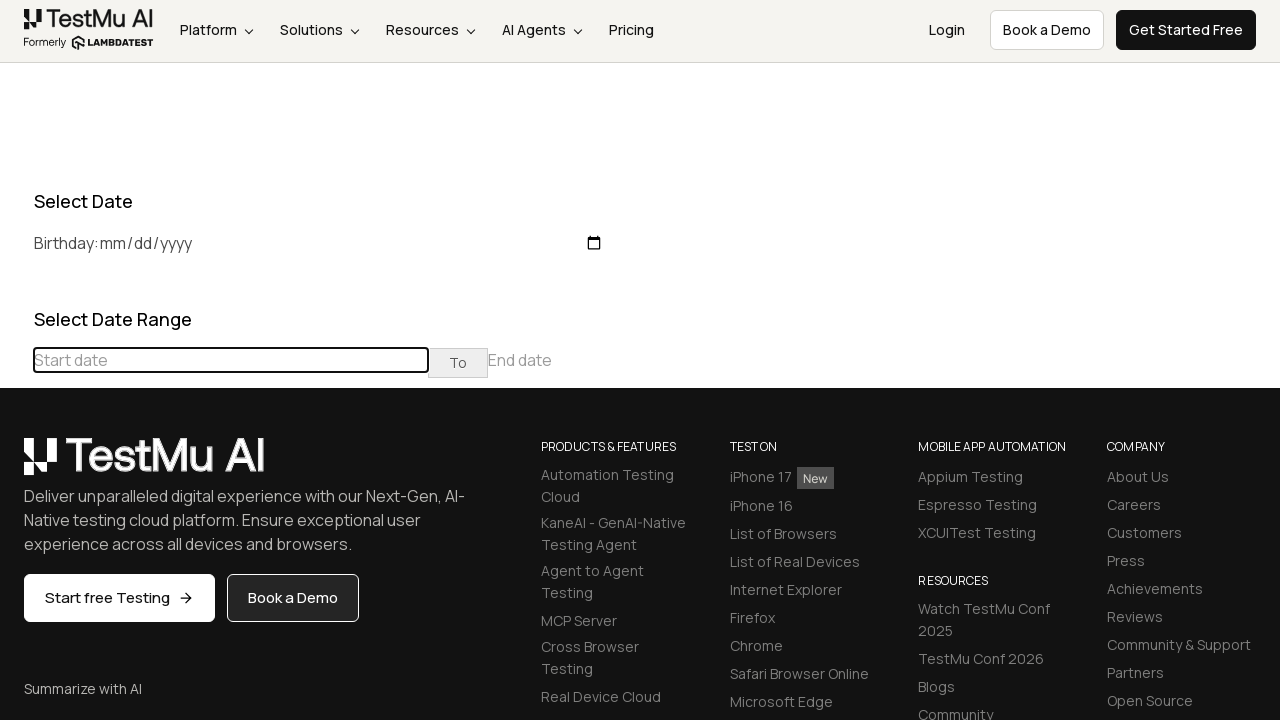

Clicked previous button to navigate to earlier month at (16, 465) on div[class="datepicker-days"] th[class="prev"]
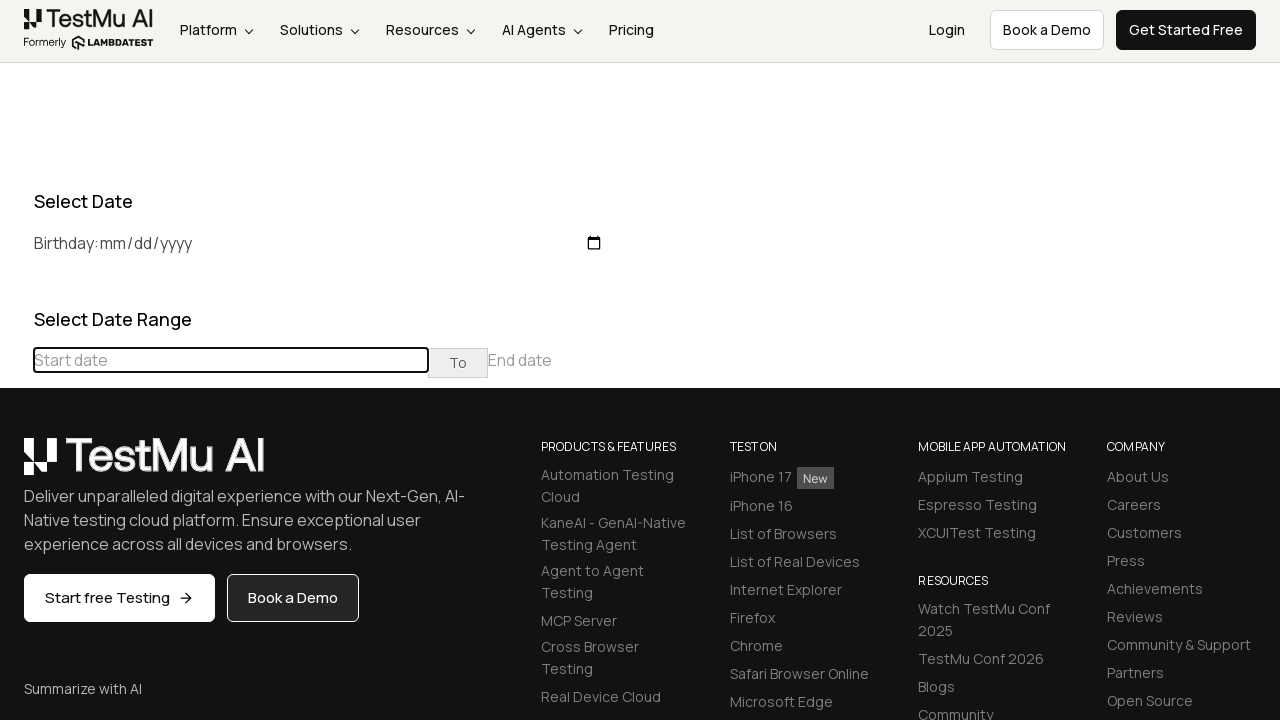

Clicked previous button to navigate to earlier month at (16, 465) on div[class="datepicker-days"] th[class="prev"]
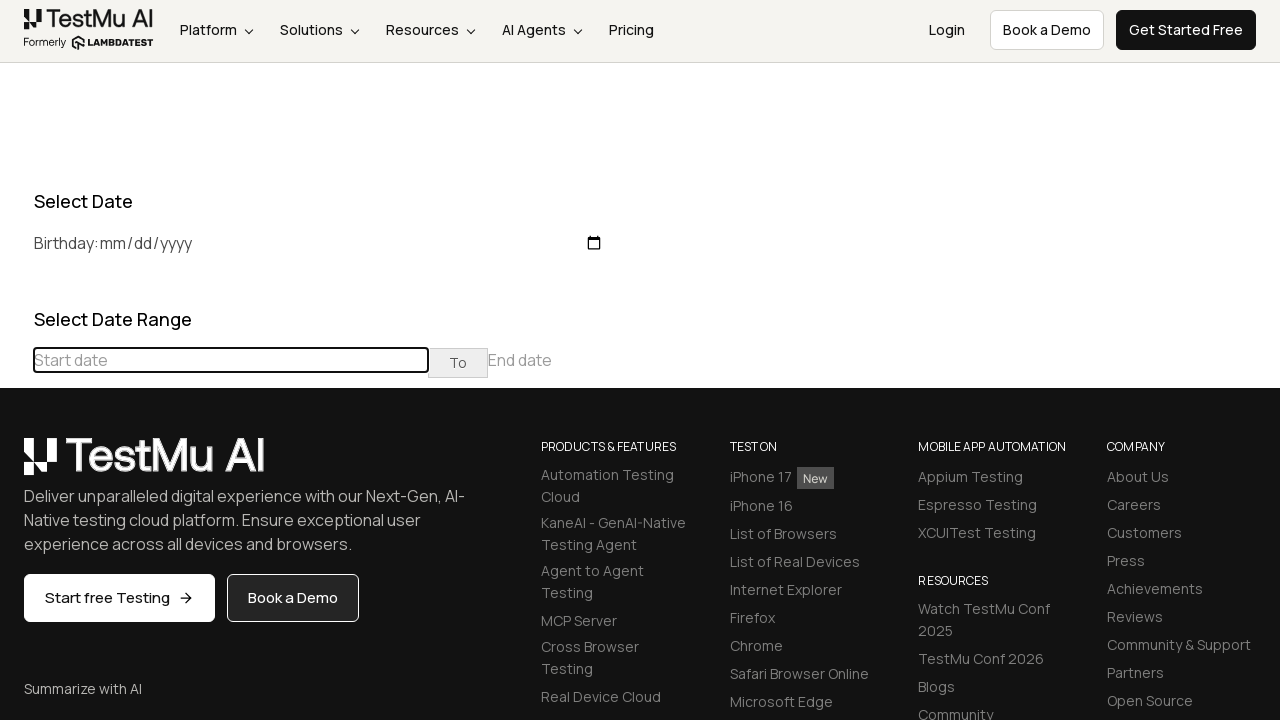

Selected day 11 from calendar at (154, 567) on //td[@class='day'][text()='11']
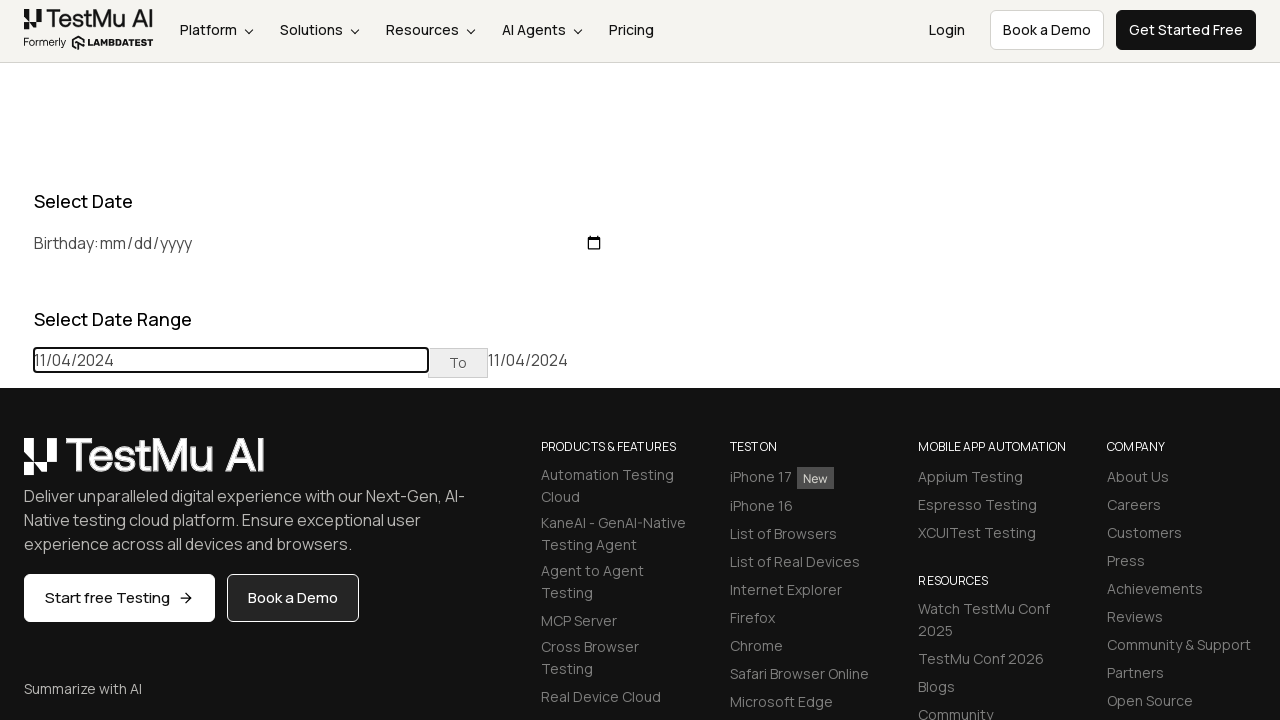

Selected current month date: April 11, 2024
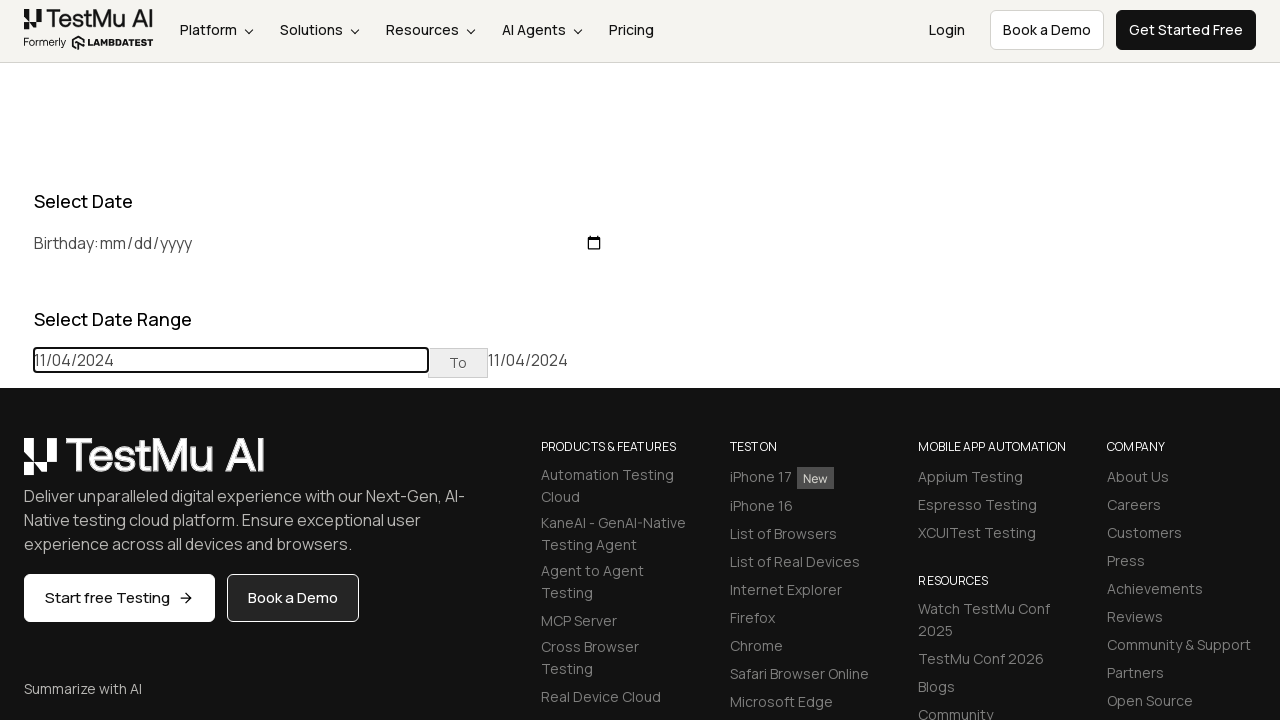

Waited 2 seconds for final date selection to complete
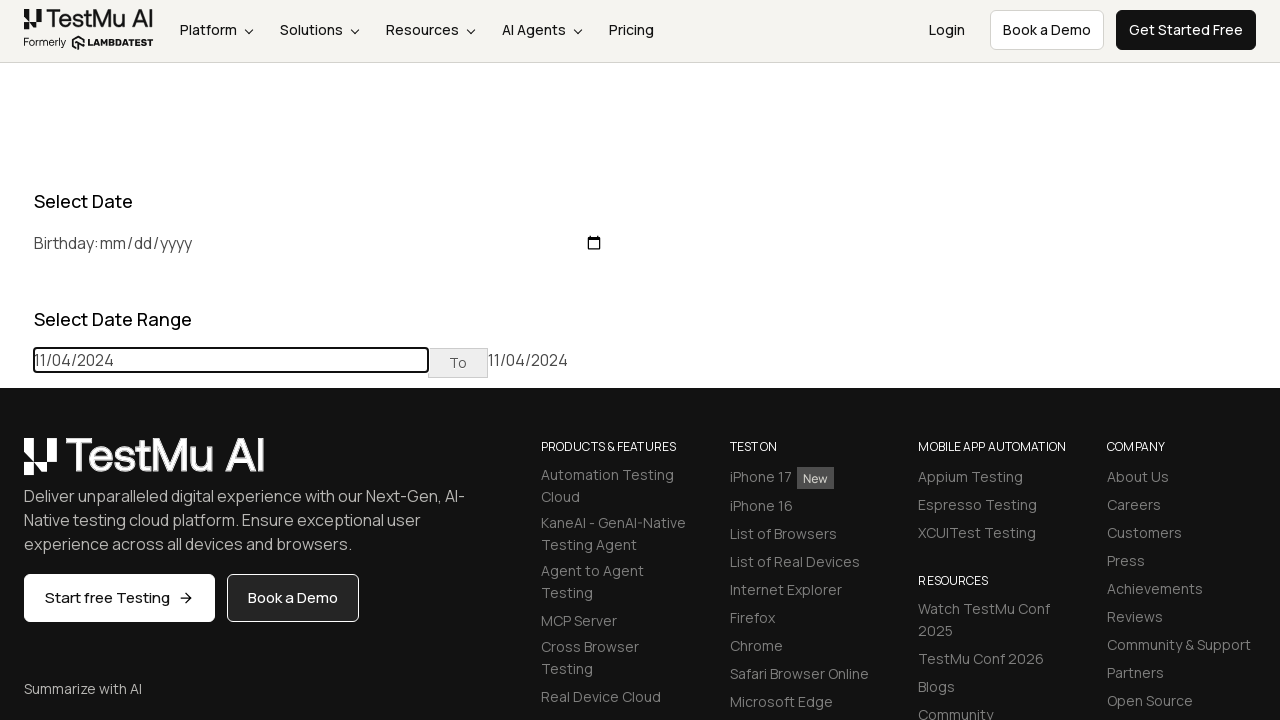

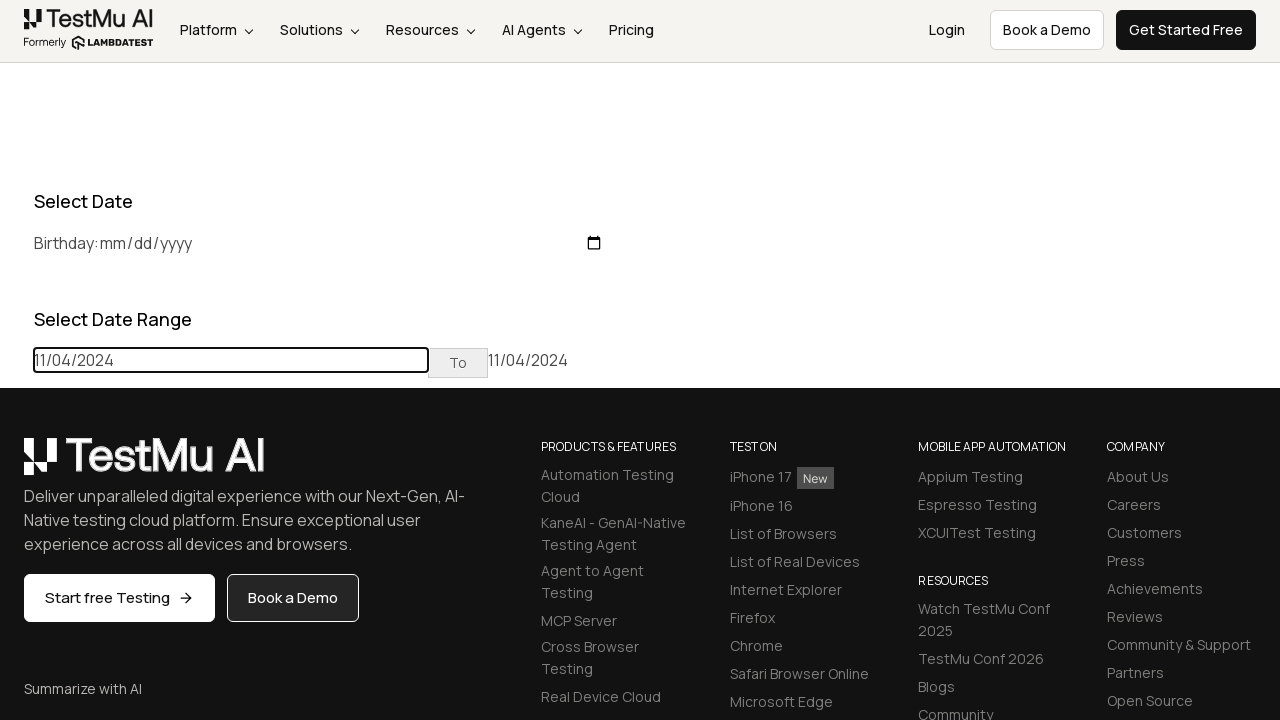